Tests a large form submission by filling all input fields with text and clicking the submit button

Starting URL: http://suninjuly.github.io/huge_form.html

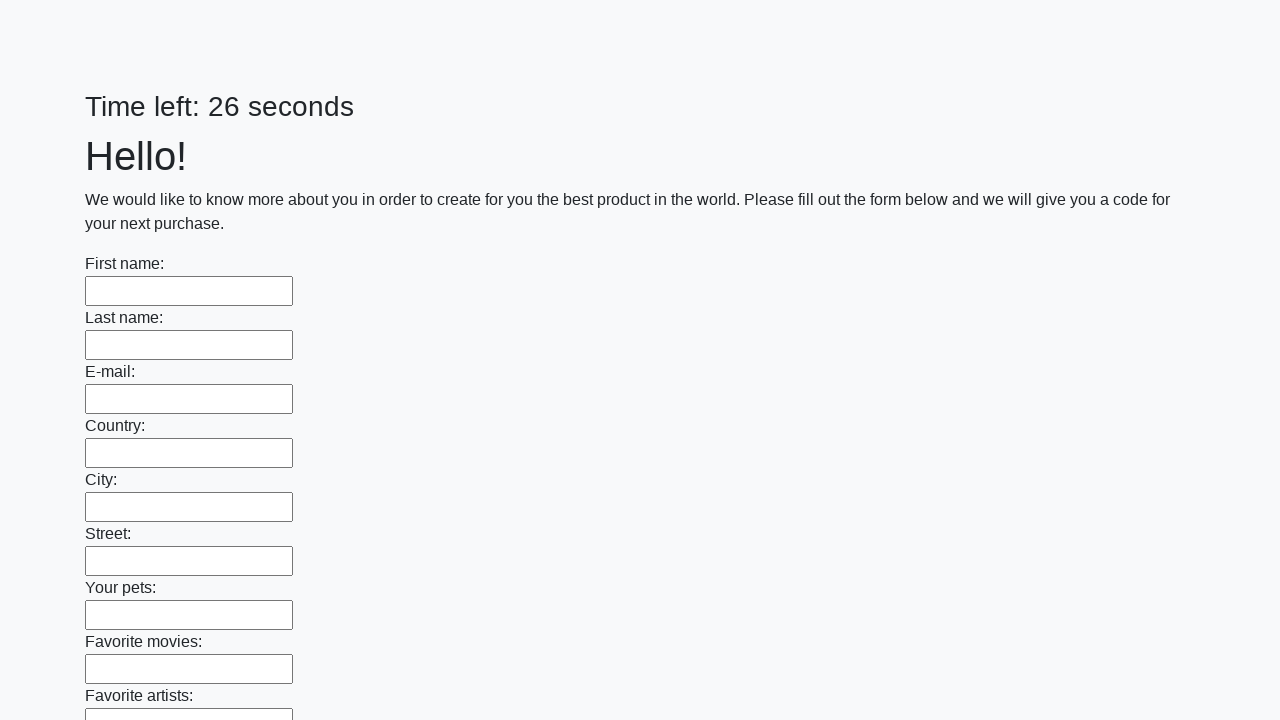

Located all input fields on the huge form
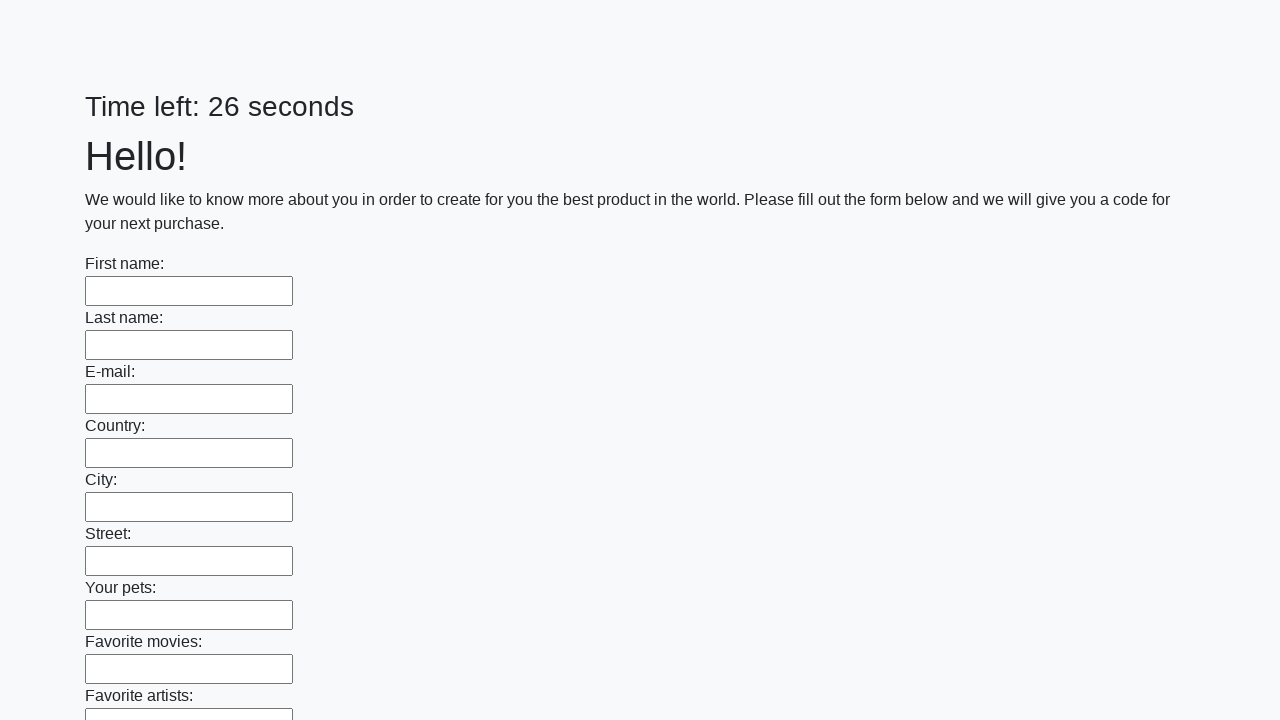

Filled an input field with 'TestData123' on input >> nth=0
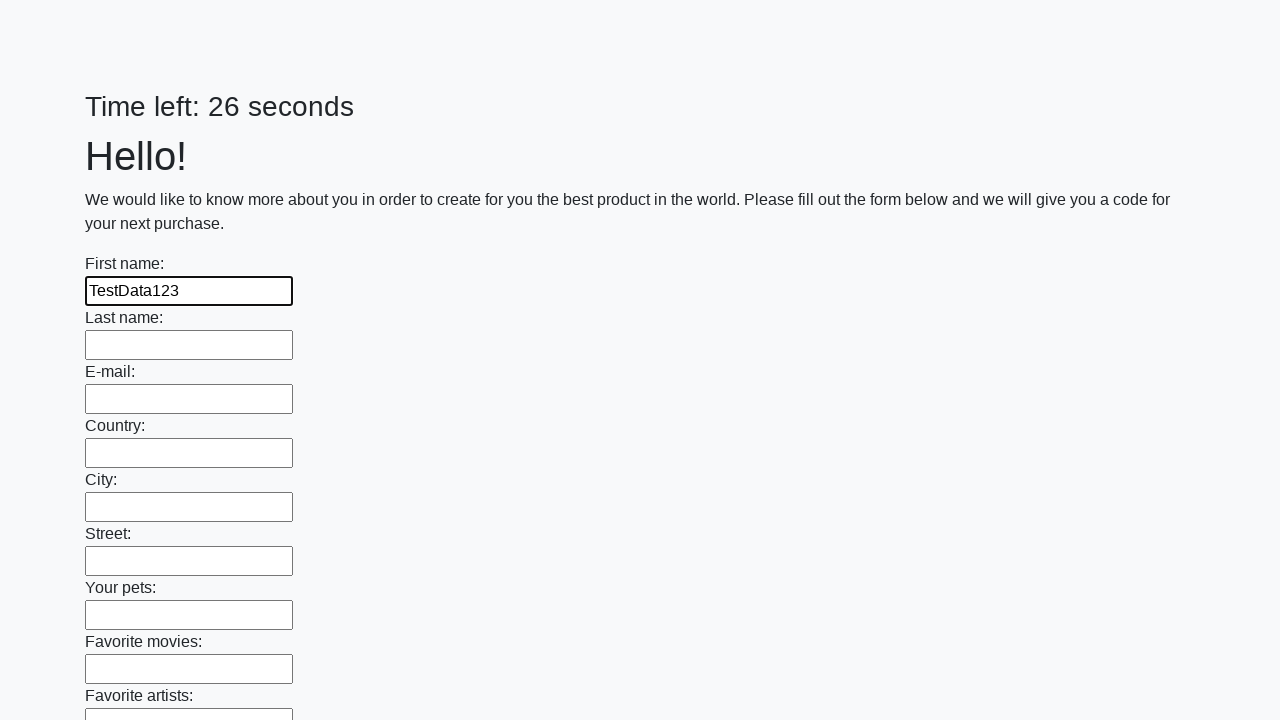

Filled an input field with 'TestData123' on input >> nth=1
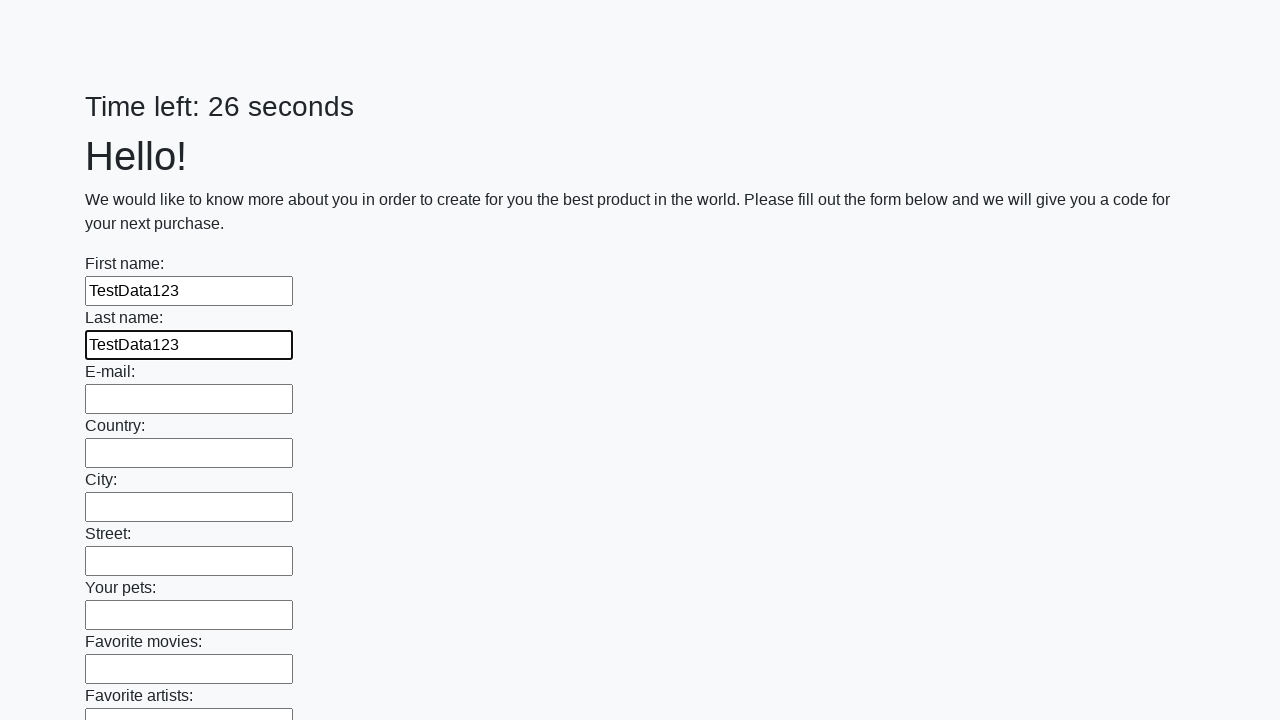

Filled an input field with 'TestData123' on input >> nth=2
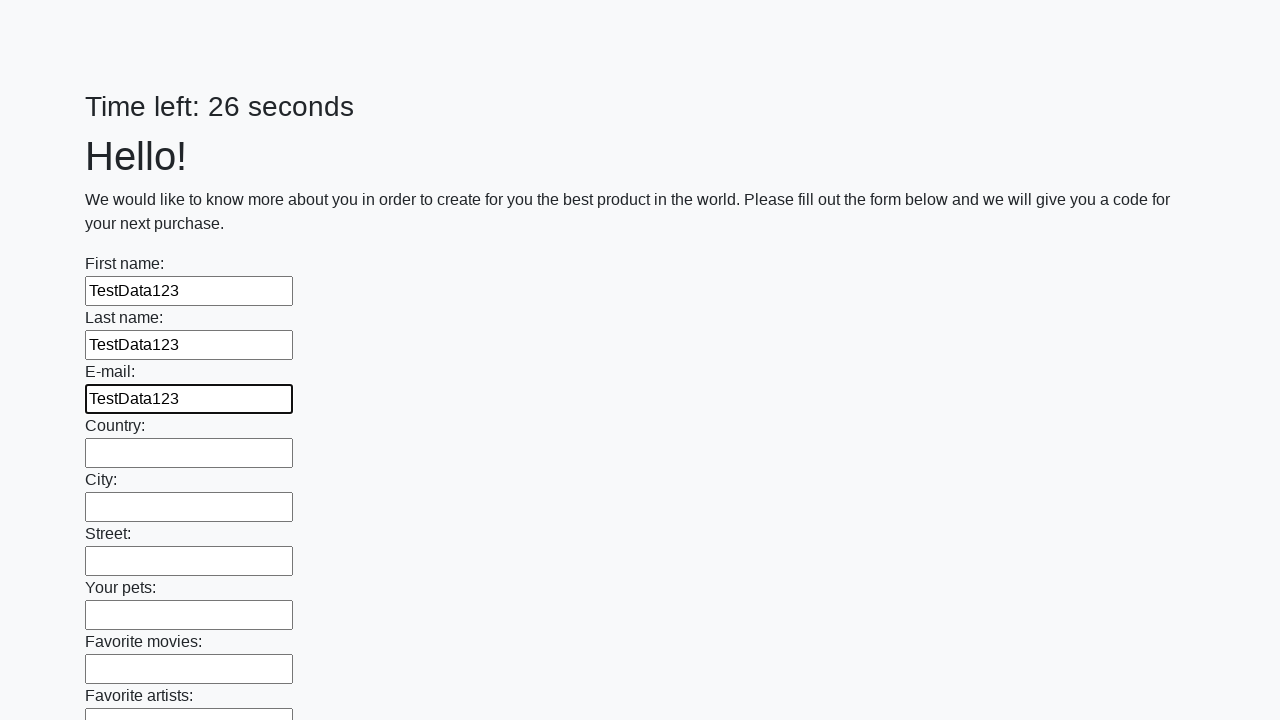

Filled an input field with 'TestData123' on input >> nth=3
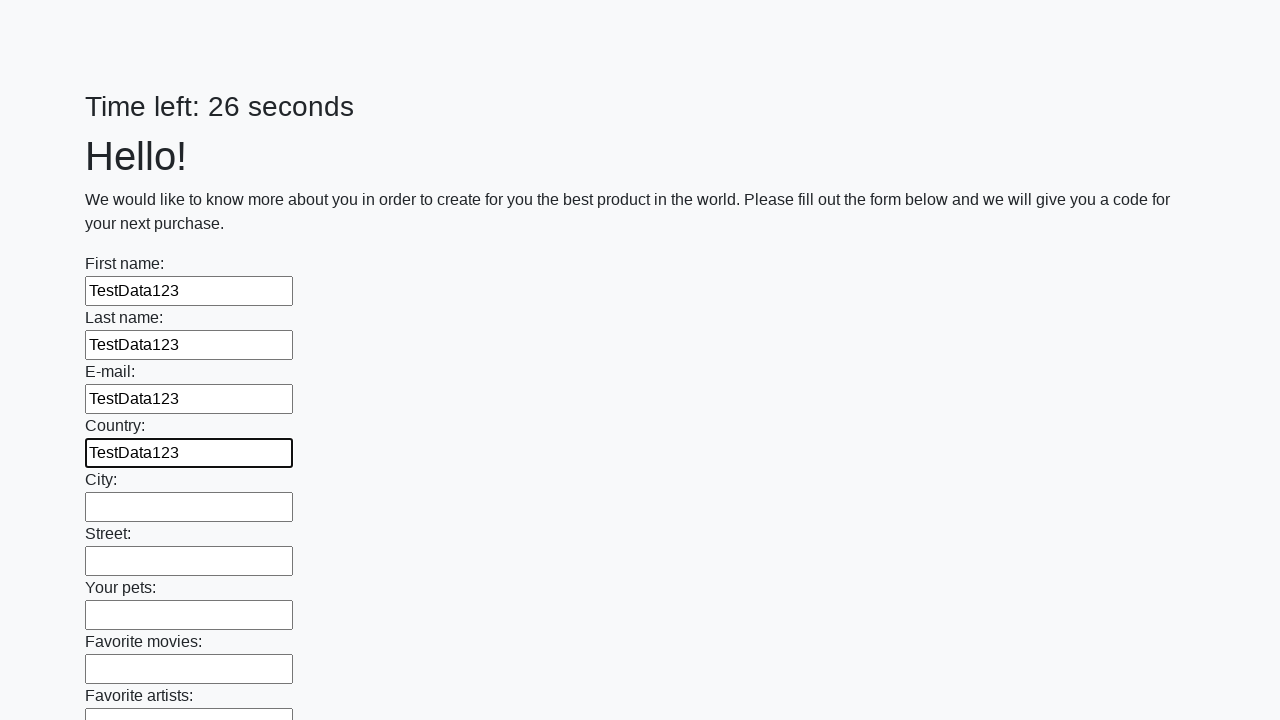

Filled an input field with 'TestData123' on input >> nth=4
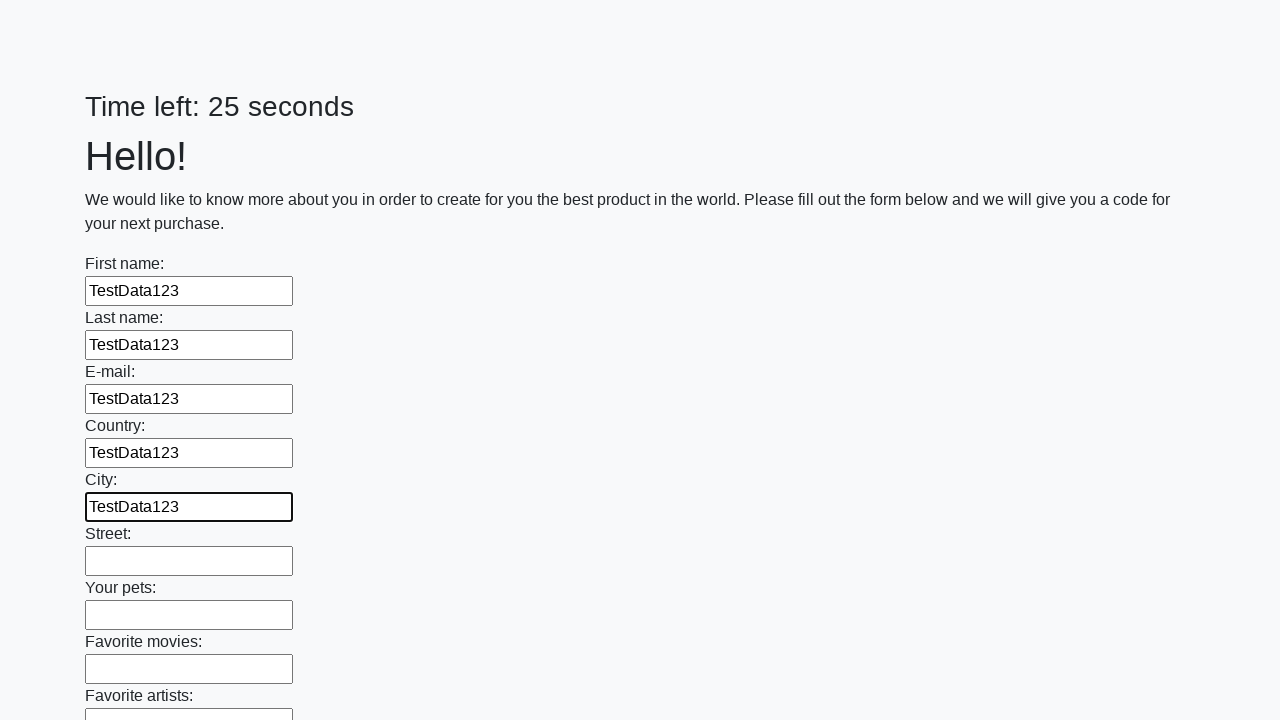

Filled an input field with 'TestData123' on input >> nth=5
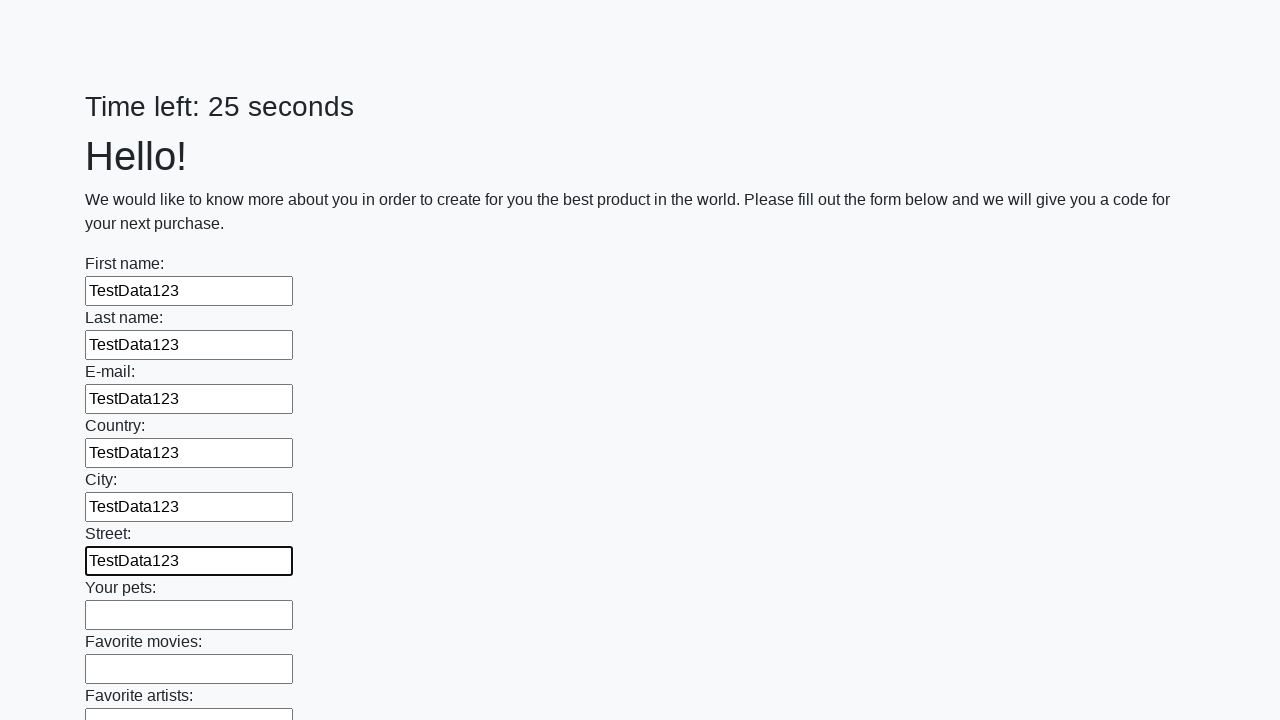

Filled an input field with 'TestData123' on input >> nth=6
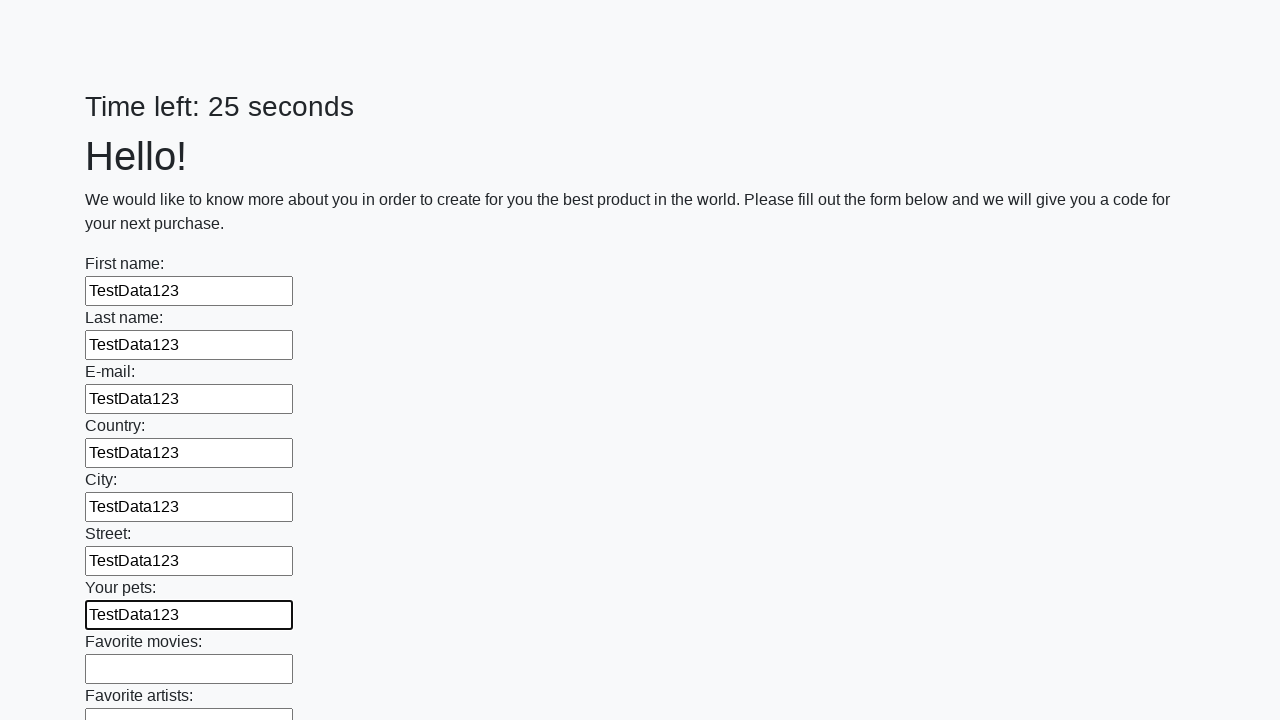

Filled an input field with 'TestData123' on input >> nth=7
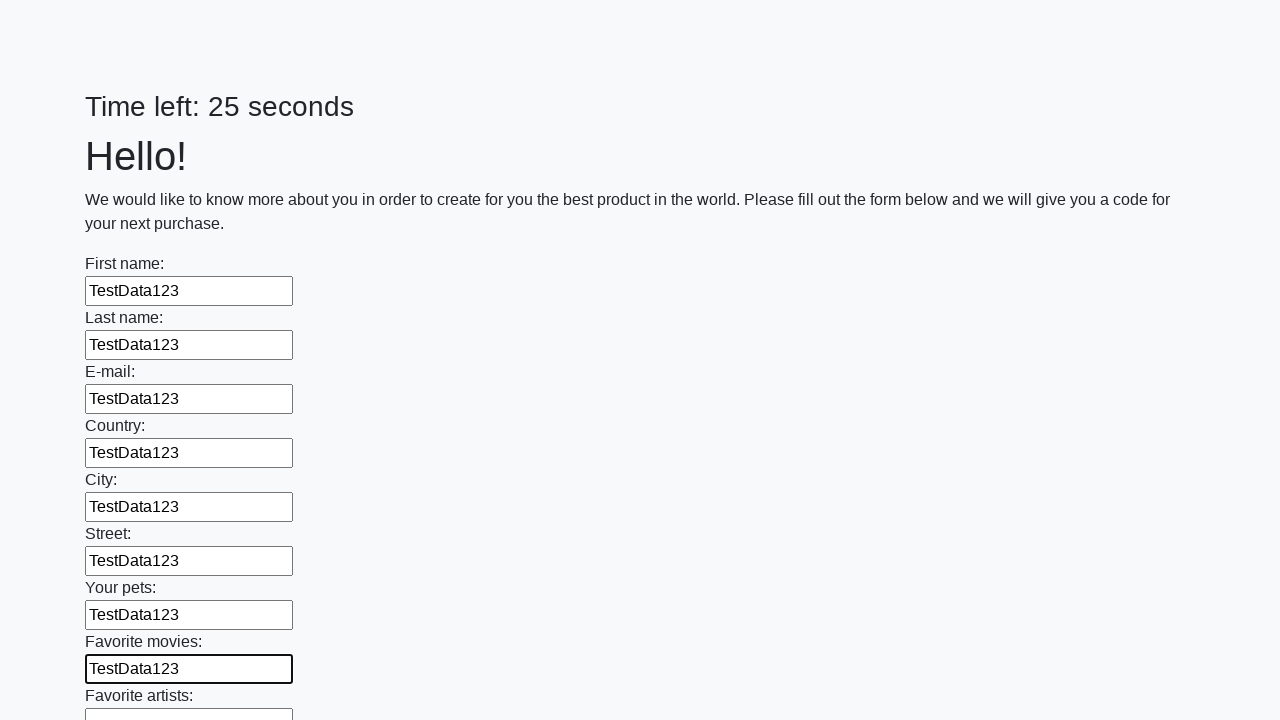

Filled an input field with 'TestData123' on input >> nth=8
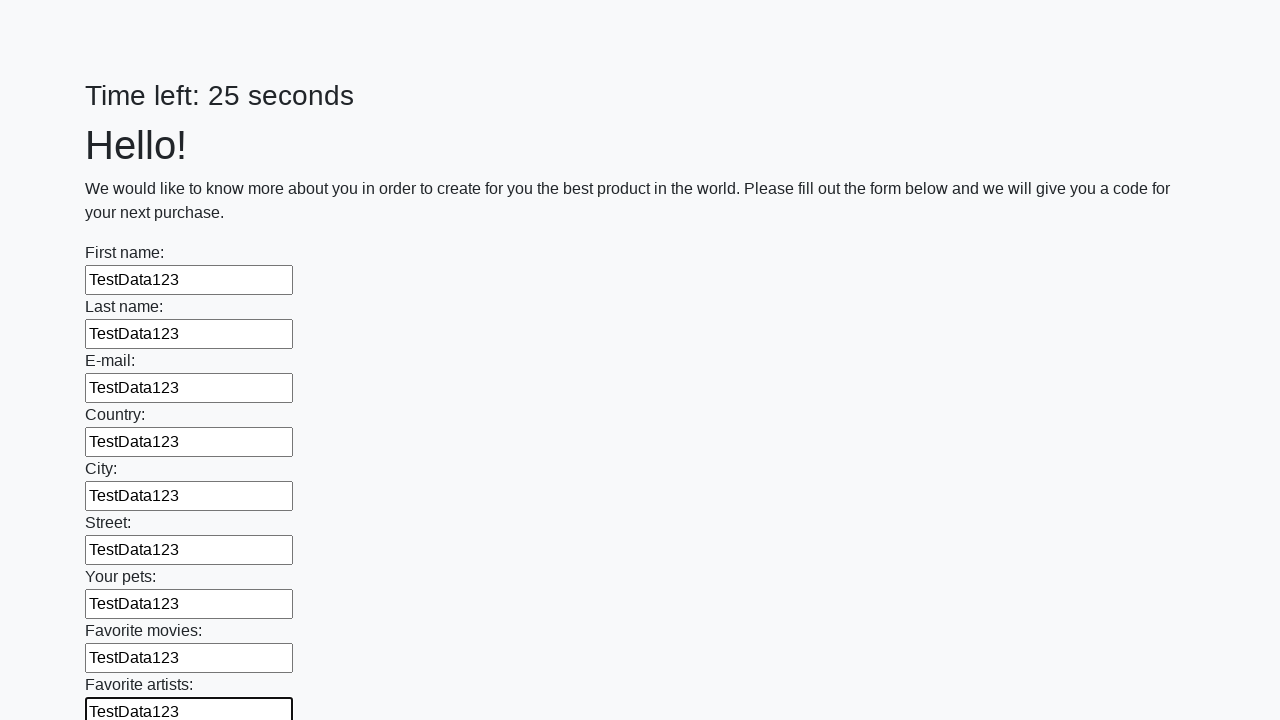

Filled an input field with 'TestData123' on input >> nth=9
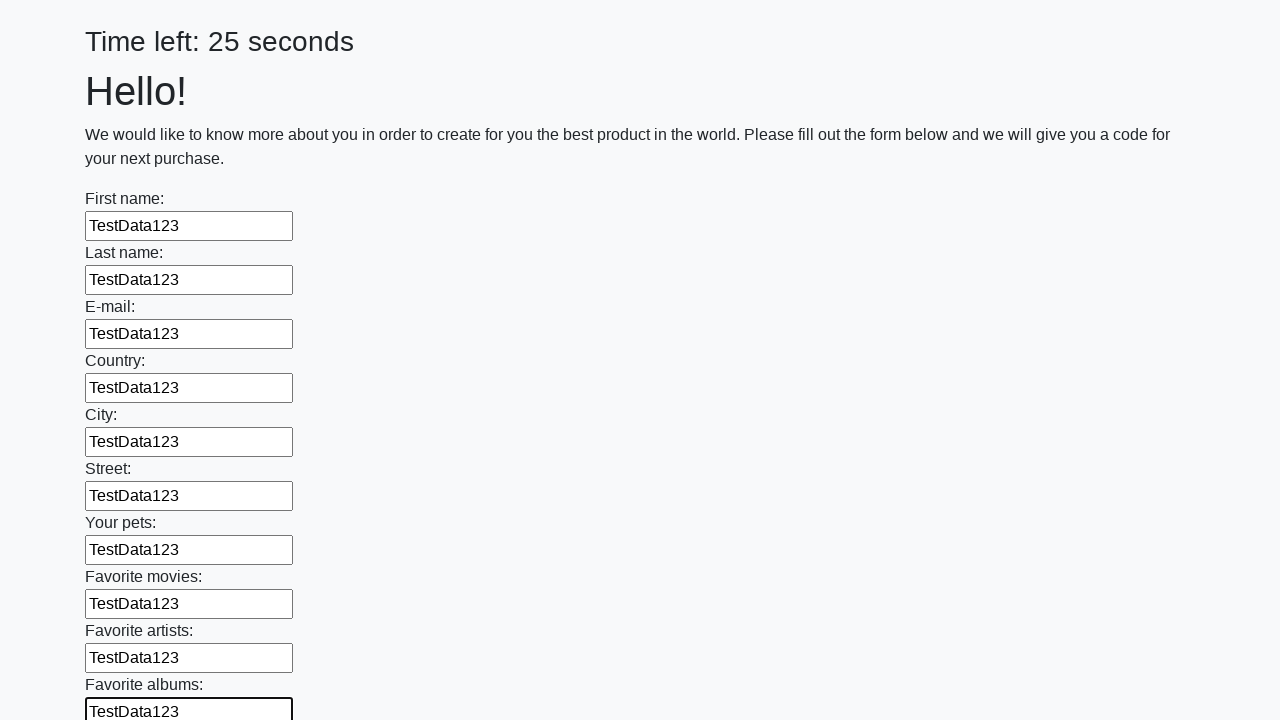

Filled an input field with 'TestData123' on input >> nth=10
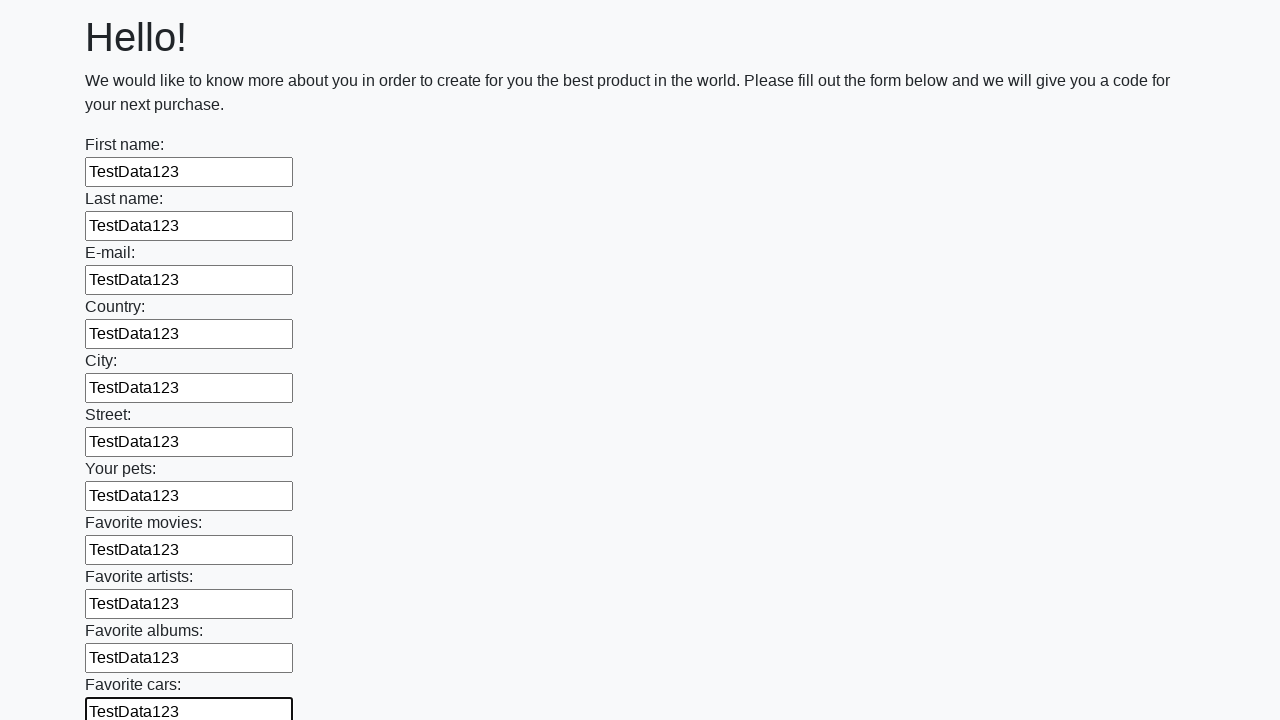

Filled an input field with 'TestData123' on input >> nth=11
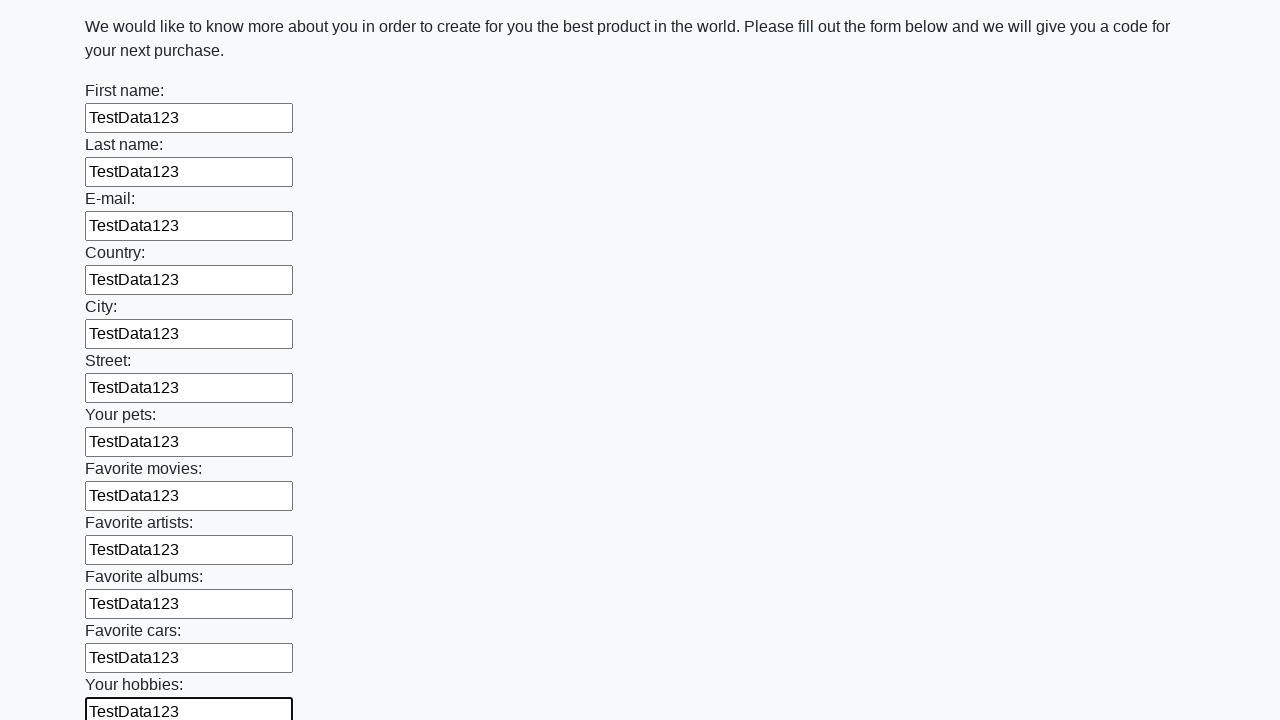

Filled an input field with 'TestData123' on input >> nth=12
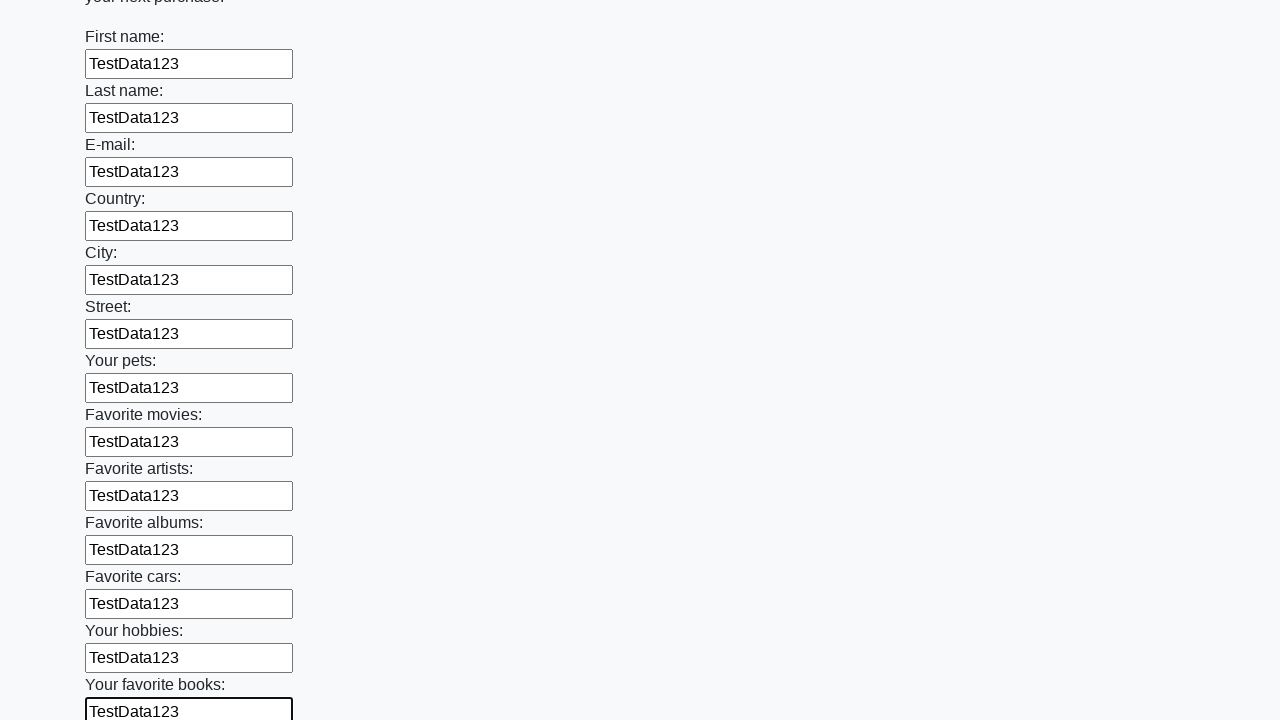

Filled an input field with 'TestData123' on input >> nth=13
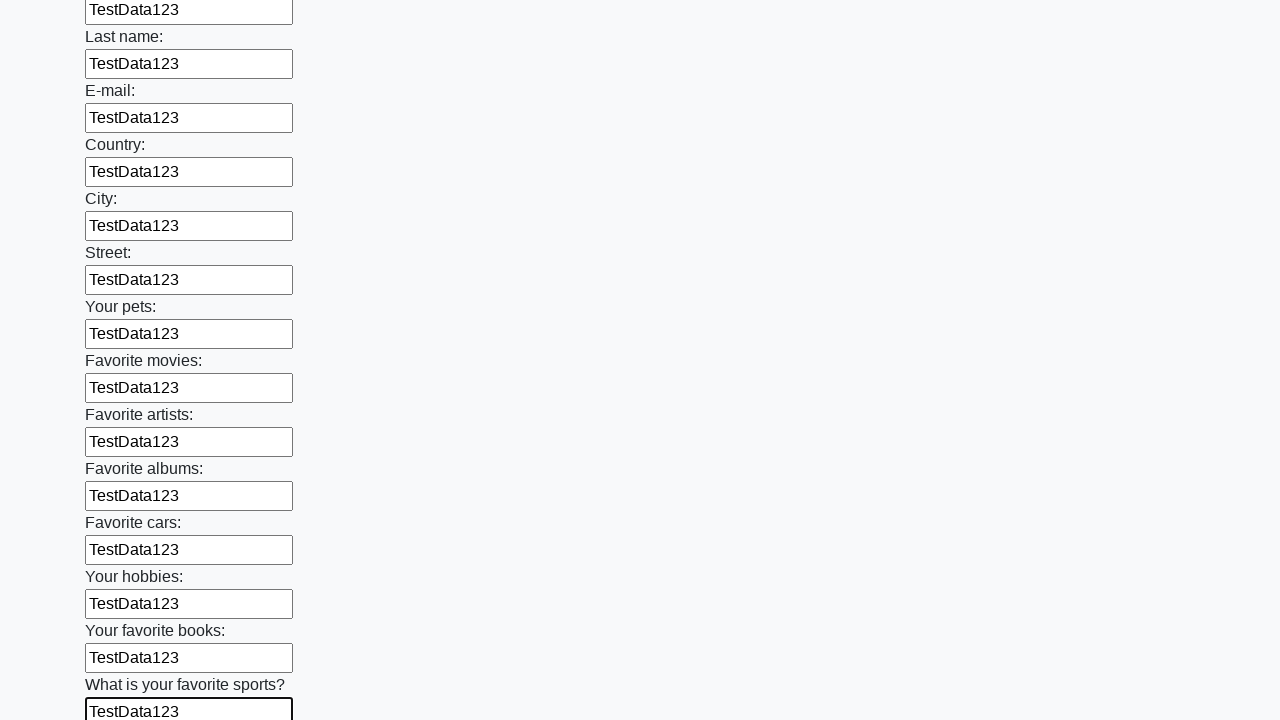

Filled an input field with 'TestData123' on input >> nth=14
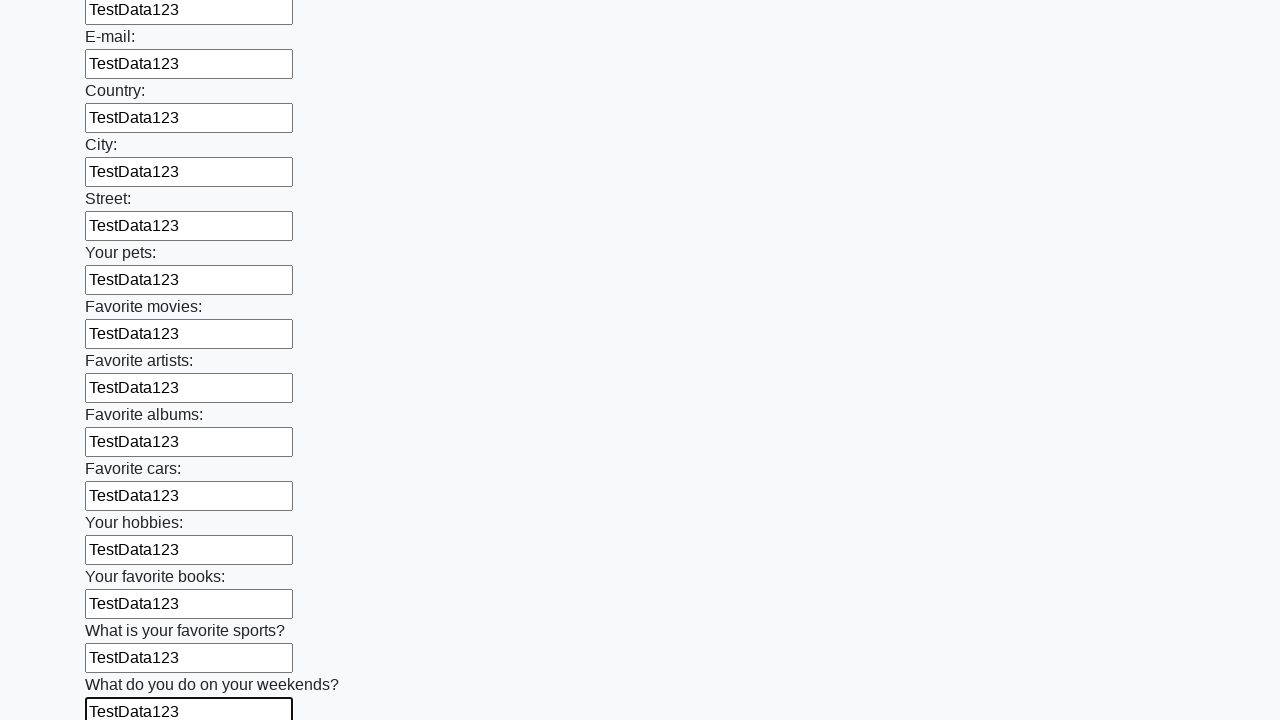

Filled an input field with 'TestData123' on input >> nth=15
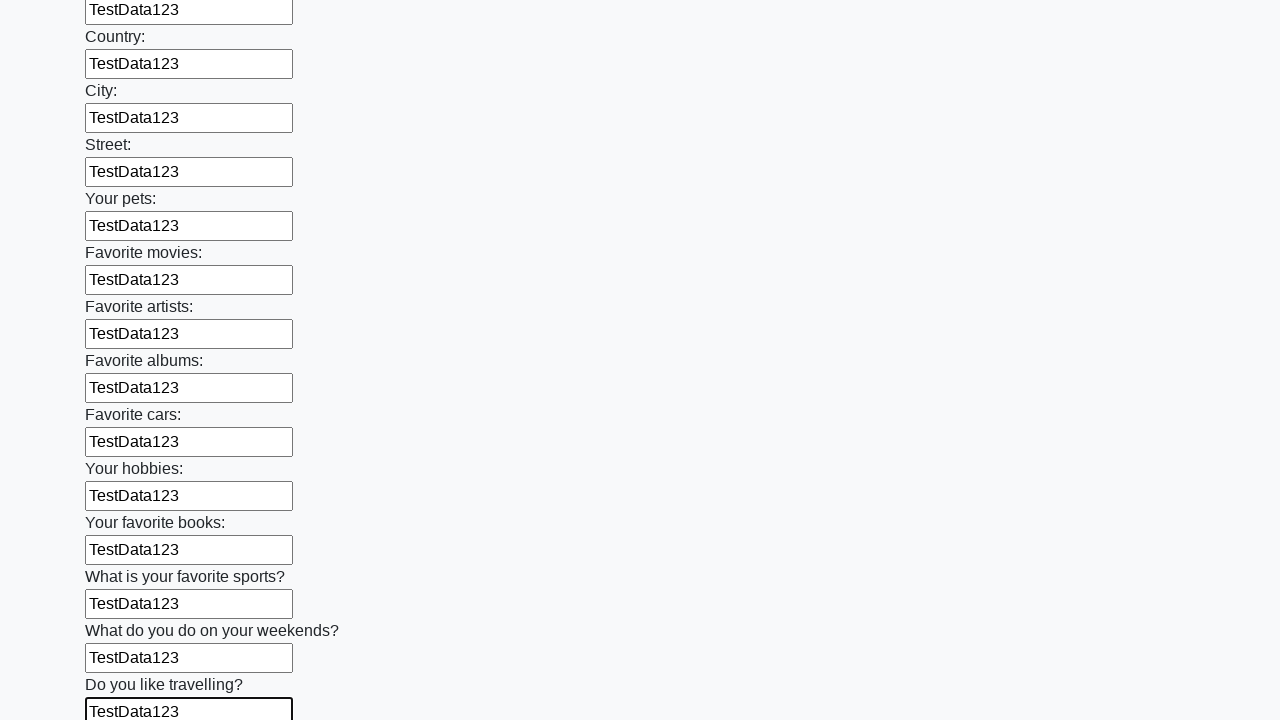

Filled an input field with 'TestData123' on input >> nth=16
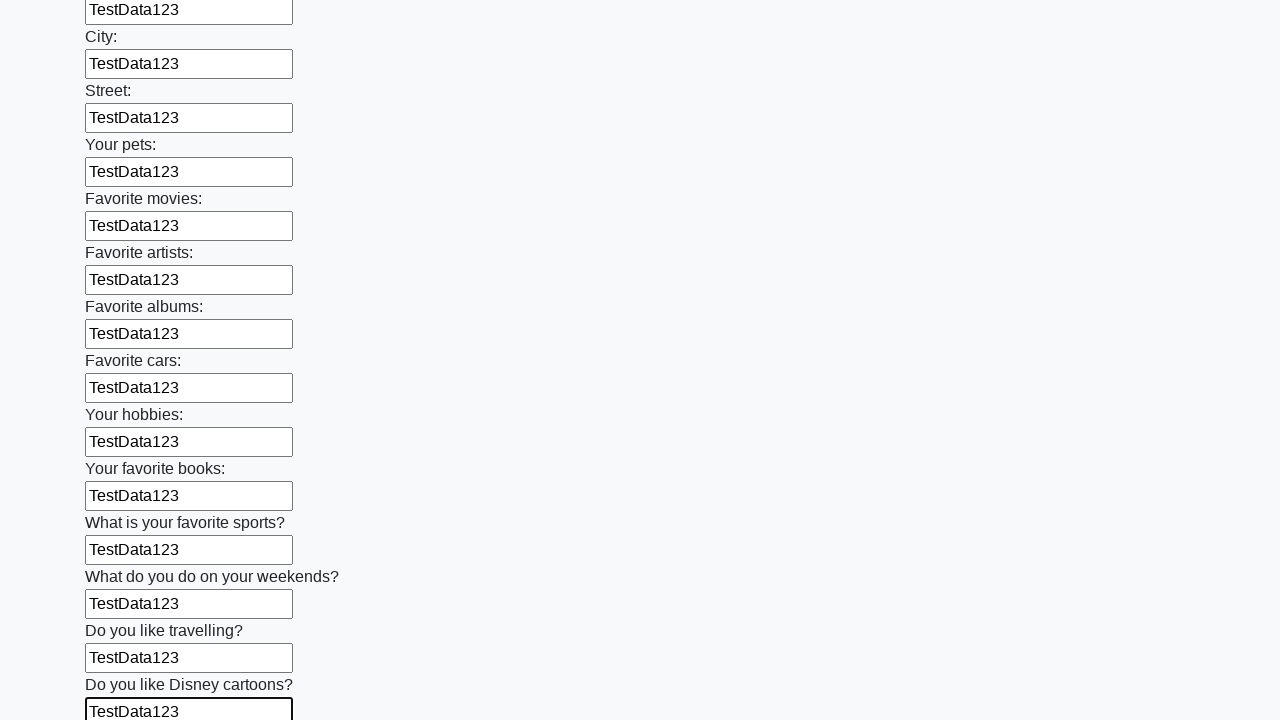

Filled an input field with 'TestData123' on input >> nth=17
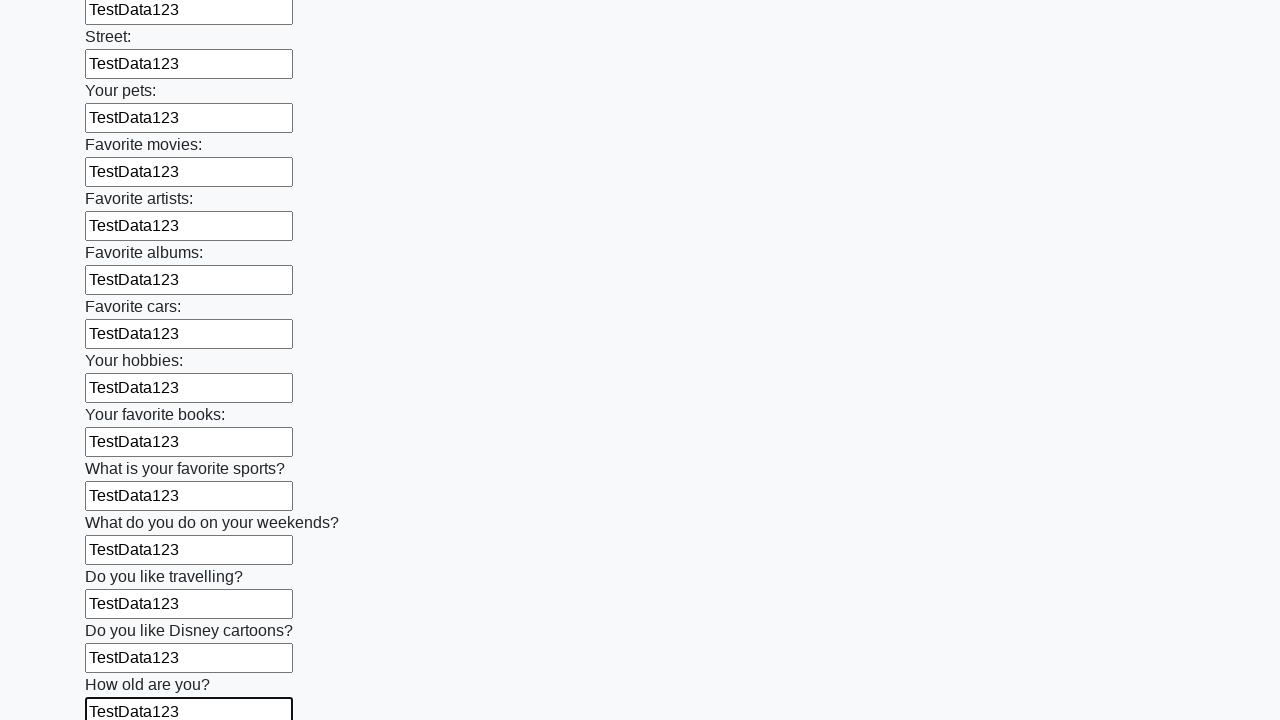

Filled an input field with 'TestData123' on input >> nth=18
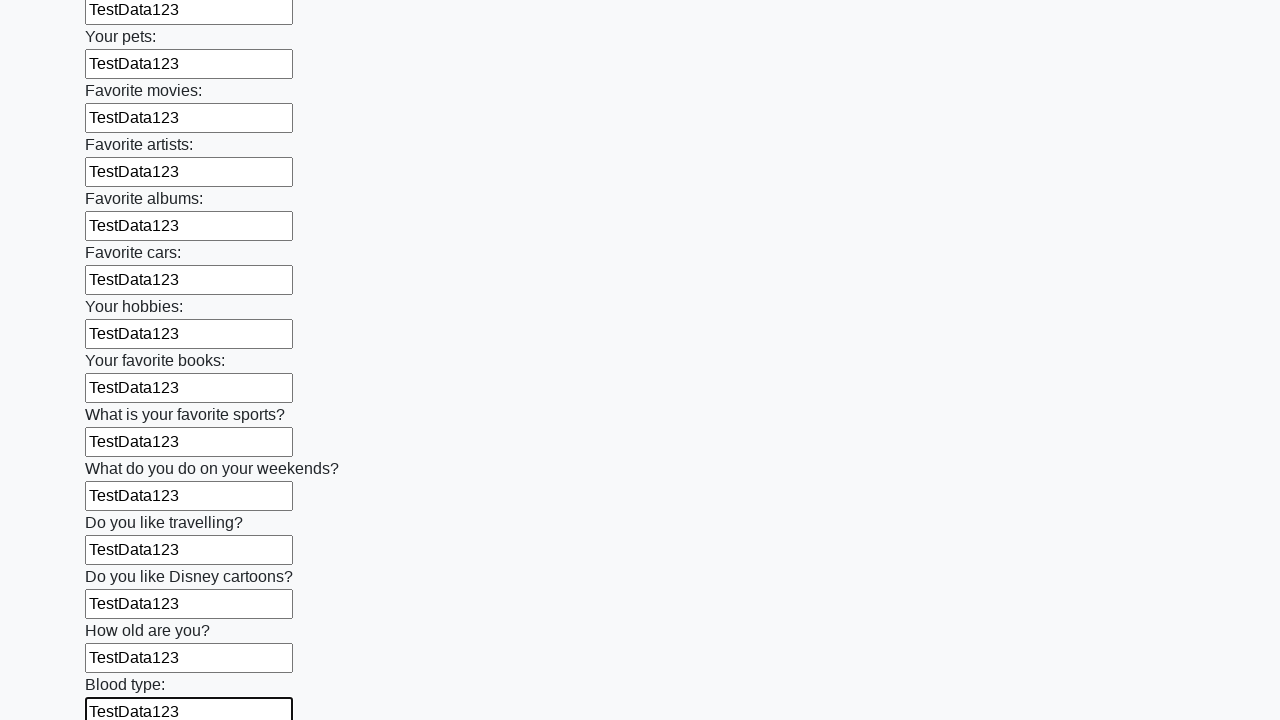

Filled an input field with 'TestData123' on input >> nth=19
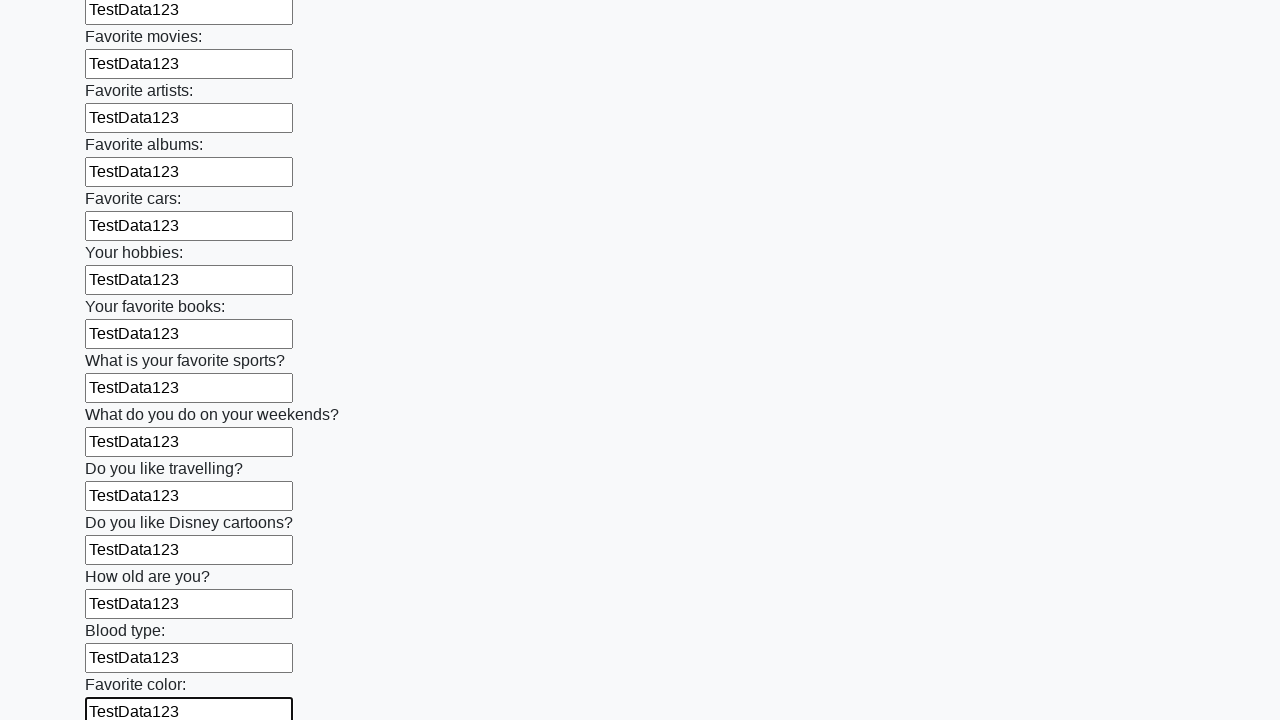

Filled an input field with 'TestData123' on input >> nth=20
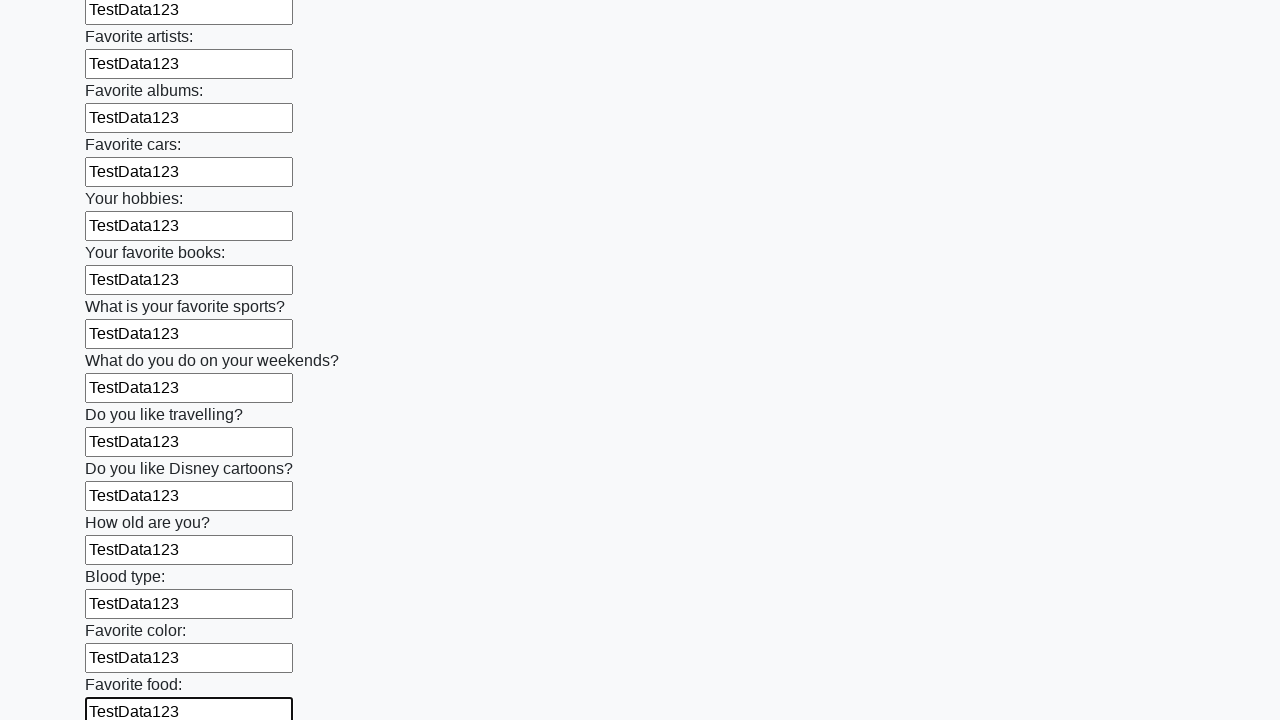

Filled an input field with 'TestData123' on input >> nth=21
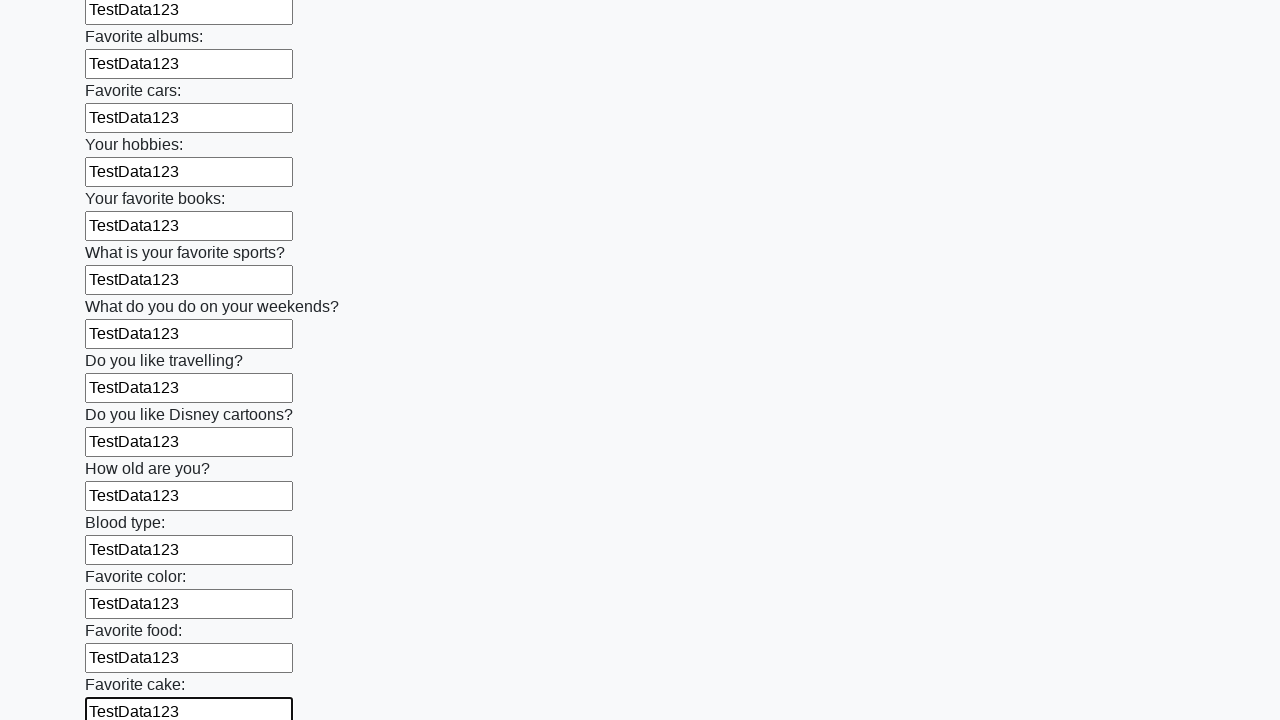

Filled an input field with 'TestData123' on input >> nth=22
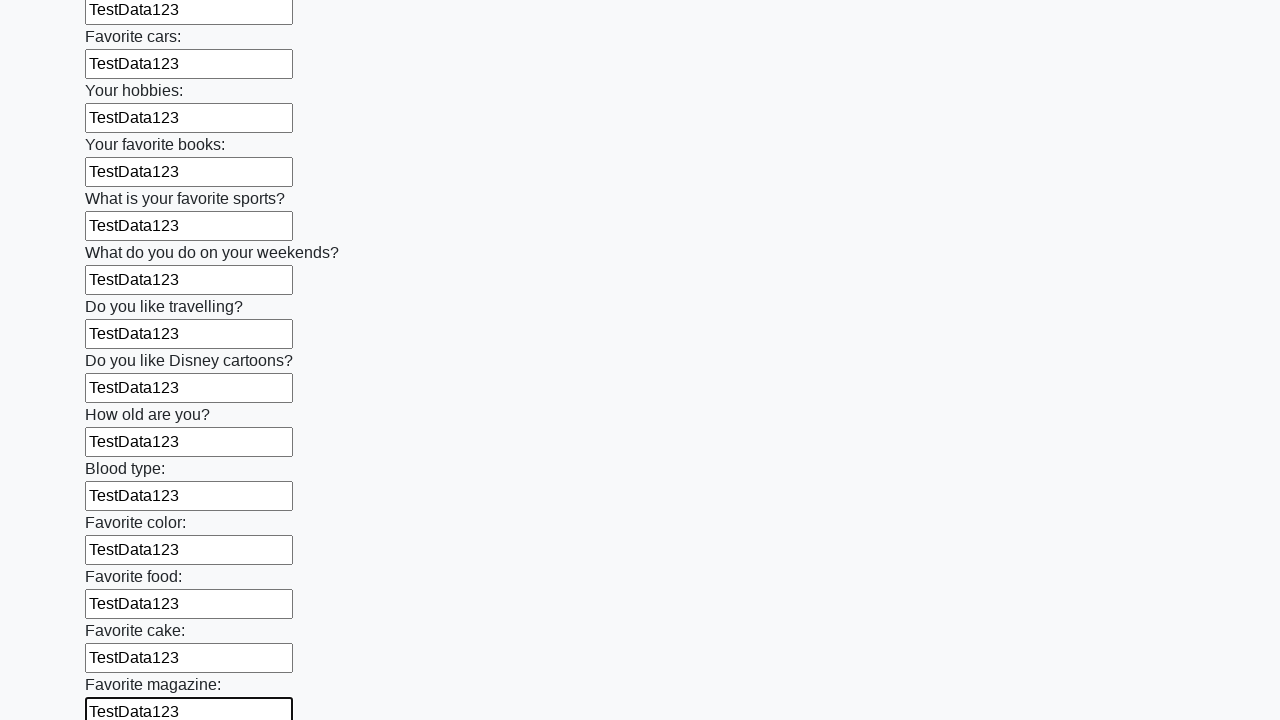

Filled an input field with 'TestData123' on input >> nth=23
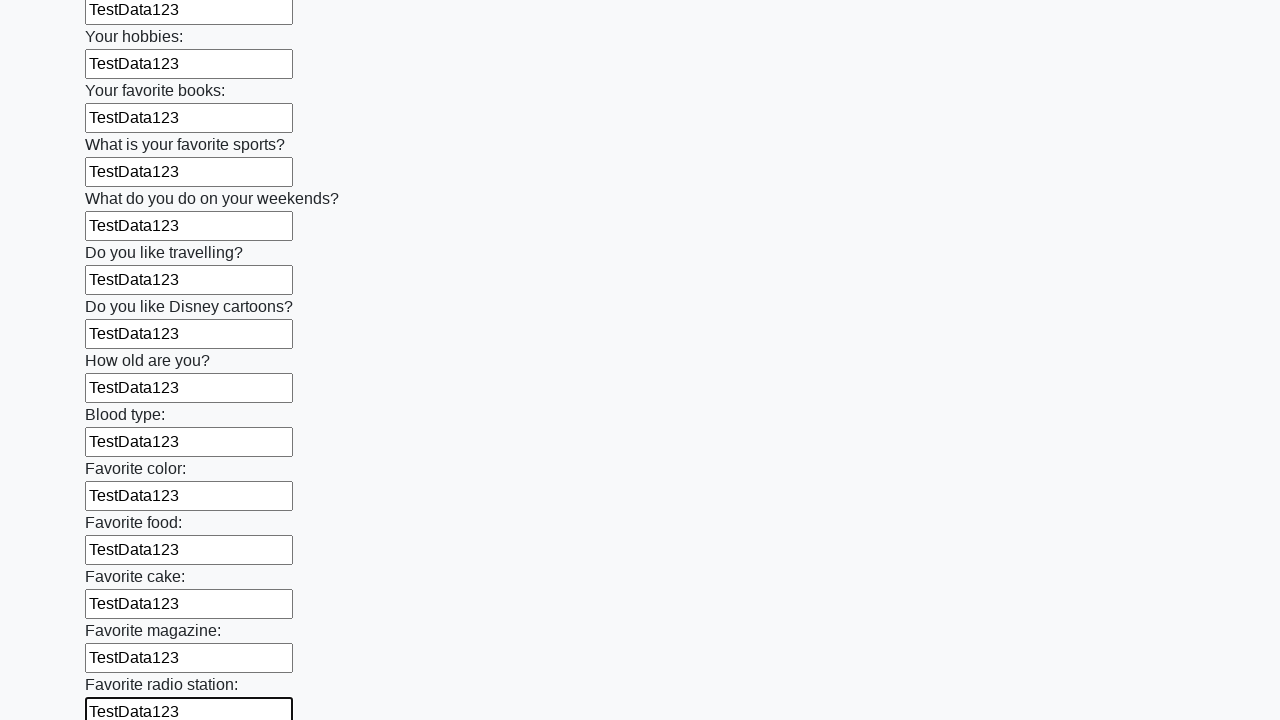

Filled an input field with 'TestData123' on input >> nth=24
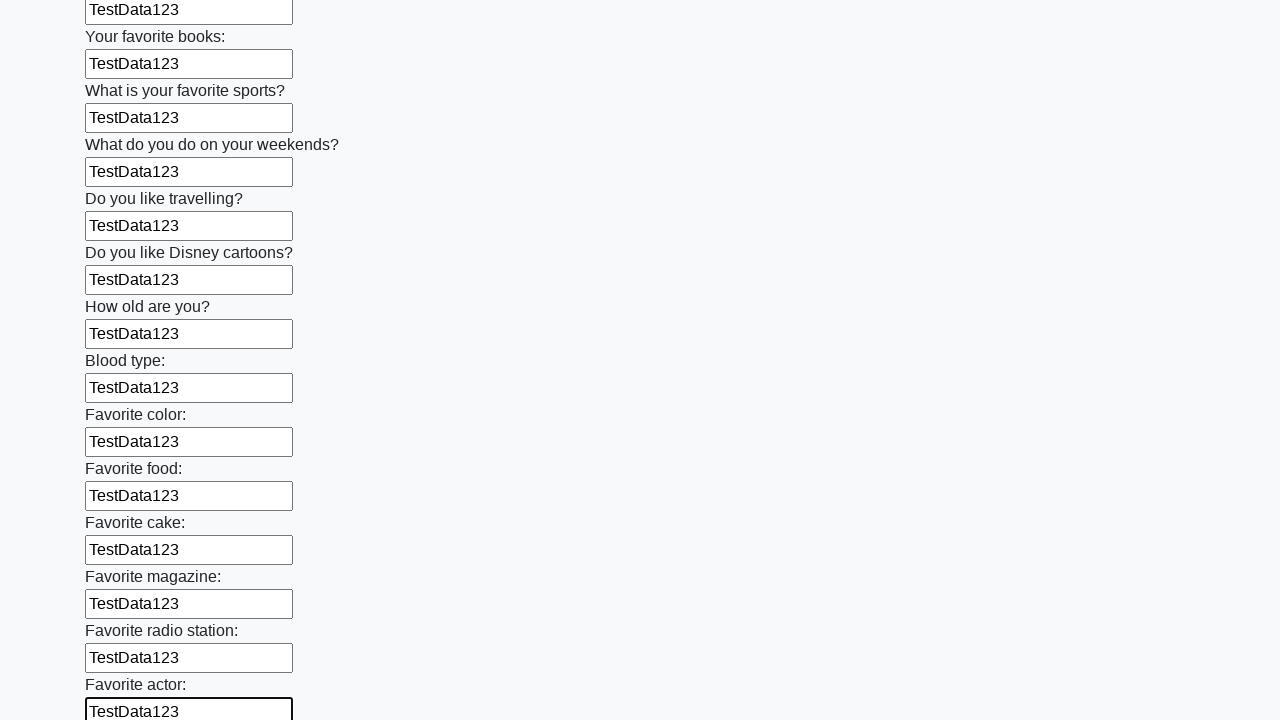

Filled an input field with 'TestData123' on input >> nth=25
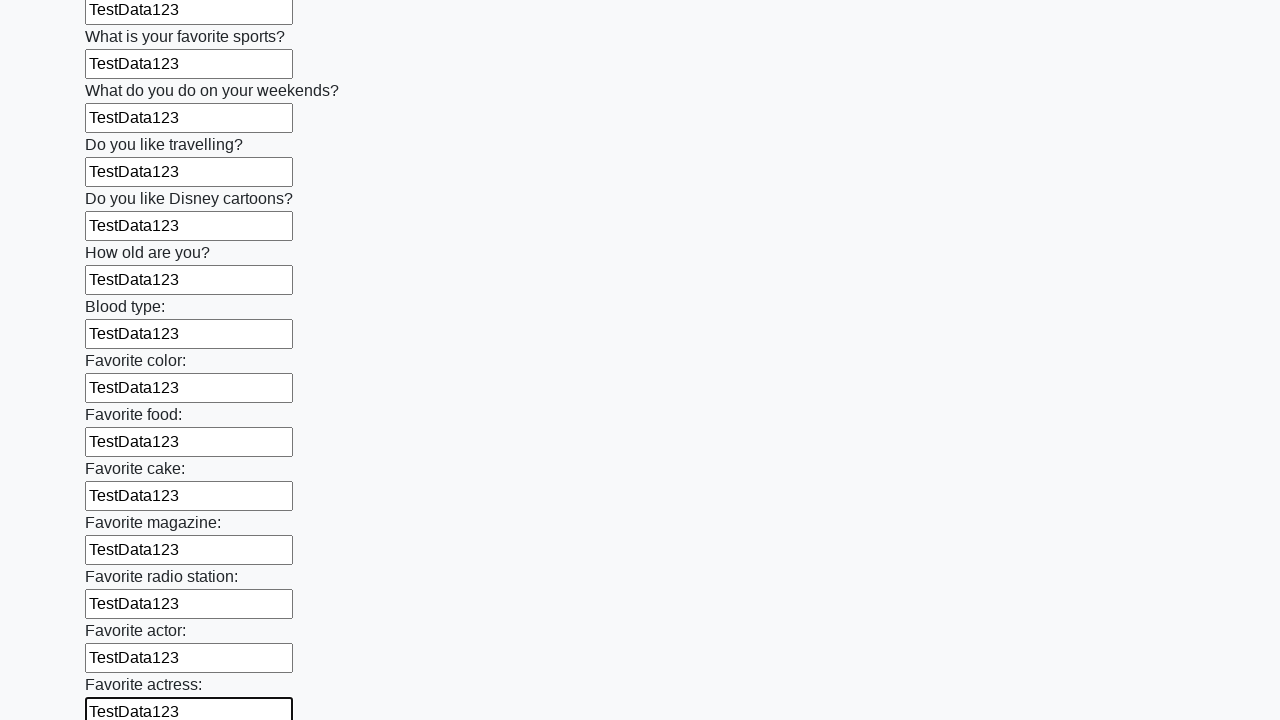

Filled an input field with 'TestData123' on input >> nth=26
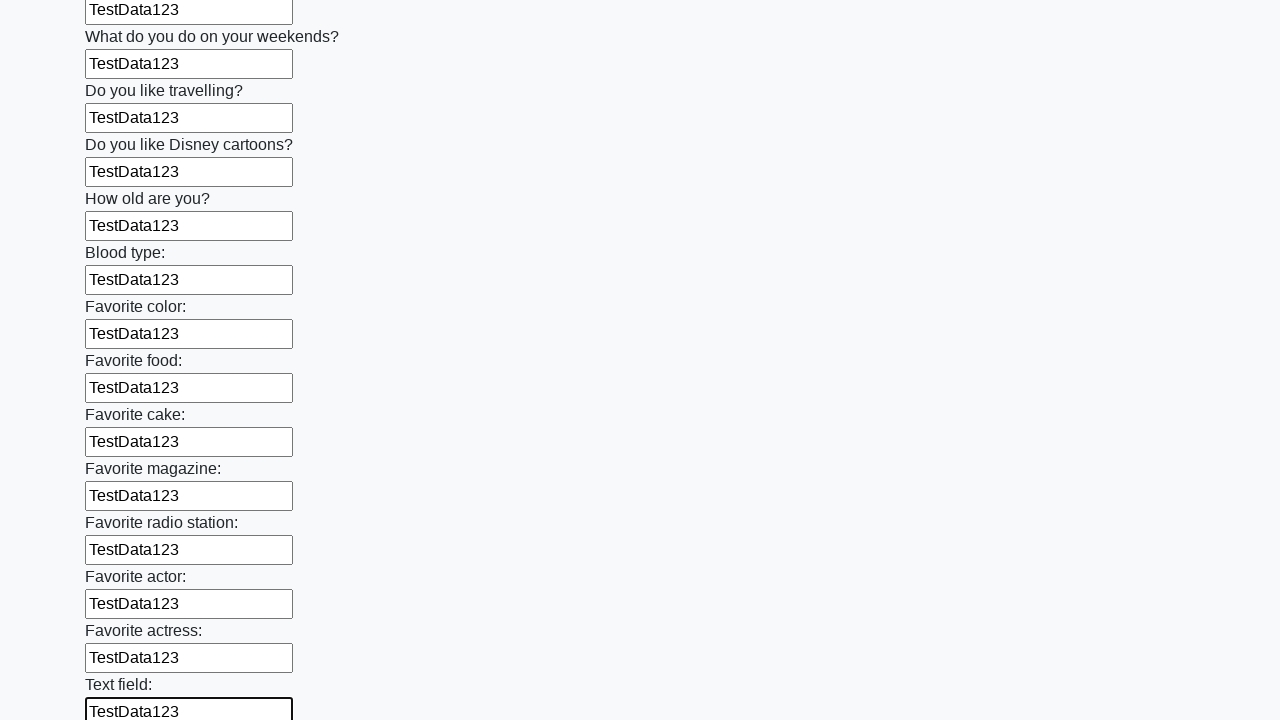

Filled an input field with 'TestData123' on input >> nth=27
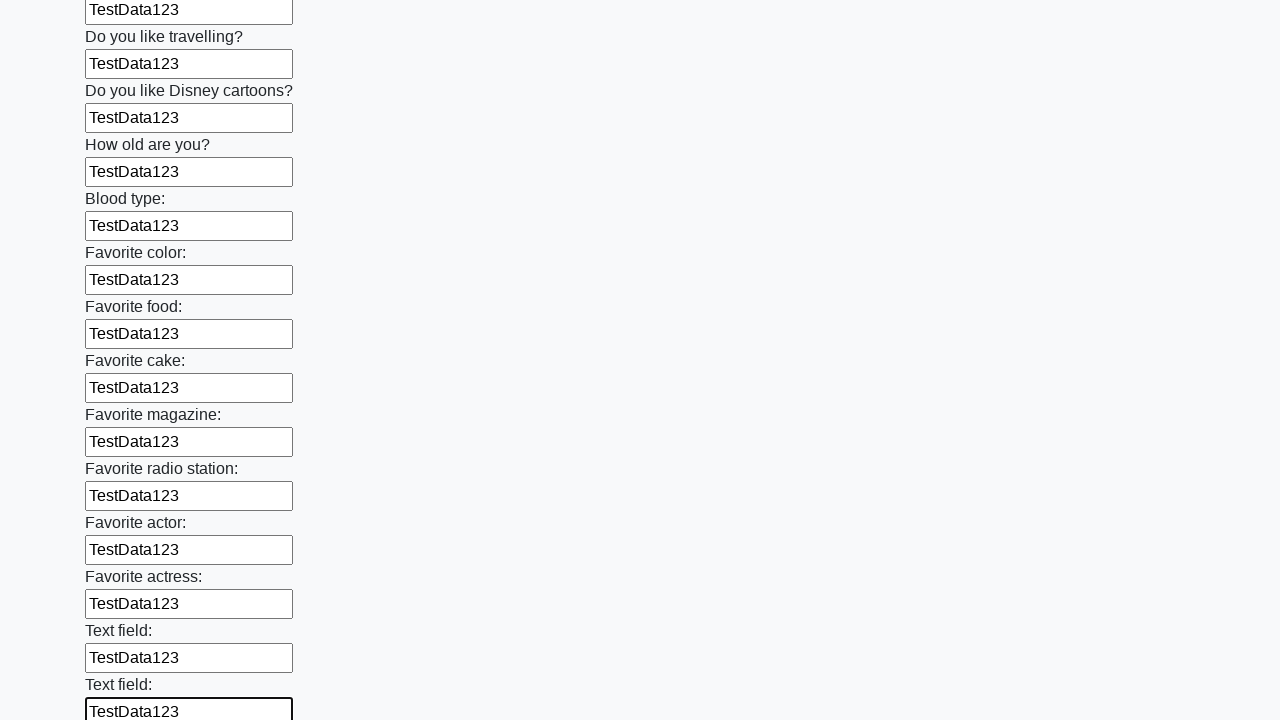

Filled an input field with 'TestData123' on input >> nth=28
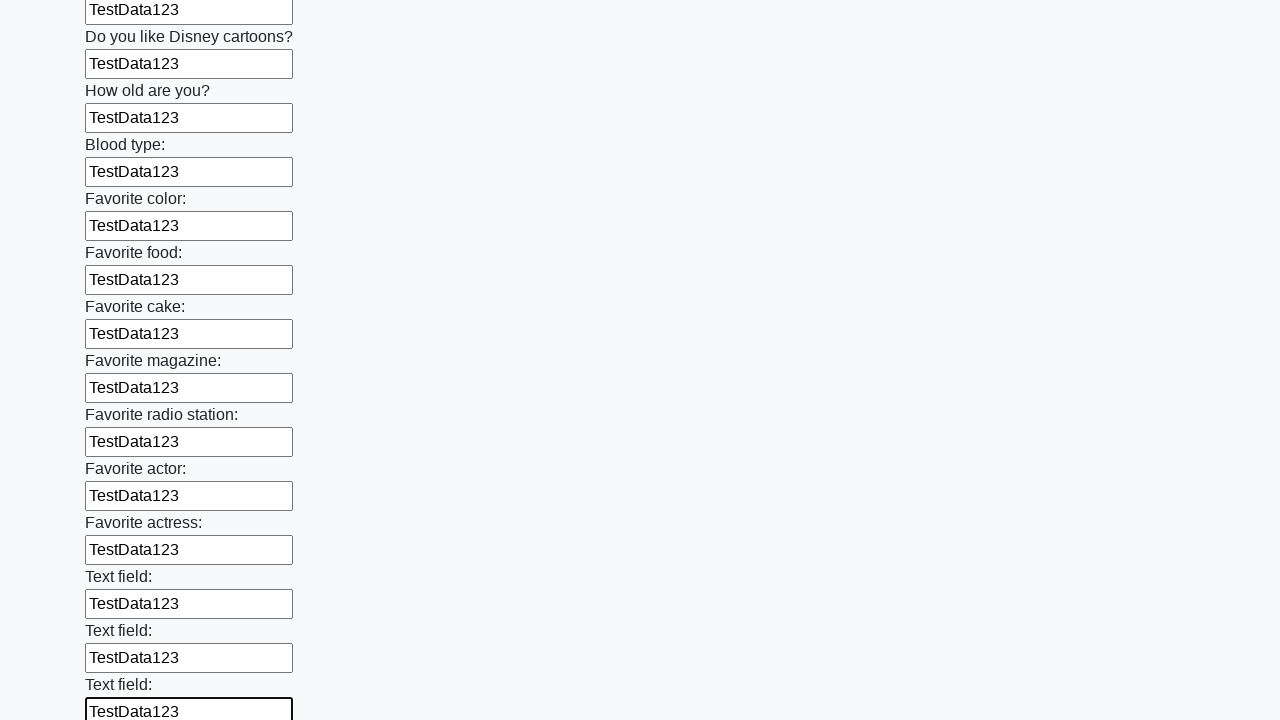

Filled an input field with 'TestData123' on input >> nth=29
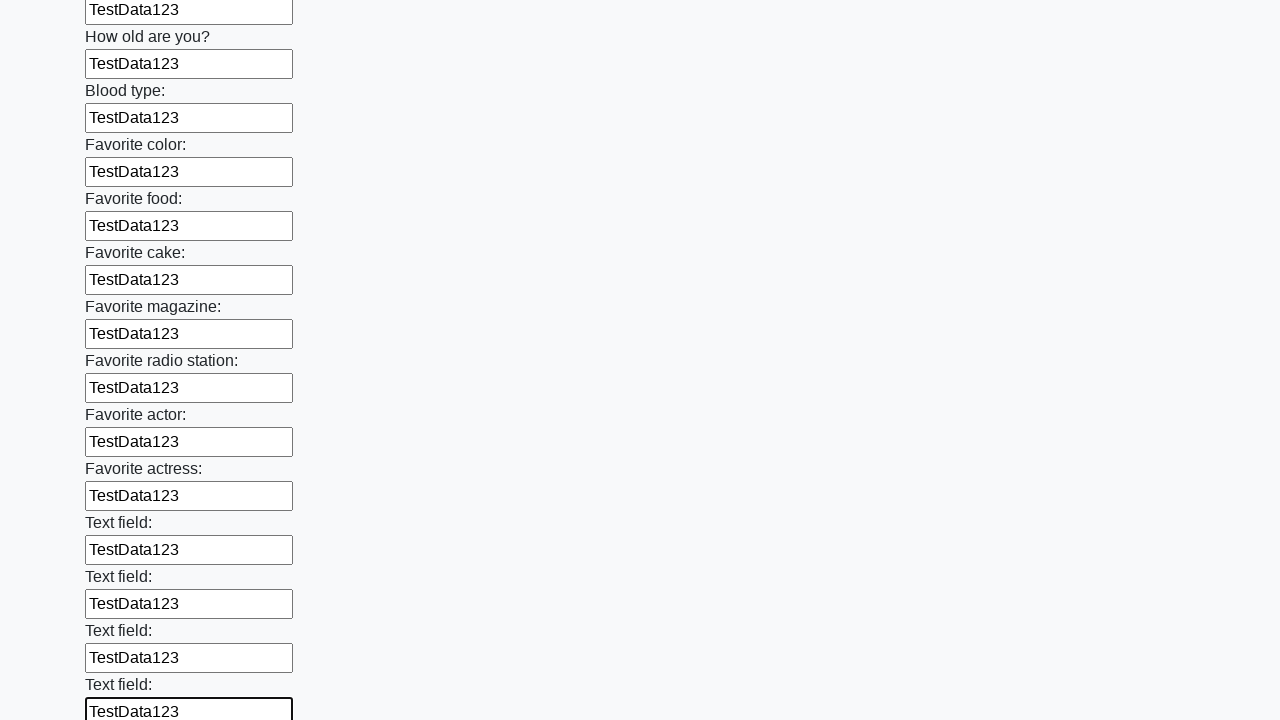

Filled an input field with 'TestData123' on input >> nth=30
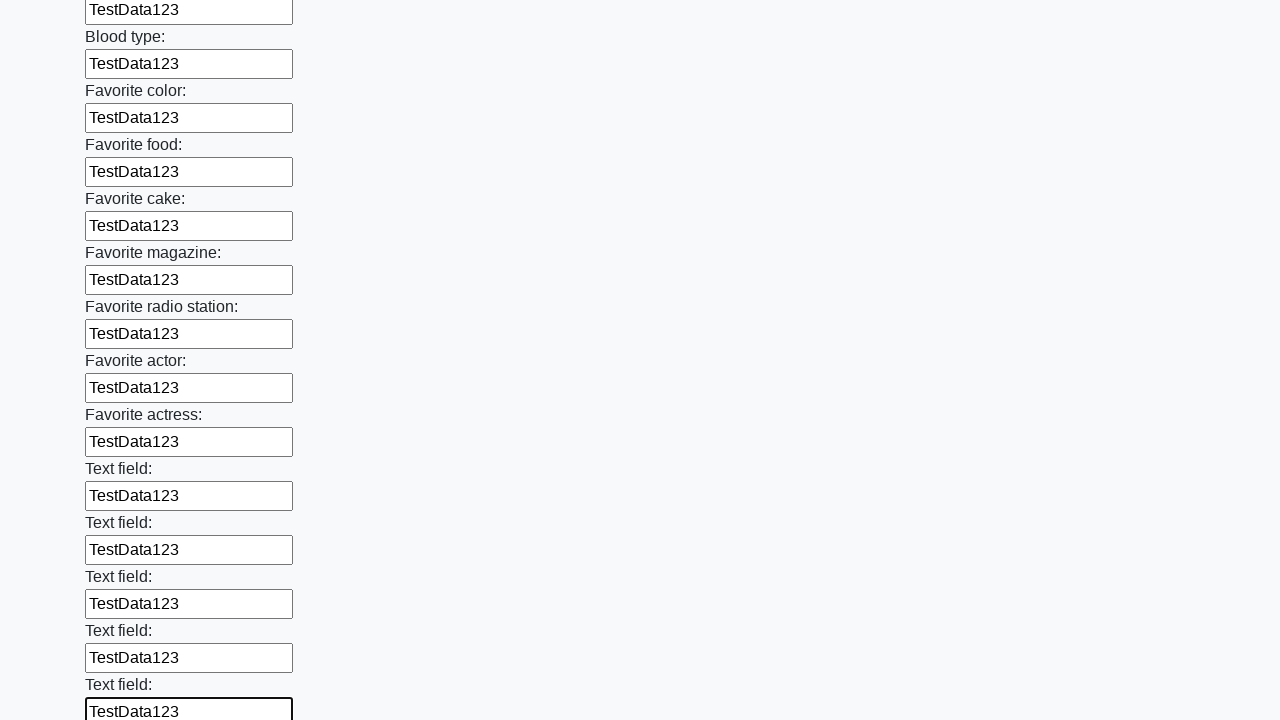

Filled an input field with 'TestData123' on input >> nth=31
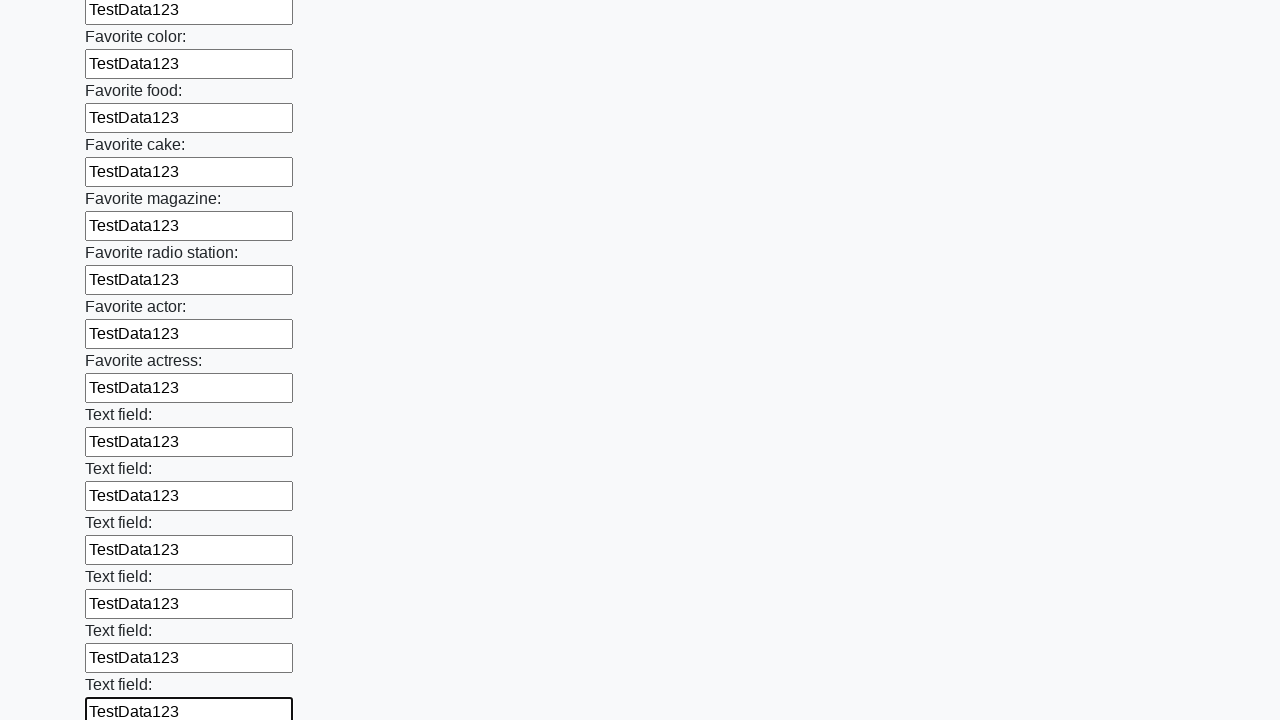

Filled an input field with 'TestData123' on input >> nth=32
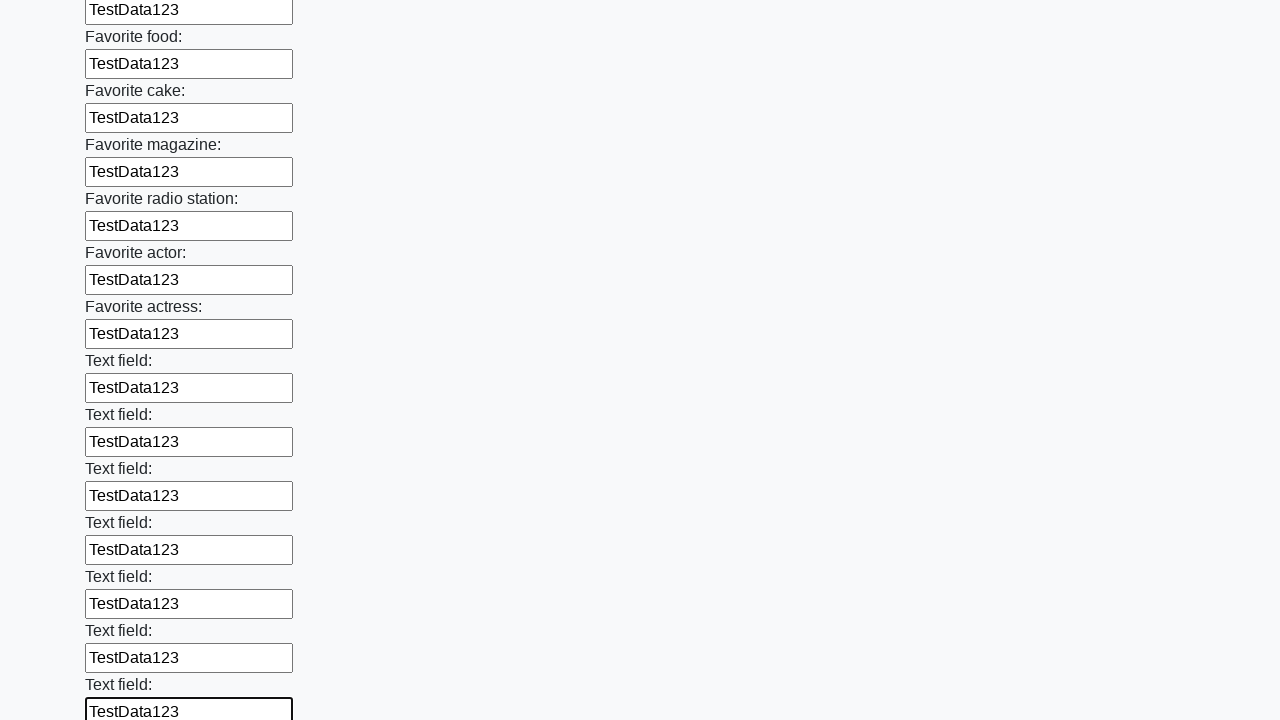

Filled an input field with 'TestData123' on input >> nth=33
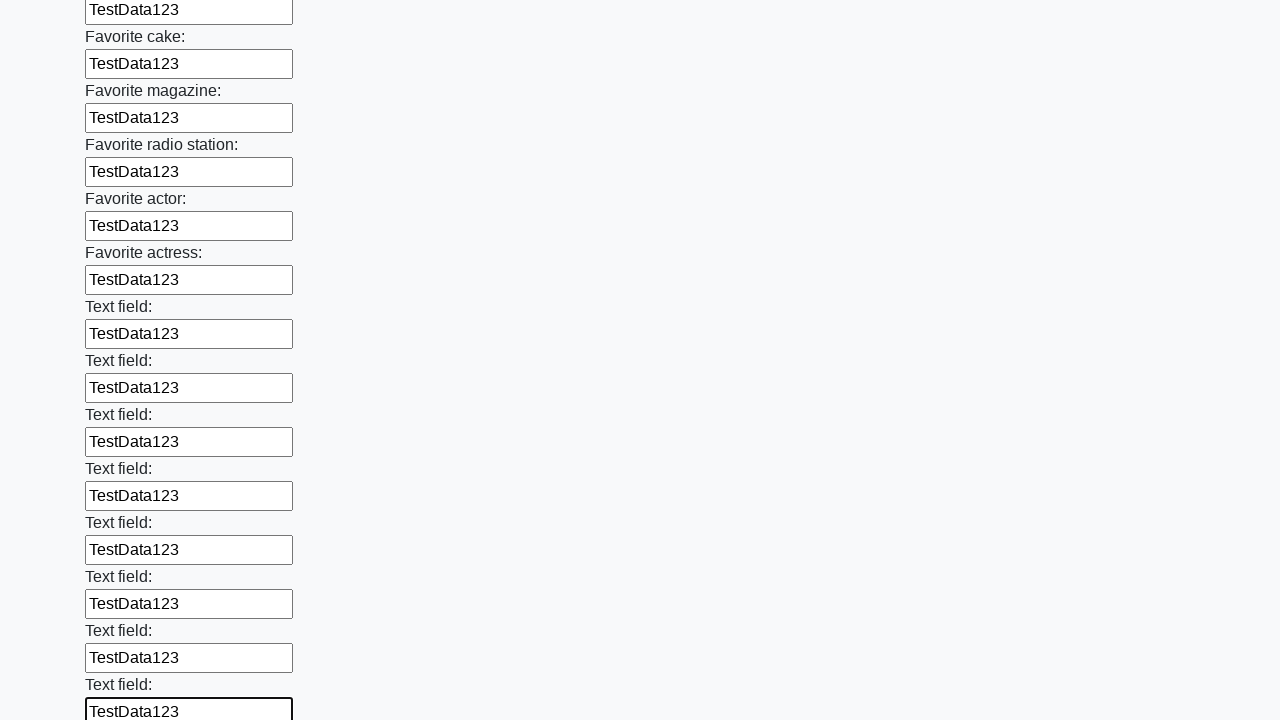

Filled an input field with 'TestData123' on input >> nth=34
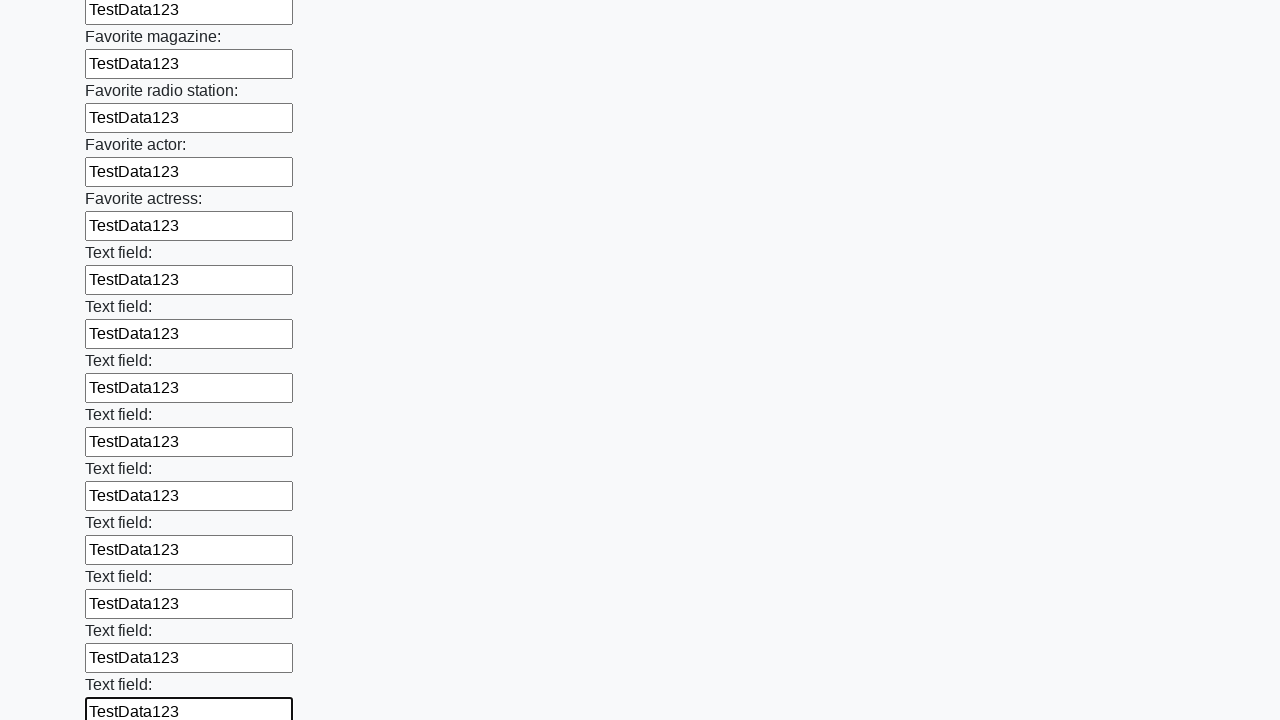

Filled an input field with 'TestData123' on input >> nth=35
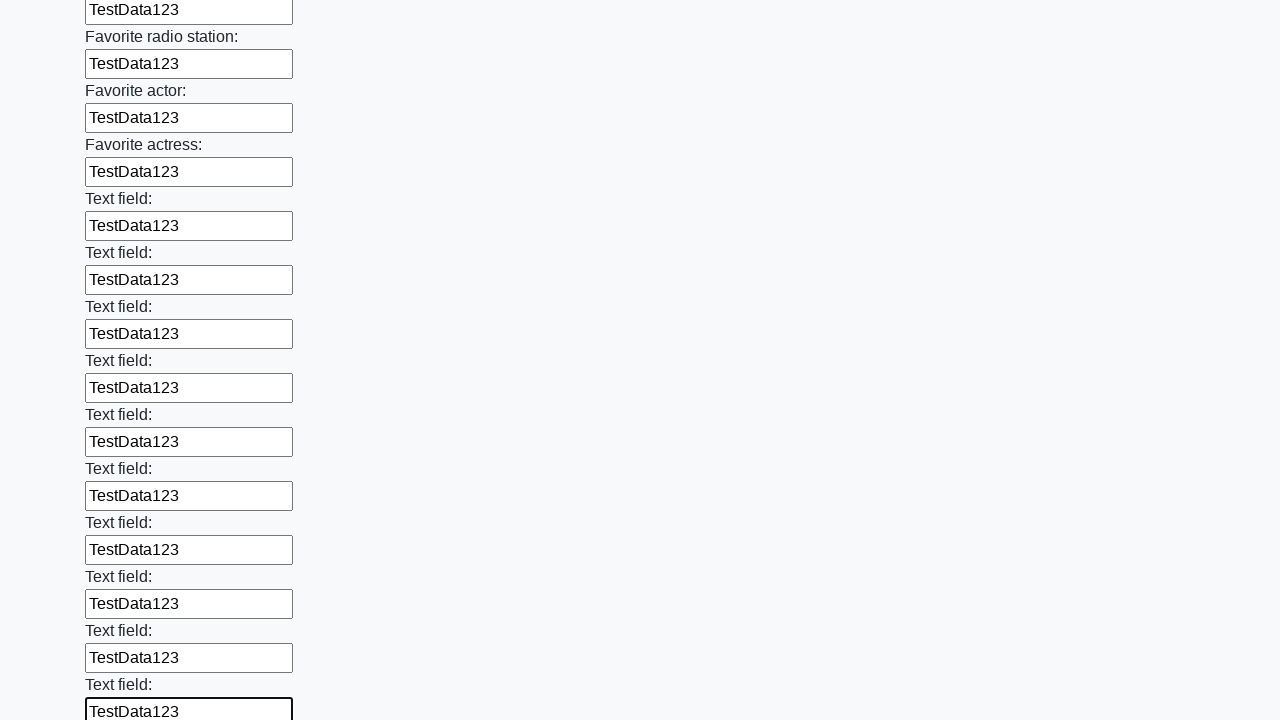

Filled an input field with 'TestData123' on input >> nth=36
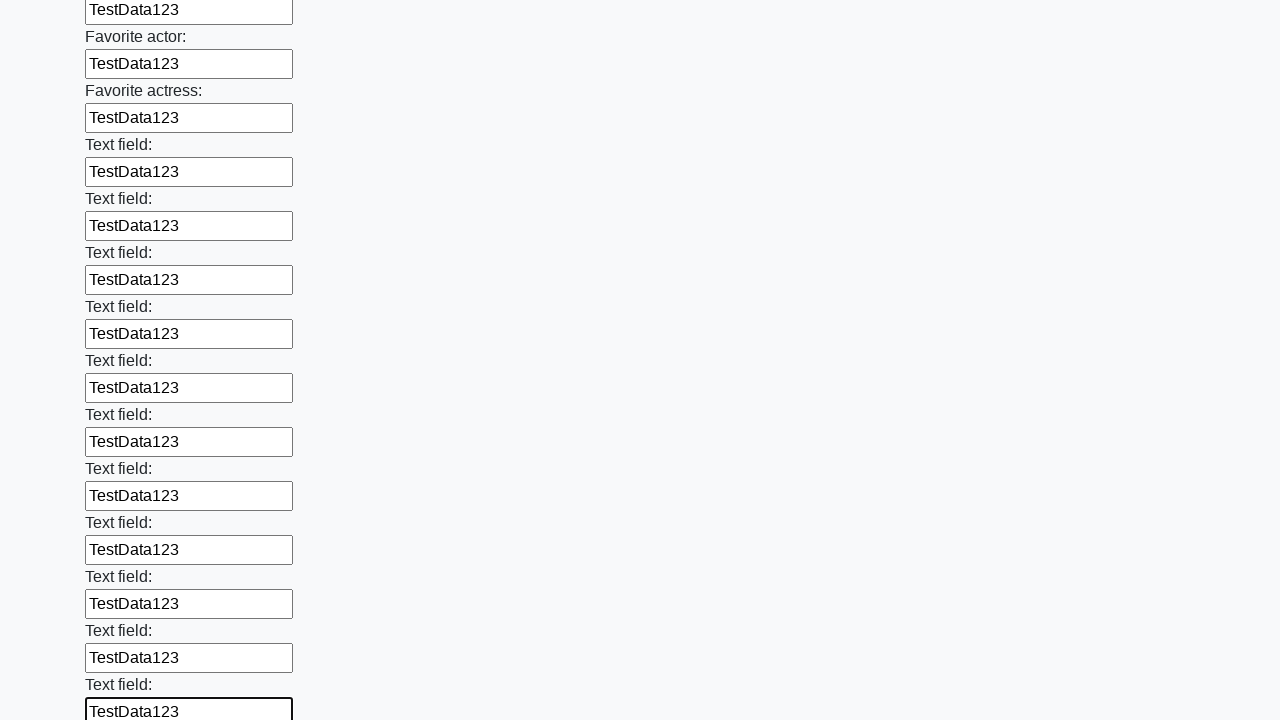

Filled an input field with 'TestData123' on input >> nth=37
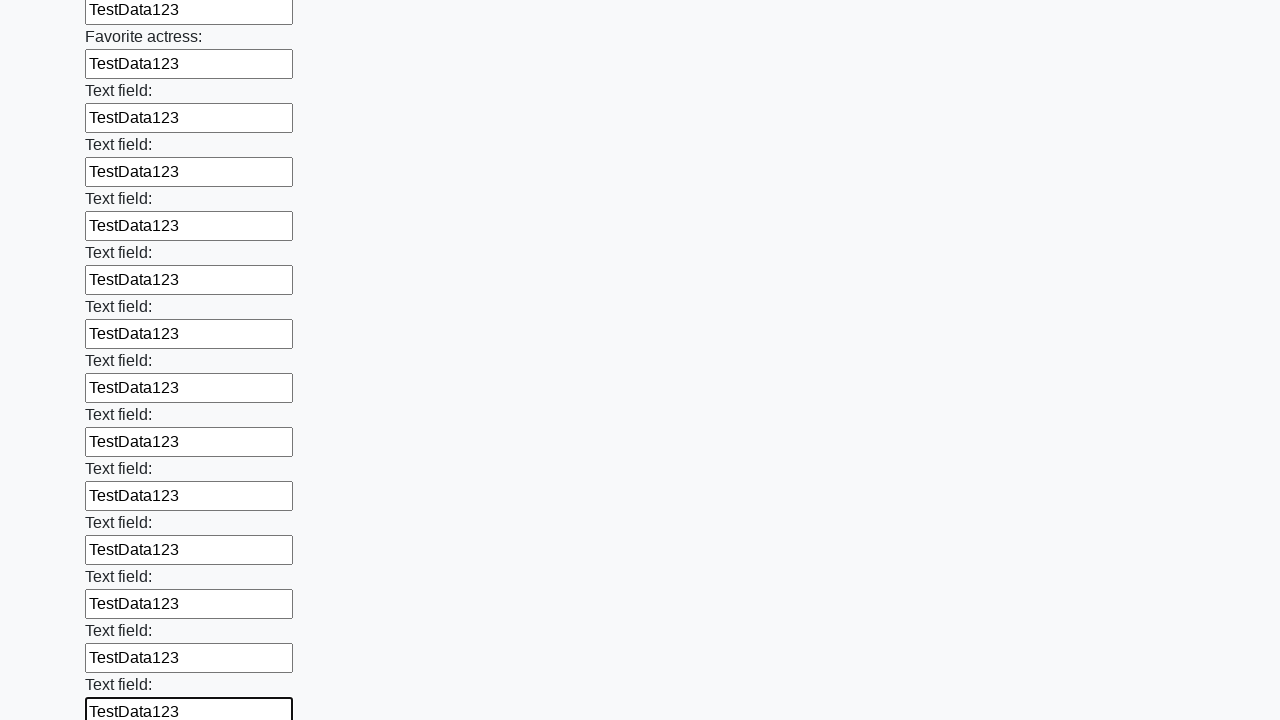

Filled an input field with 'TestData123' on input >> nth=38
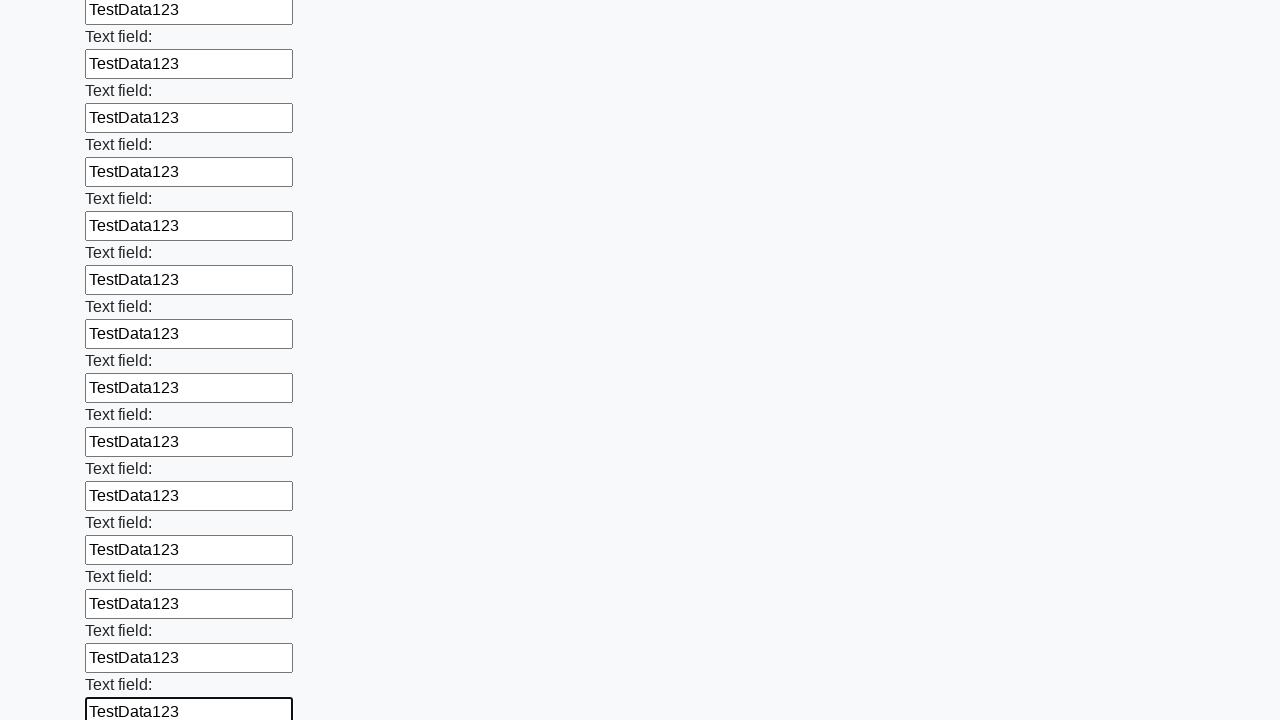

Filled an input field with 'TestData123' on input >> nth=39
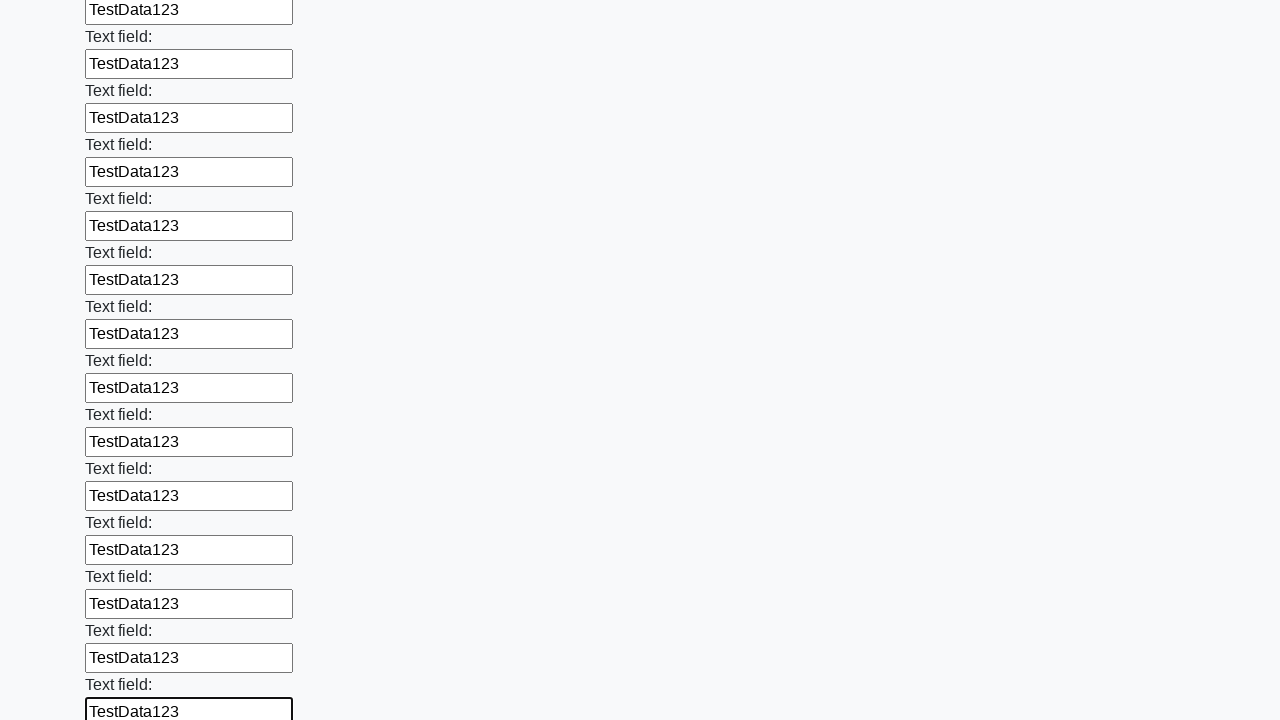

Filled an input field with 'TestData123' on input >> nth=40
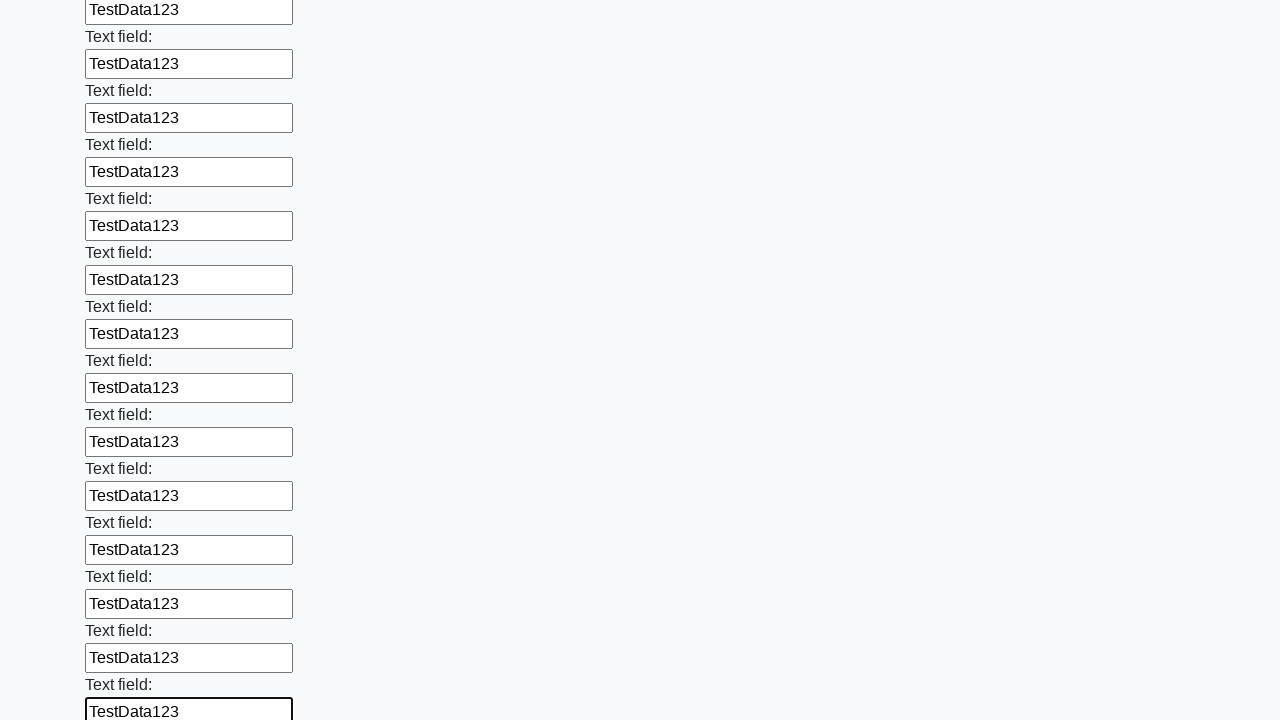

Filled an input field with 'TestData123' on input >> nth=41
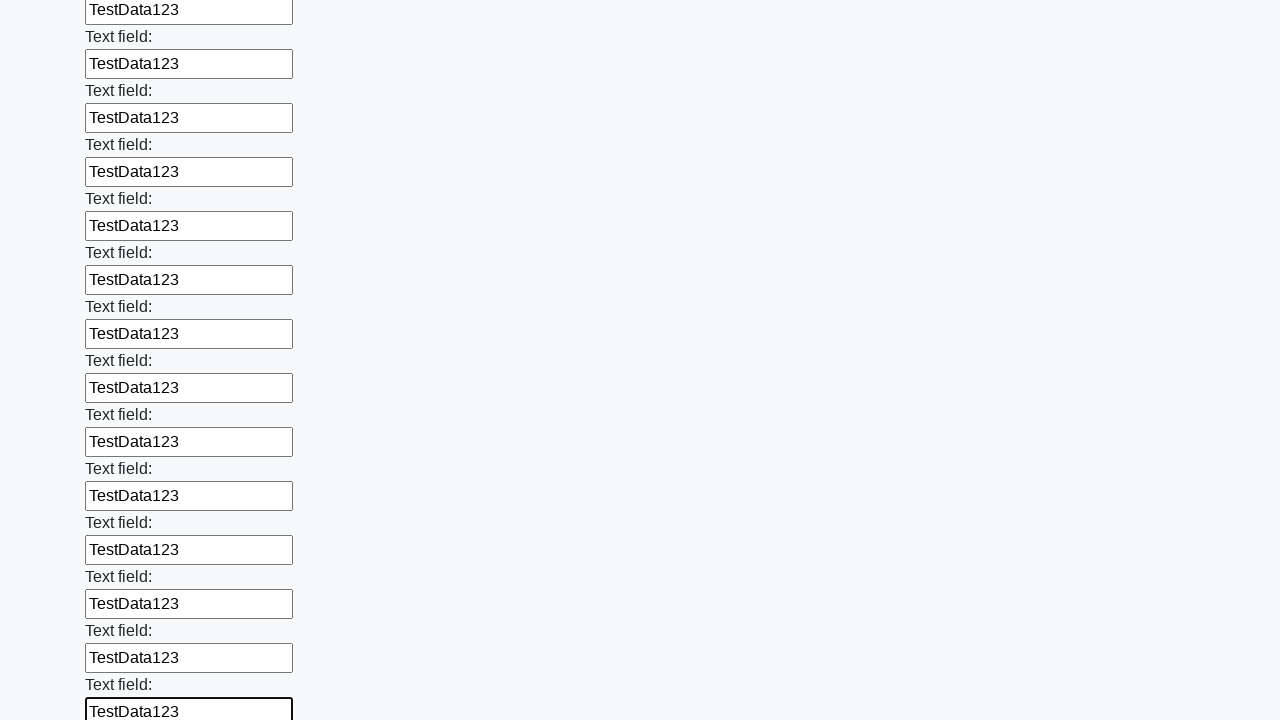

Filled an input field with 'TestData123' on input >> nth=42
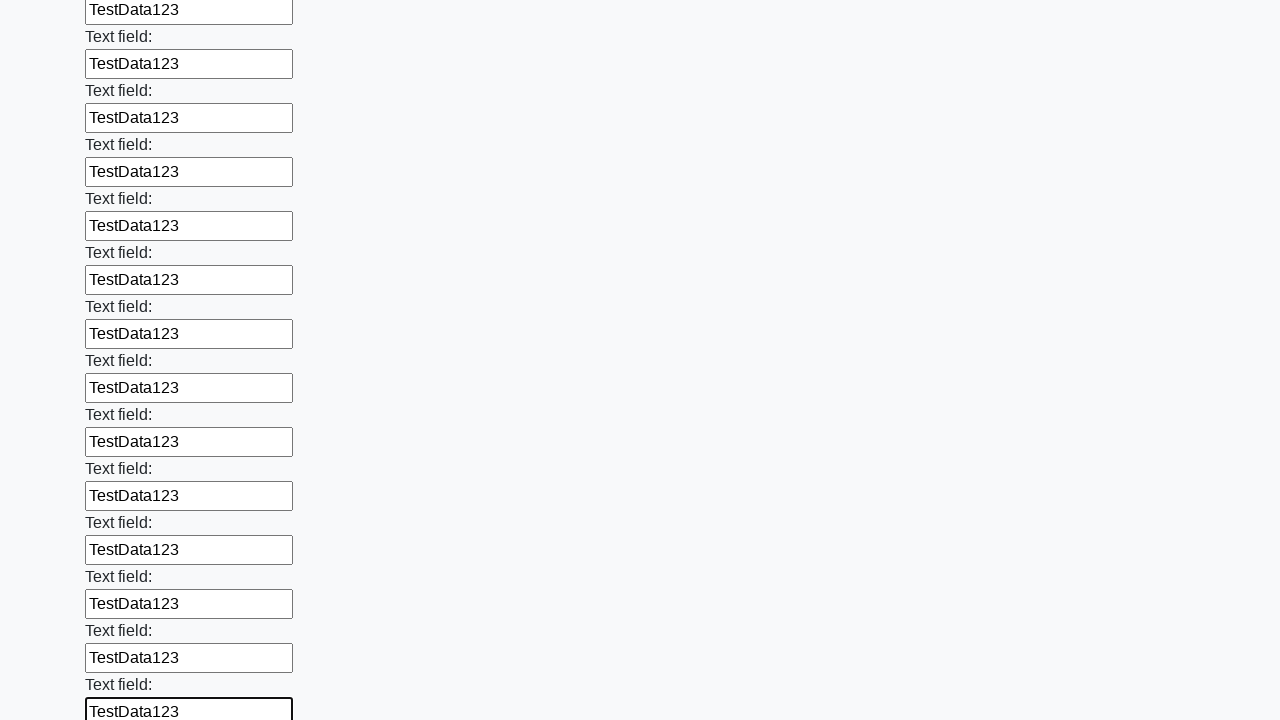

Filled an input field with 'TestData123' on input >> nth=43
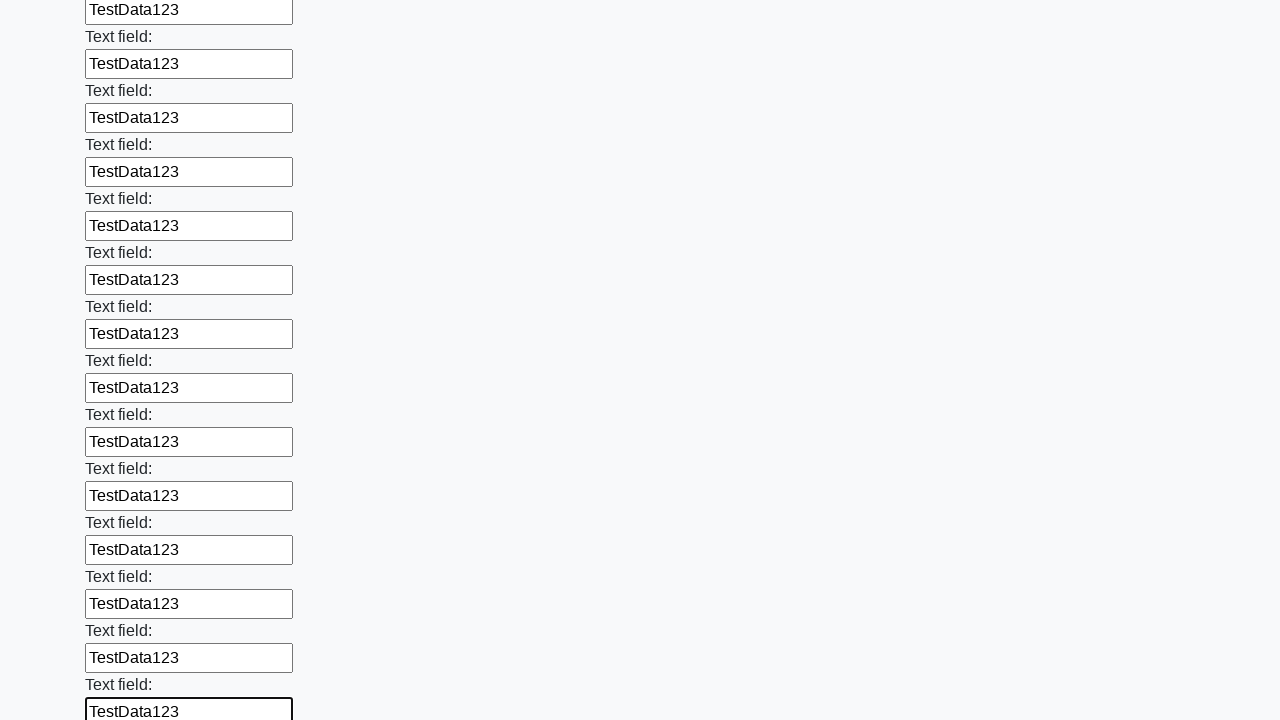

Filled an input field with 'TestData123' on input >> nth=44
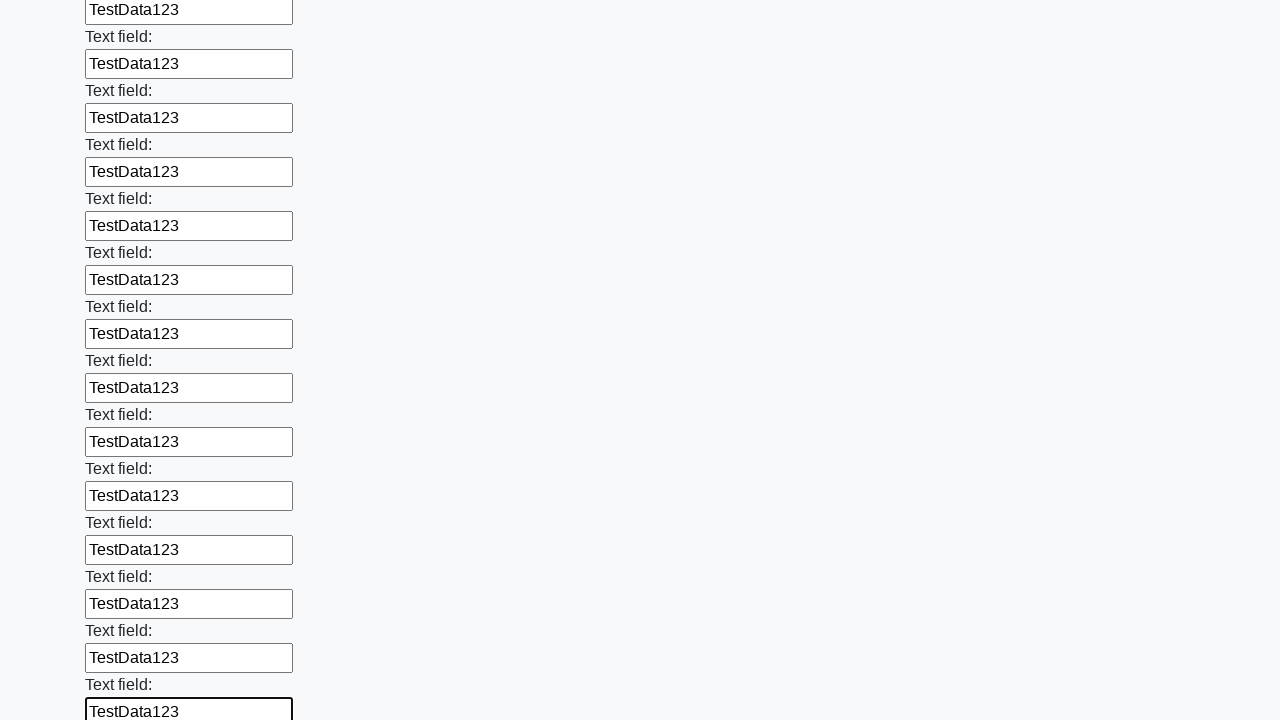

Filled an input field with 'TestData123' on input >> nth=45
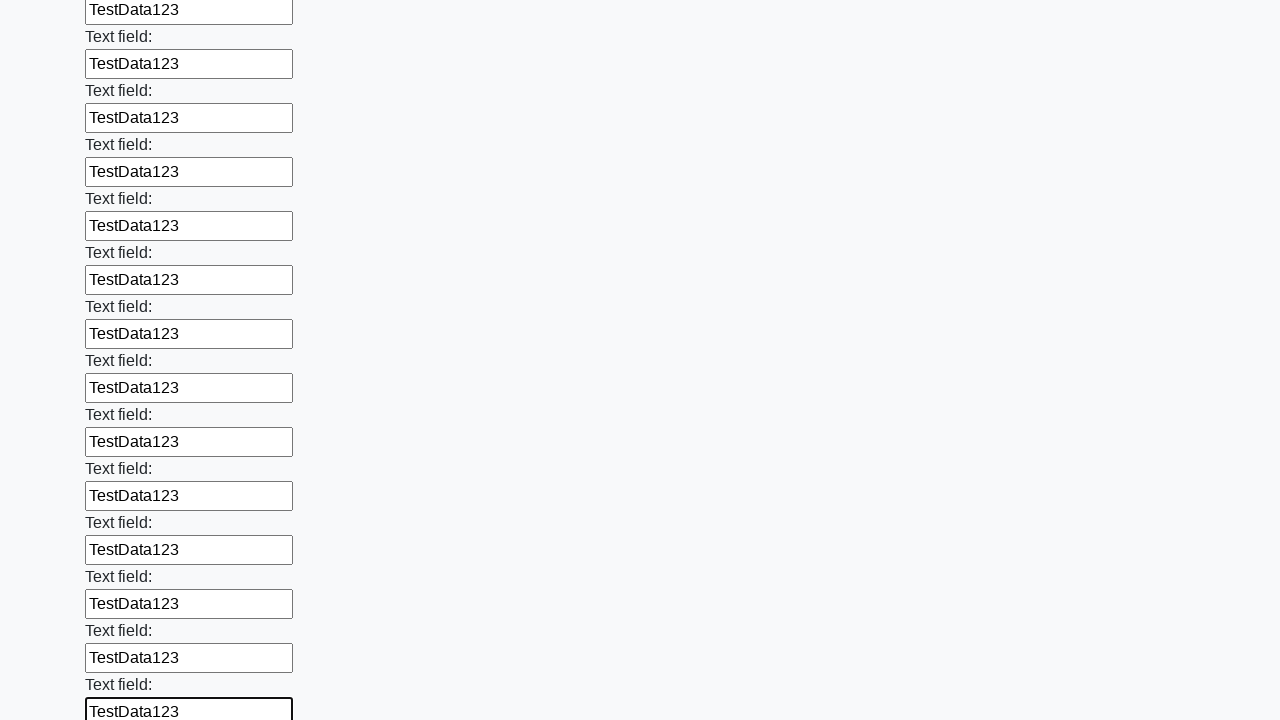

Filled an input field with 'TestData123' on input >> nth=46
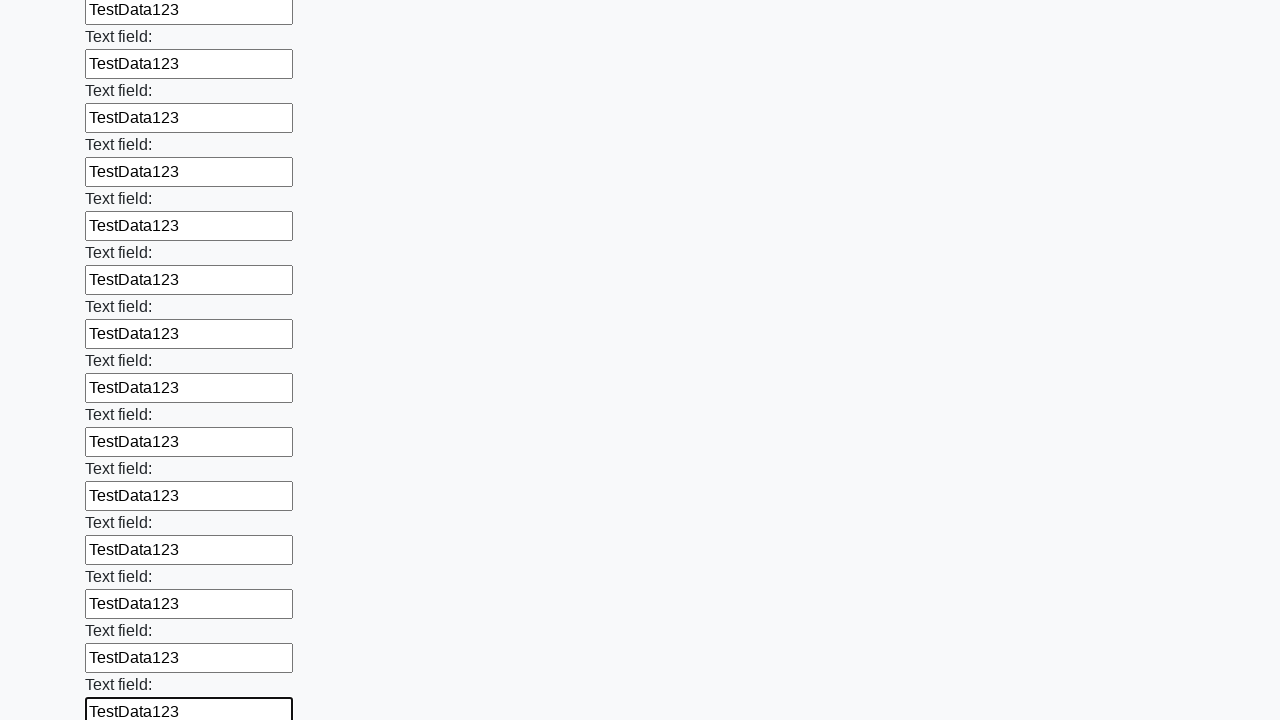

Filled an input field with 'TestData123' on input >> nth=47
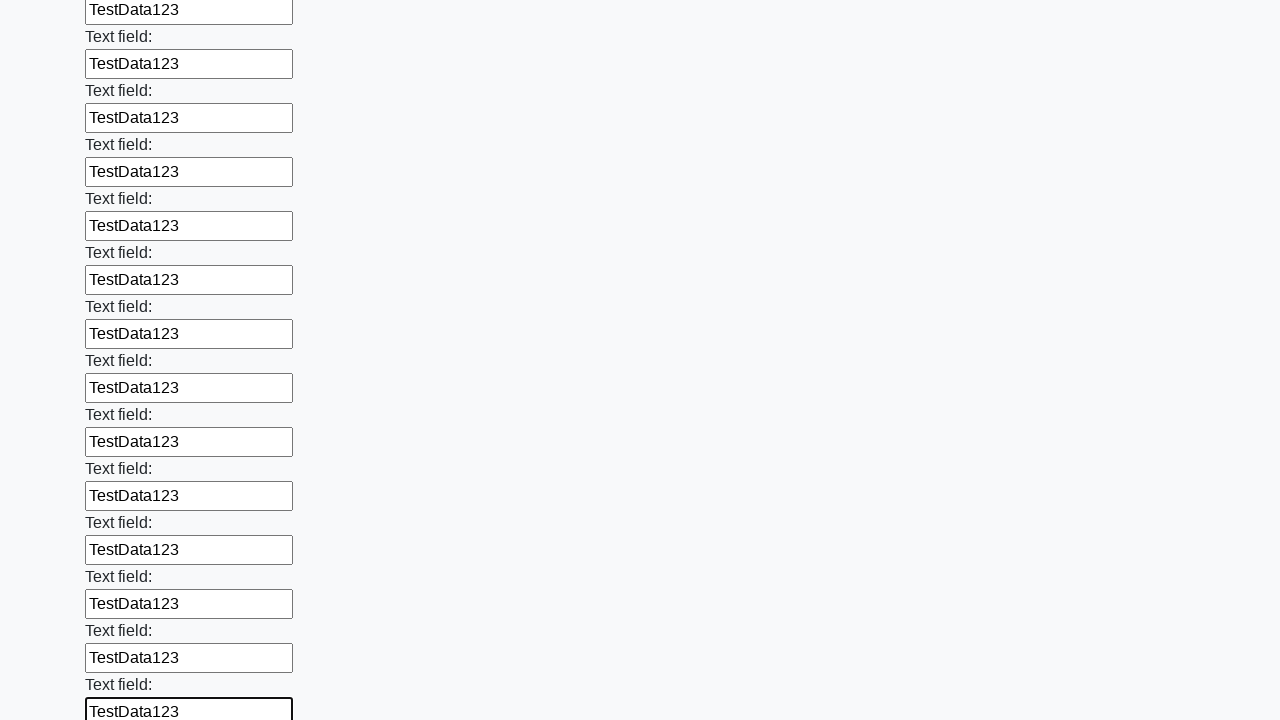

Filled an input field with 'TestData123' on input >> nth=48
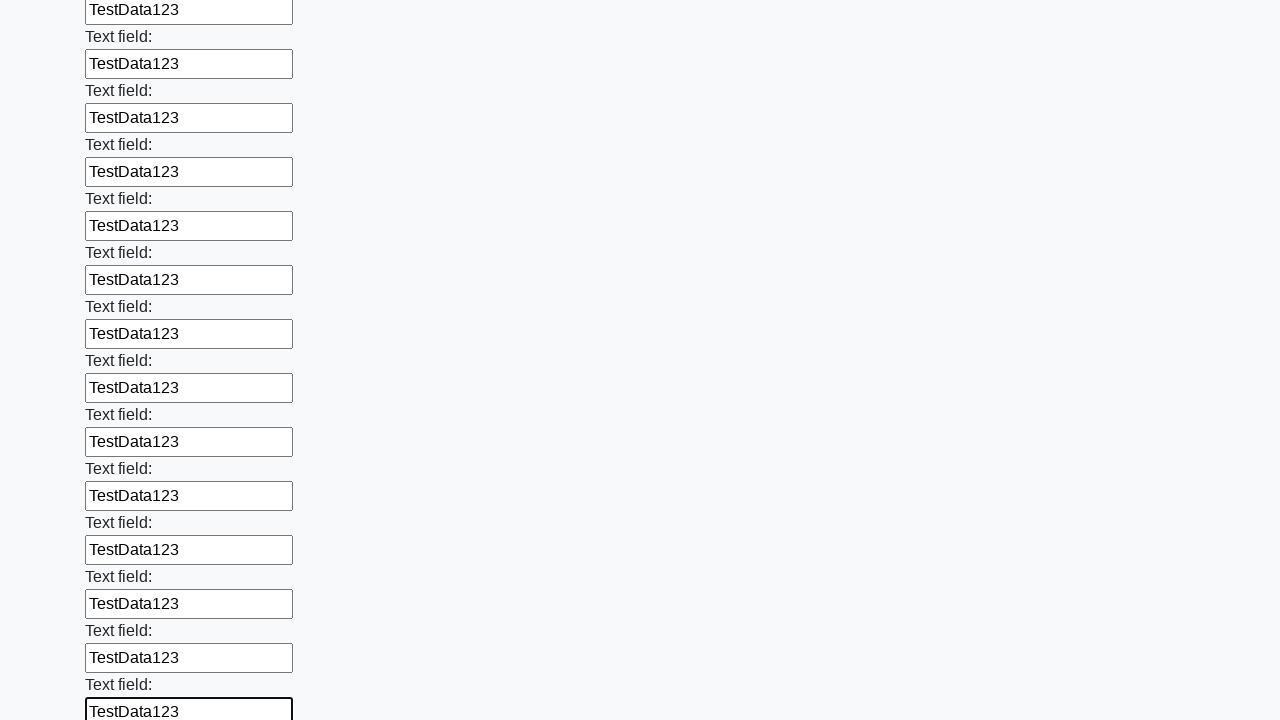

Filled an input field with 'TestData123' on input >> nth=49
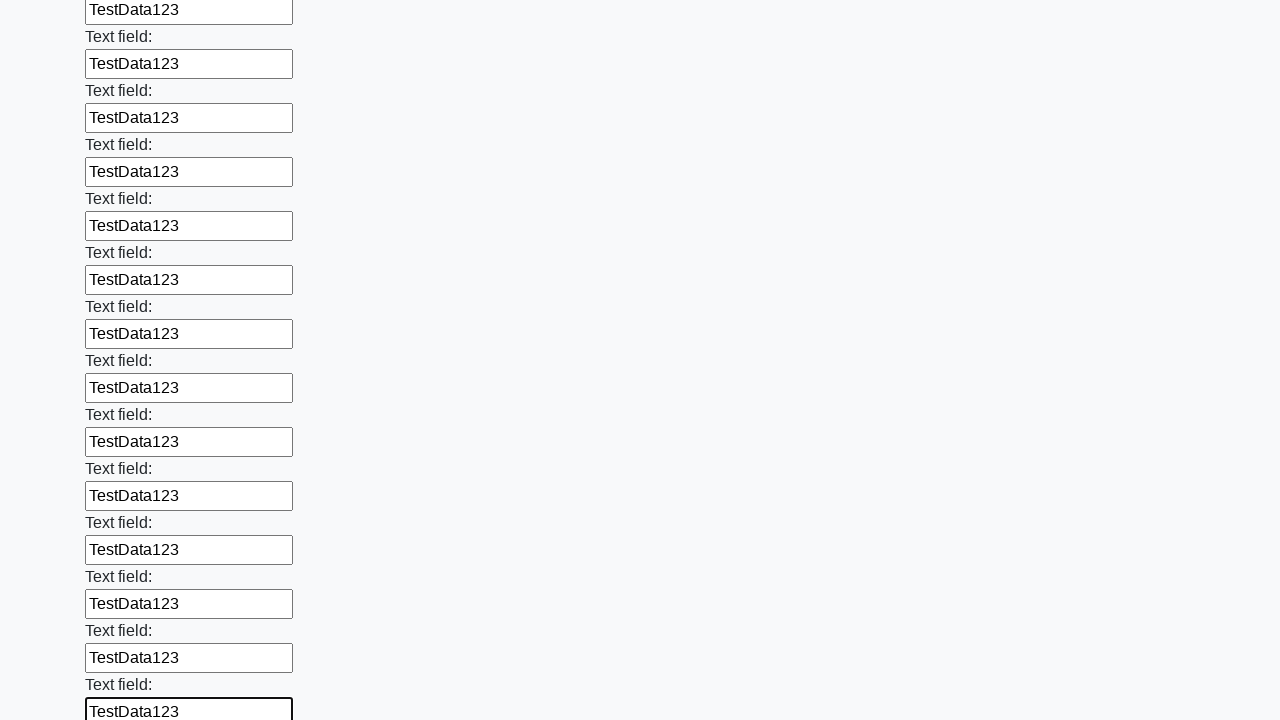

Filled an input field with 'TestData123' on input >> nth=50
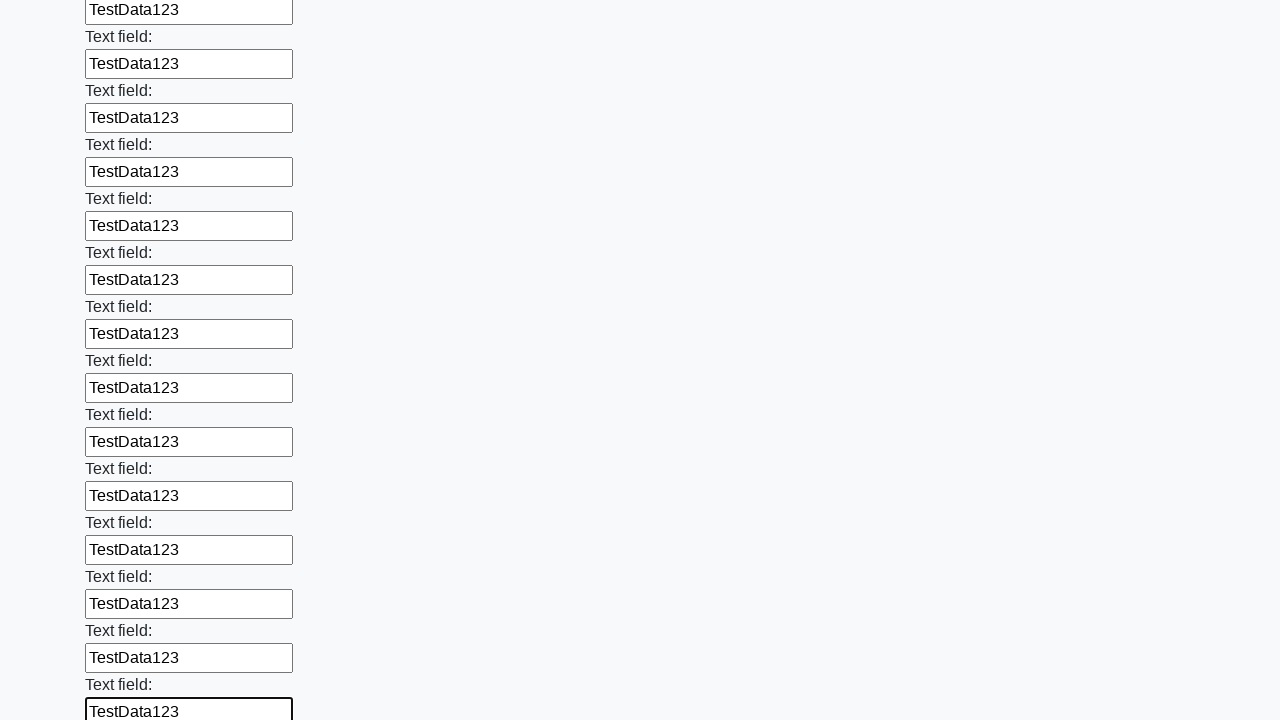

Filled an input field with 'TestData123' on input >> nth=51
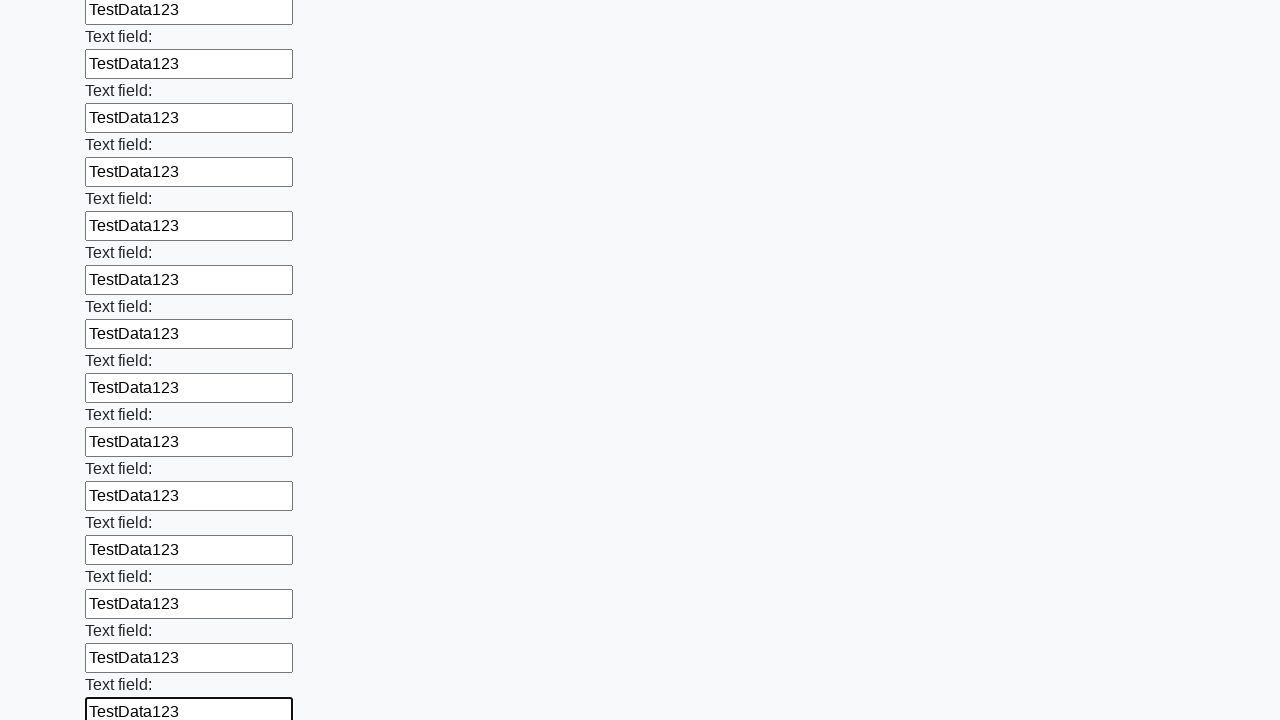

Filled an input field with 'TestData123' on input >> nth=52
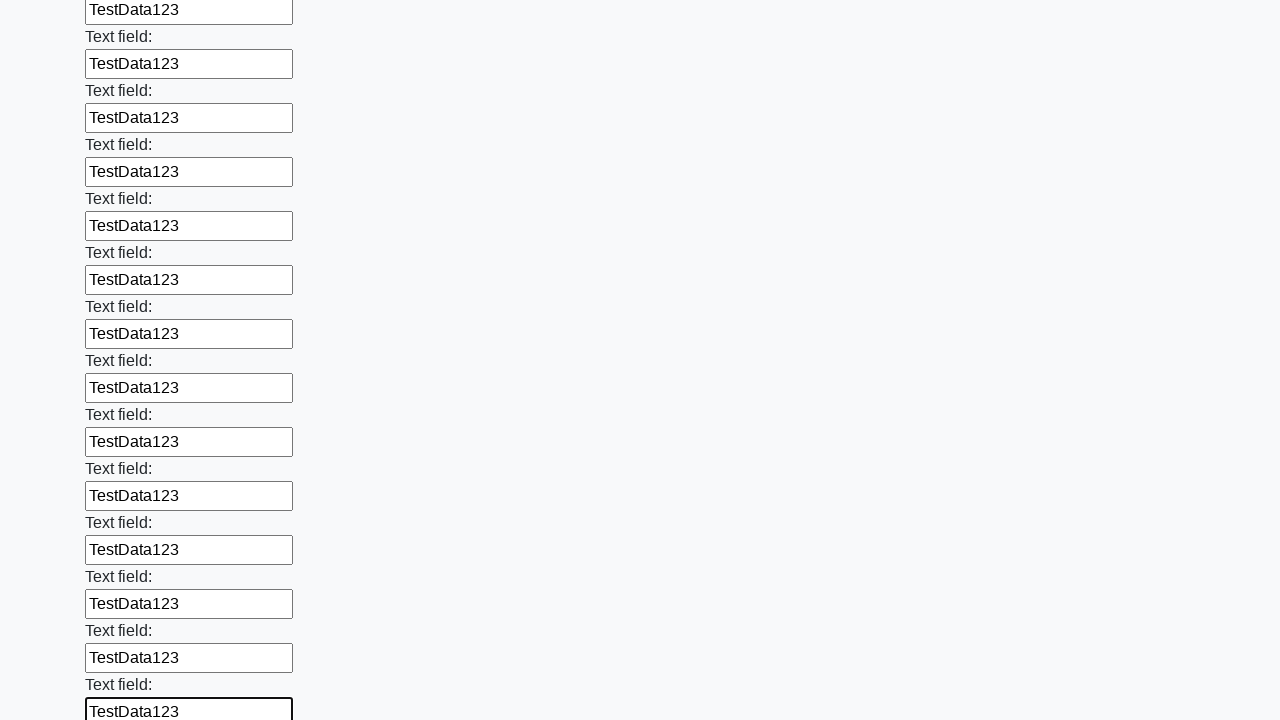

Filled an input field with 'TestData123' on input >> nth=53
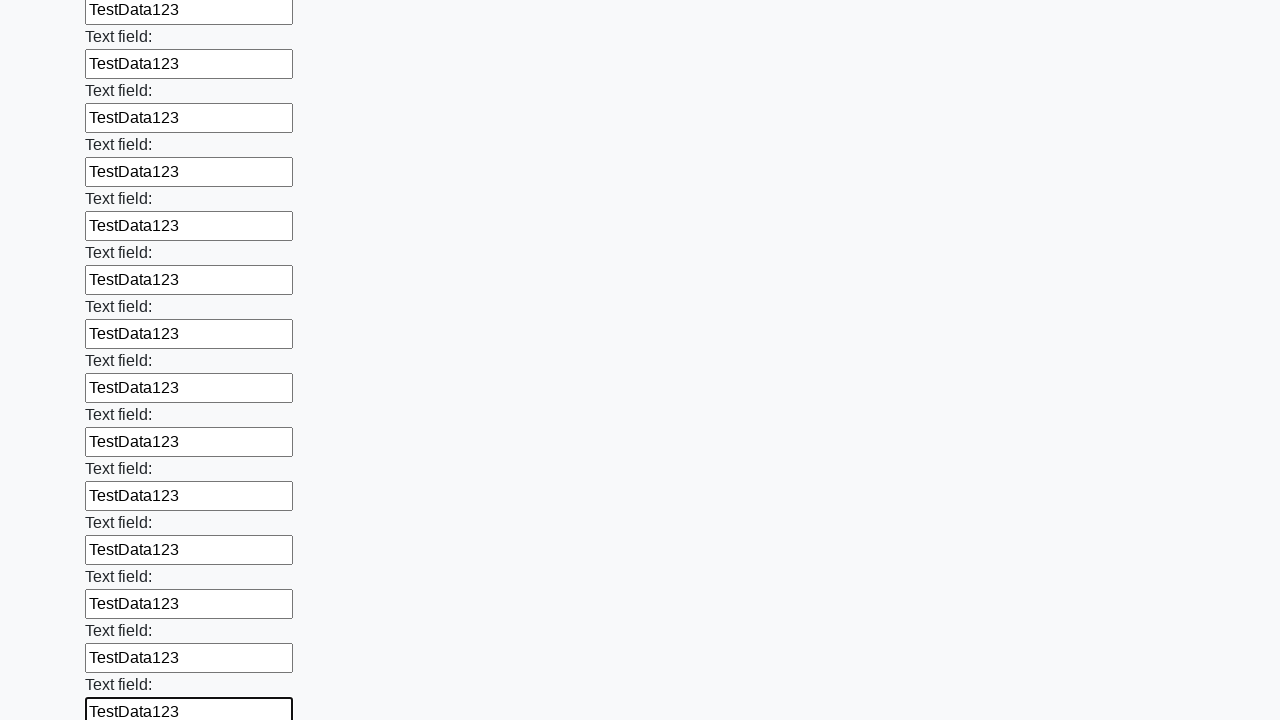

Filled an input field with 'TestData123' on input >> nth=54
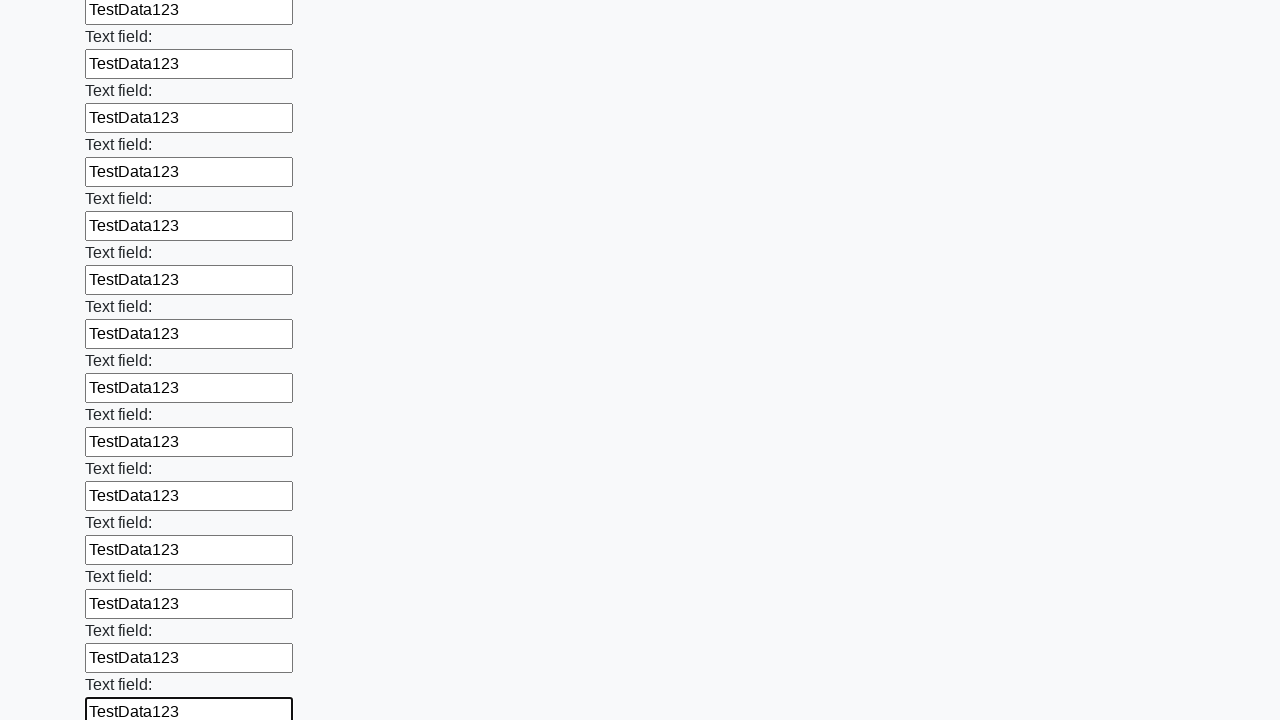

Filled an input field with 'TestData123' on input >> nth=55
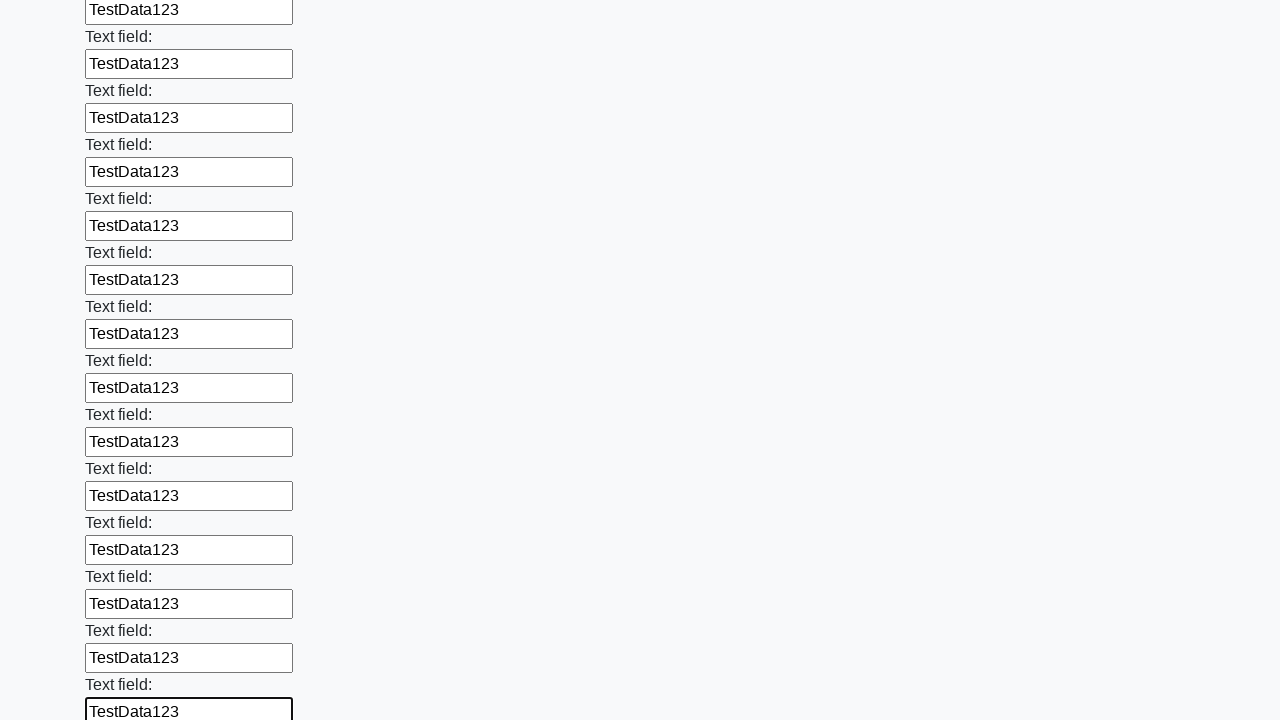

Filled an input field with 'TestData123' on input >> nth=56
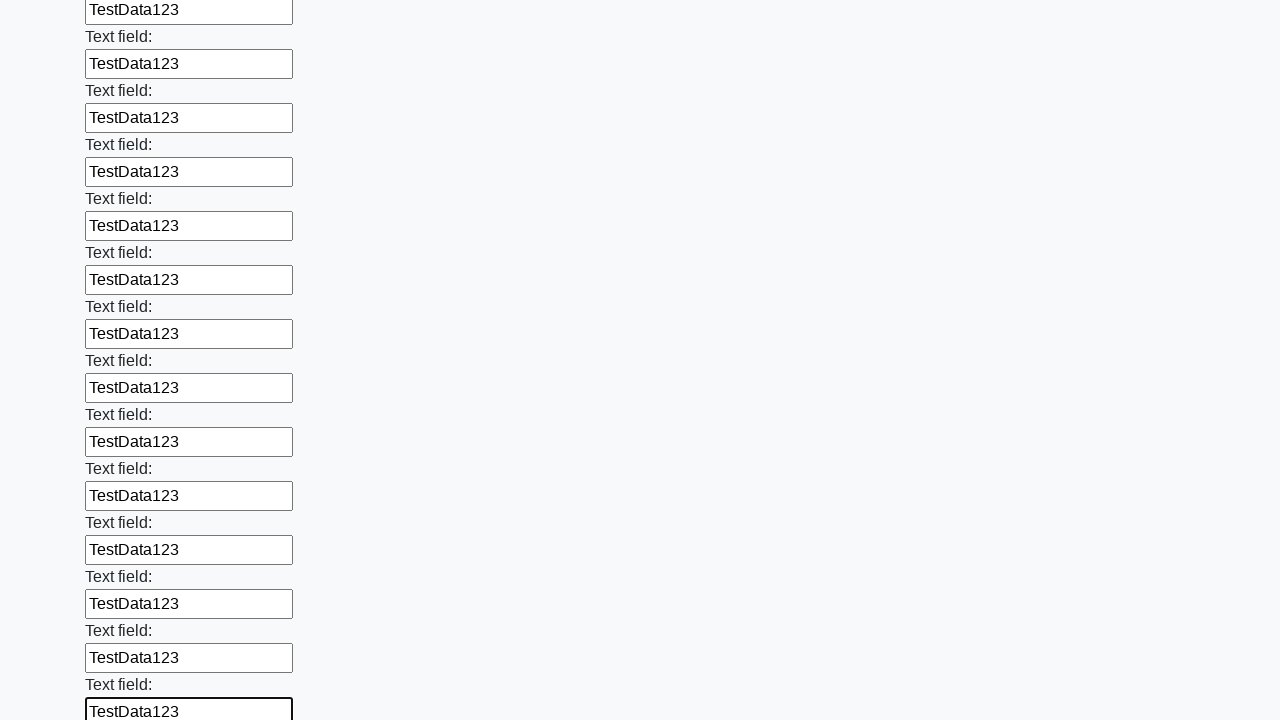

Filled an input field with 'TestData123' on input >> nth=57
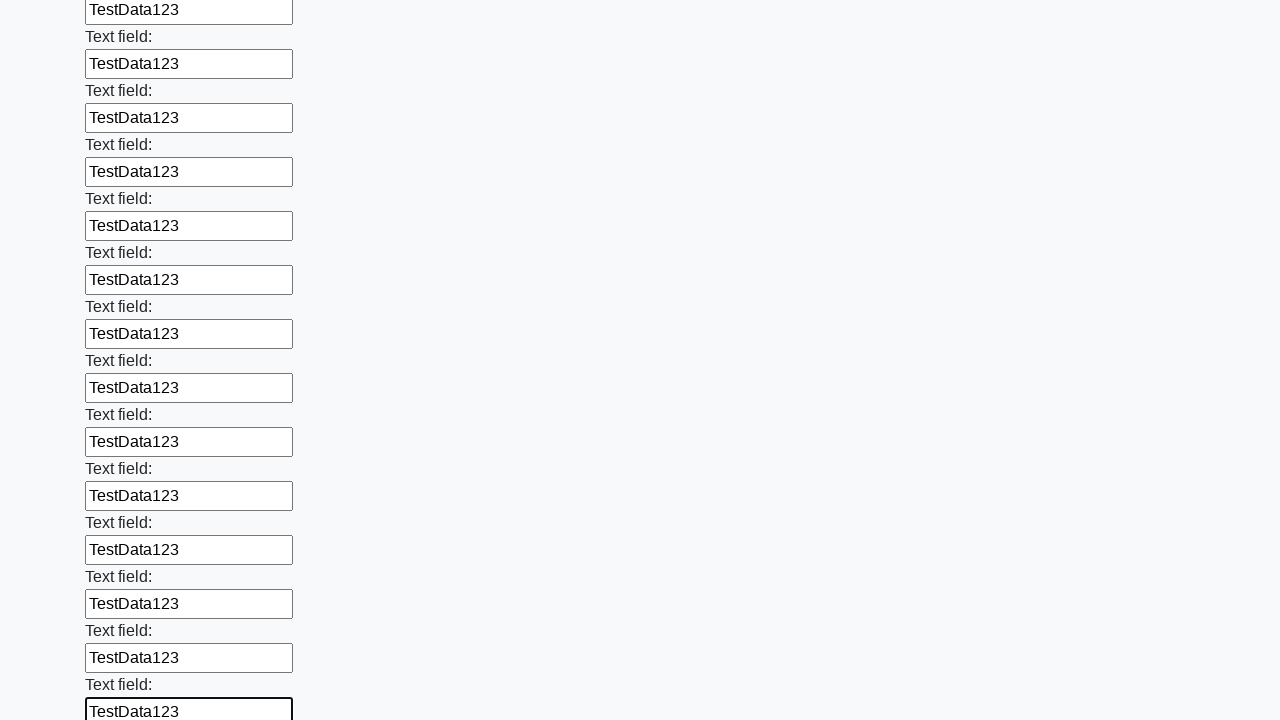

Filled an input field with 'TestData123' on input >> nth=58
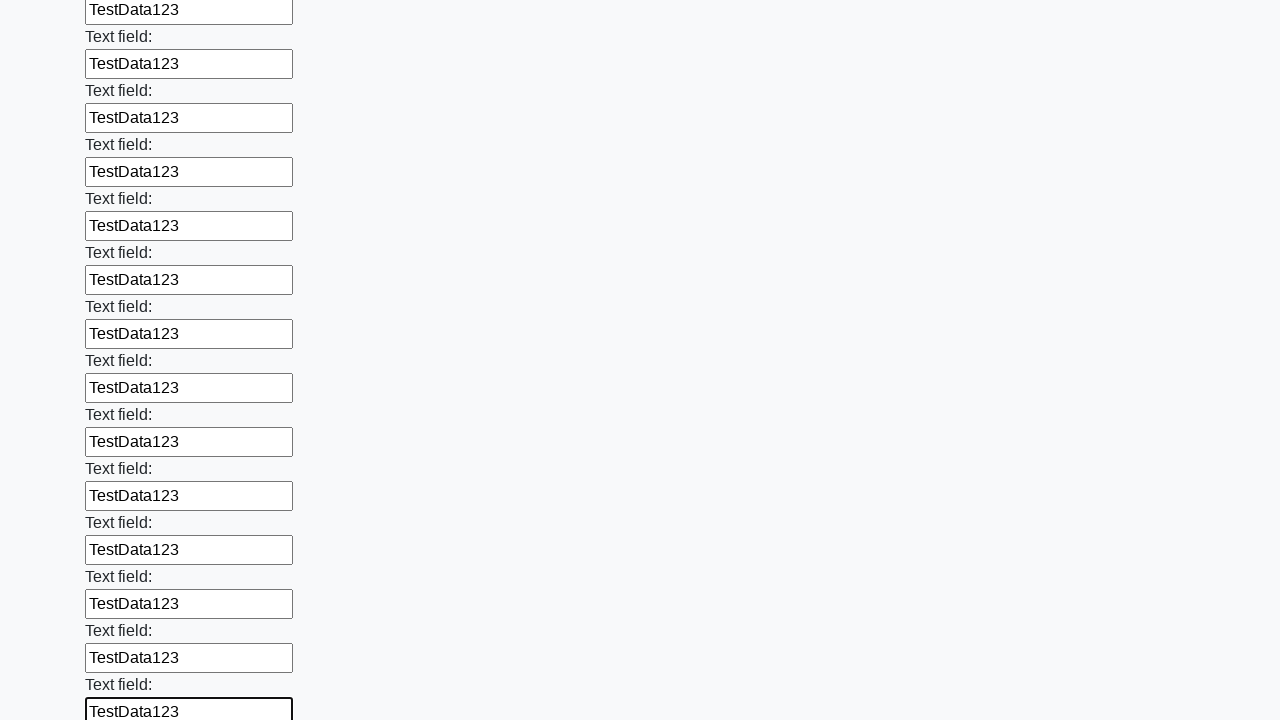

Filled an input field with 'TestData123' on input >> nth=59
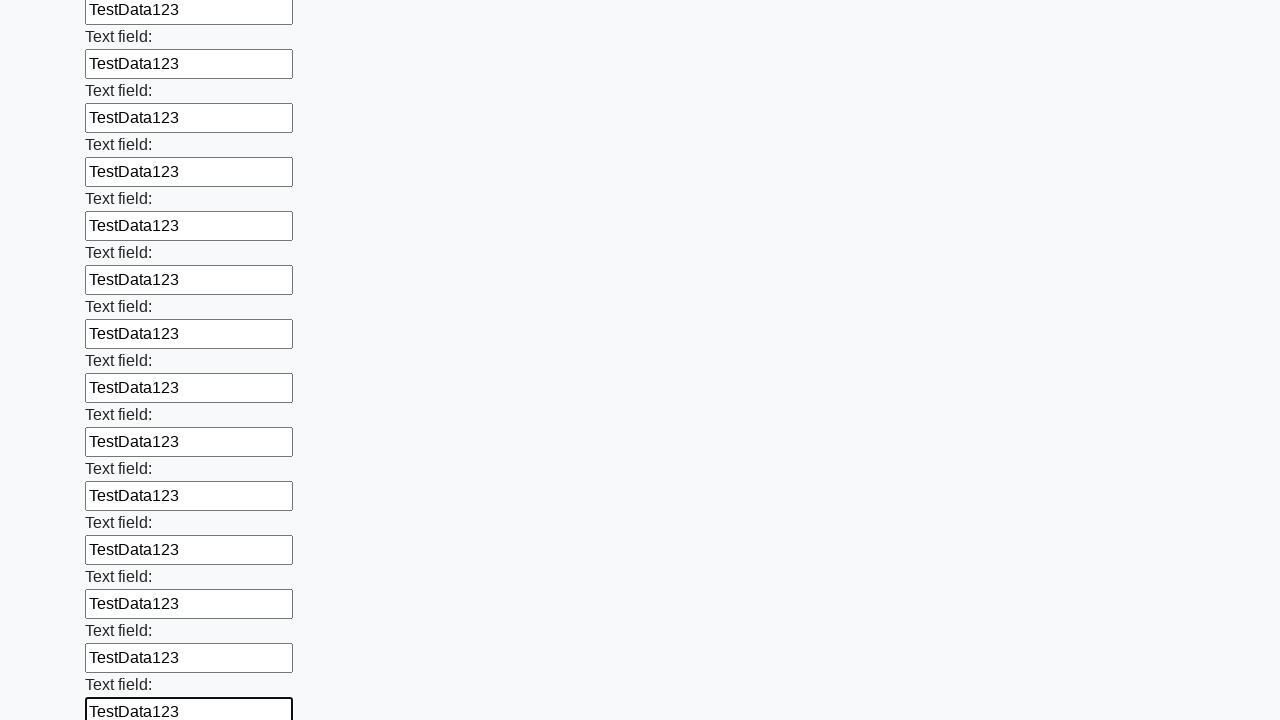

Filled an input field with 'TestData123' on input >> nth=60
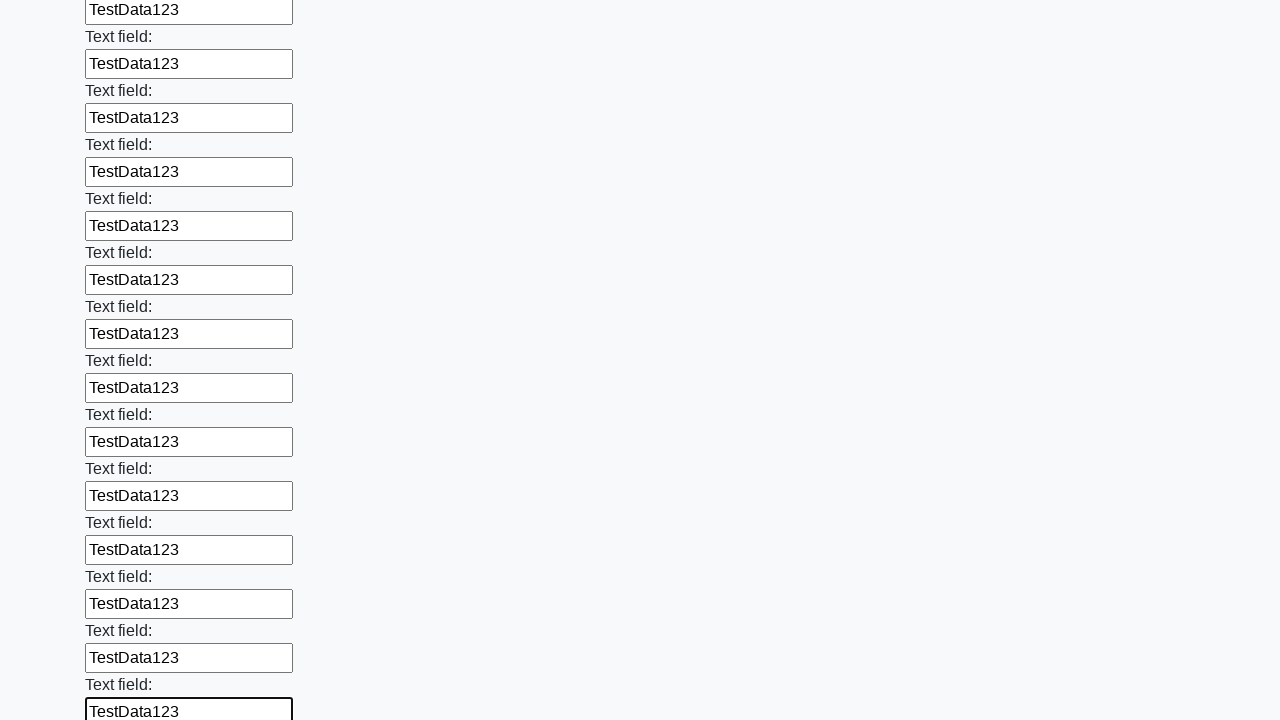

Filled an input field with 'TestData123' on input >> nth=61
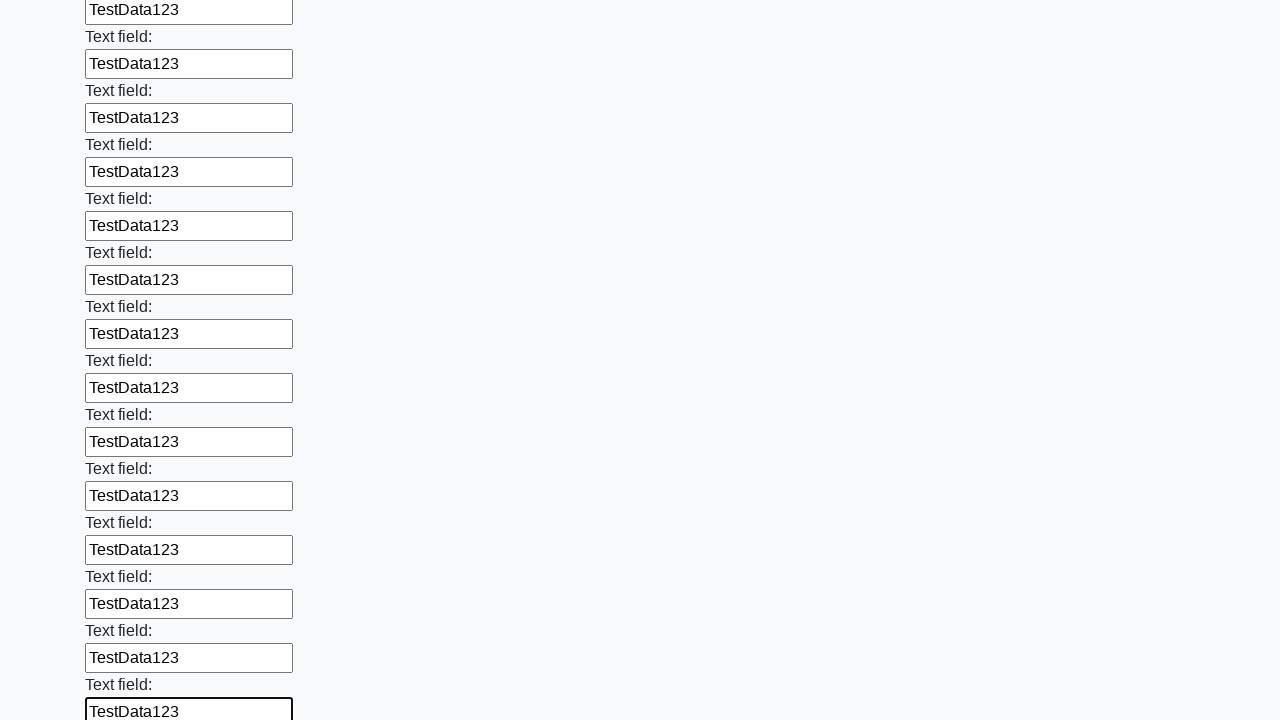

Filled an input field with 'TestData123' on input >> nth=62
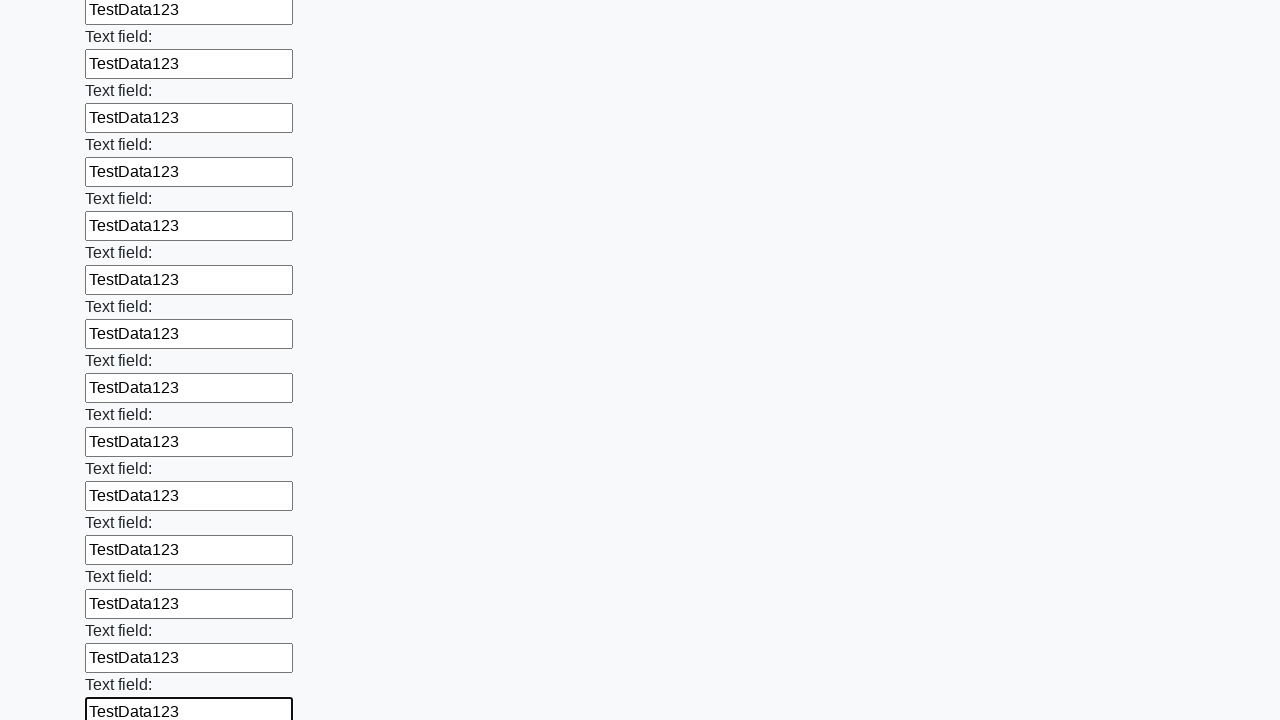

Filled an input field with 'TestData123' on input >> nth=63
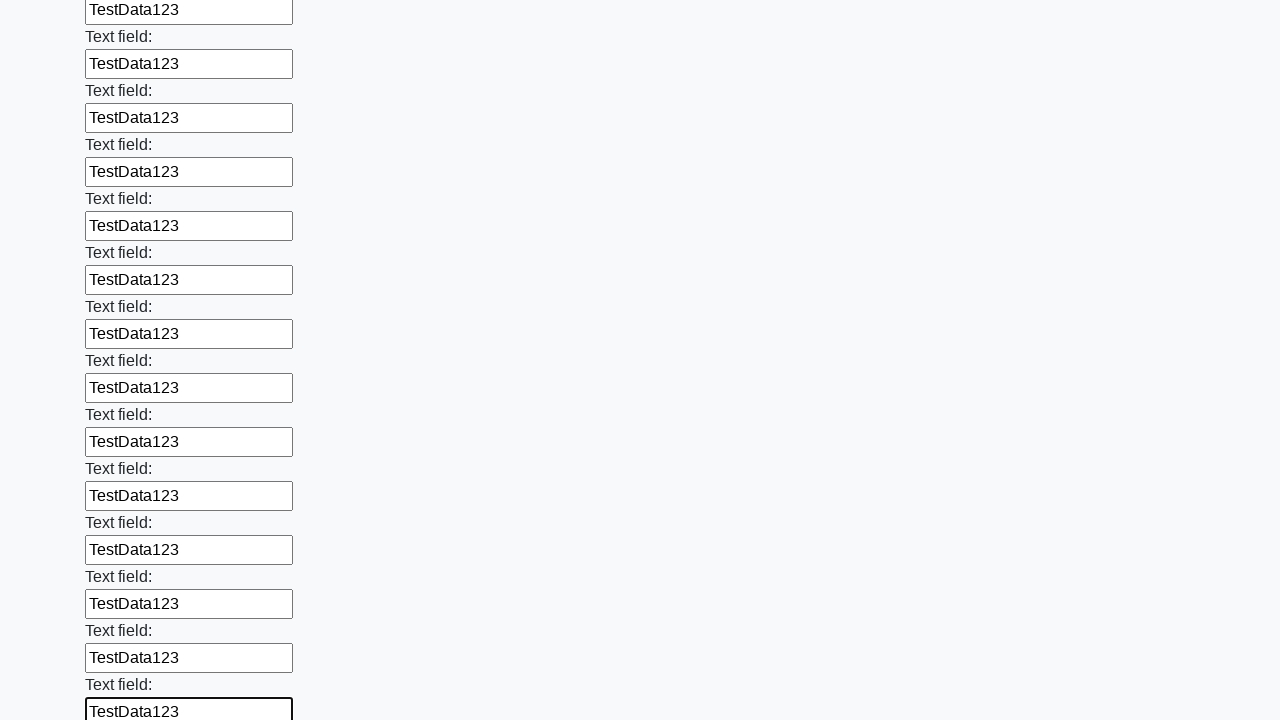

Filled an input field with 'TestData123' on input >> nth=64
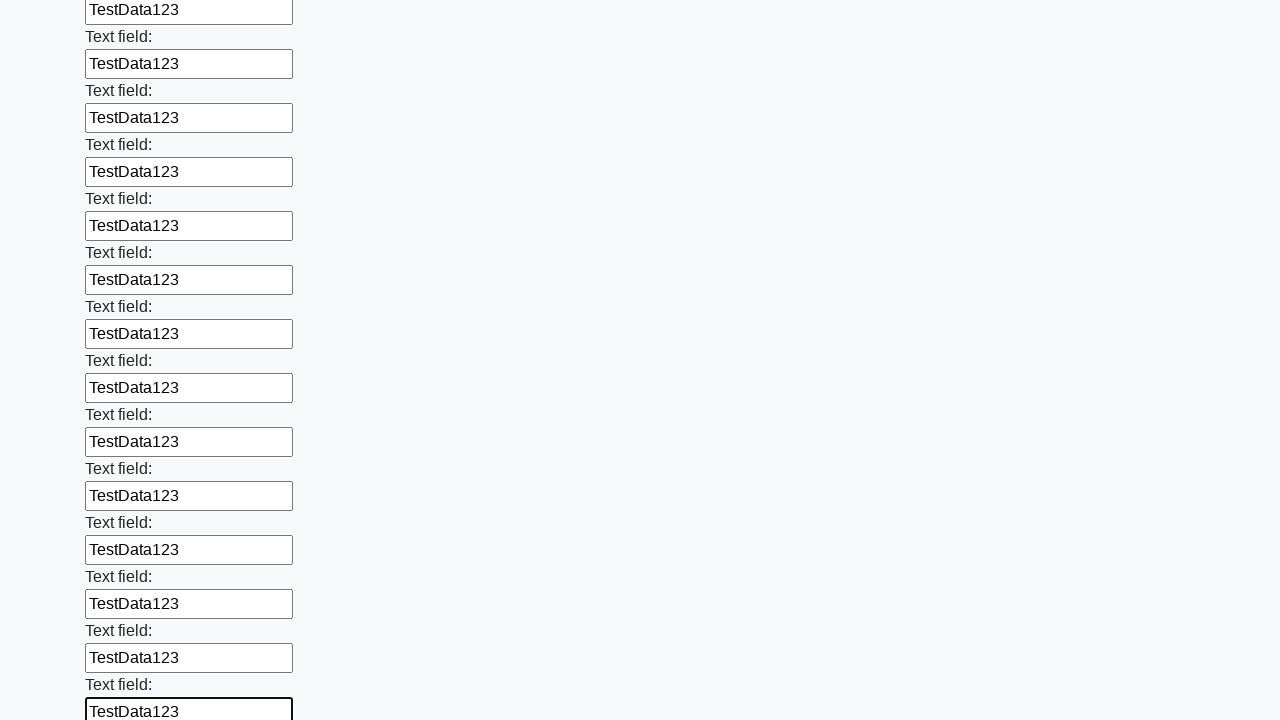

Filled an input field with 'TestData123' on input >> nth=65
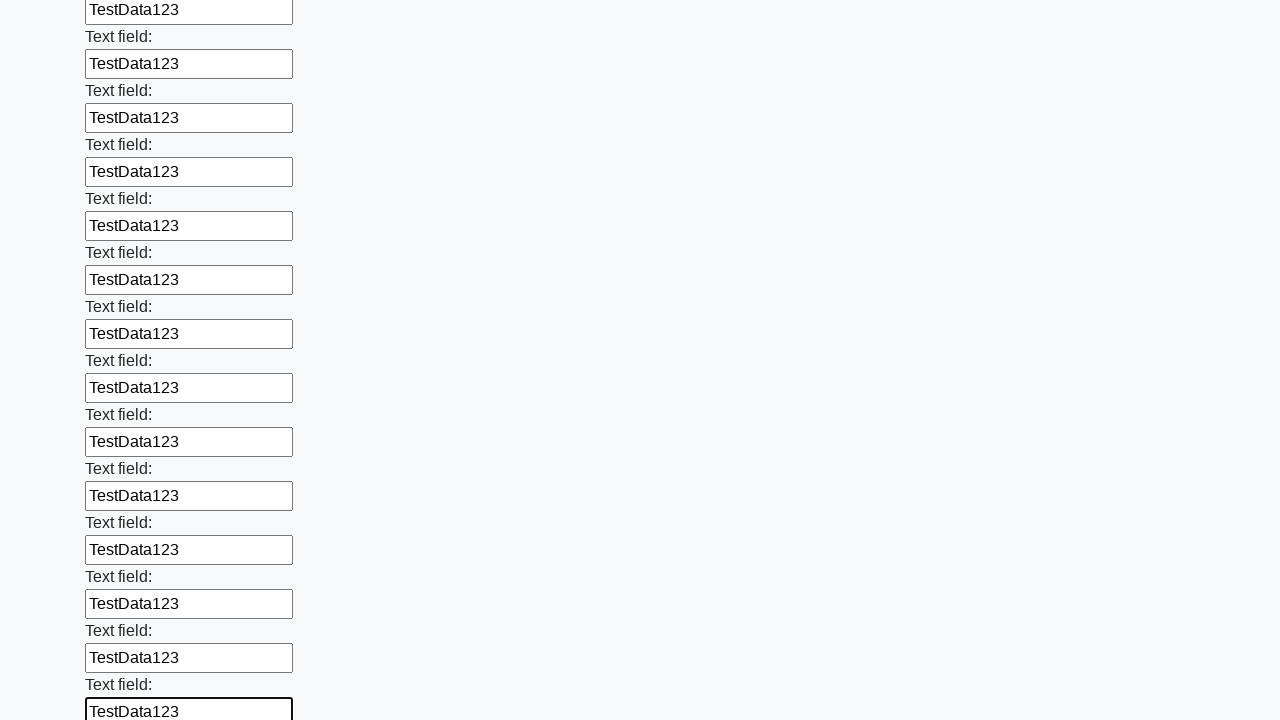

Filled an input field with 'TestData123' on input >> nth=66
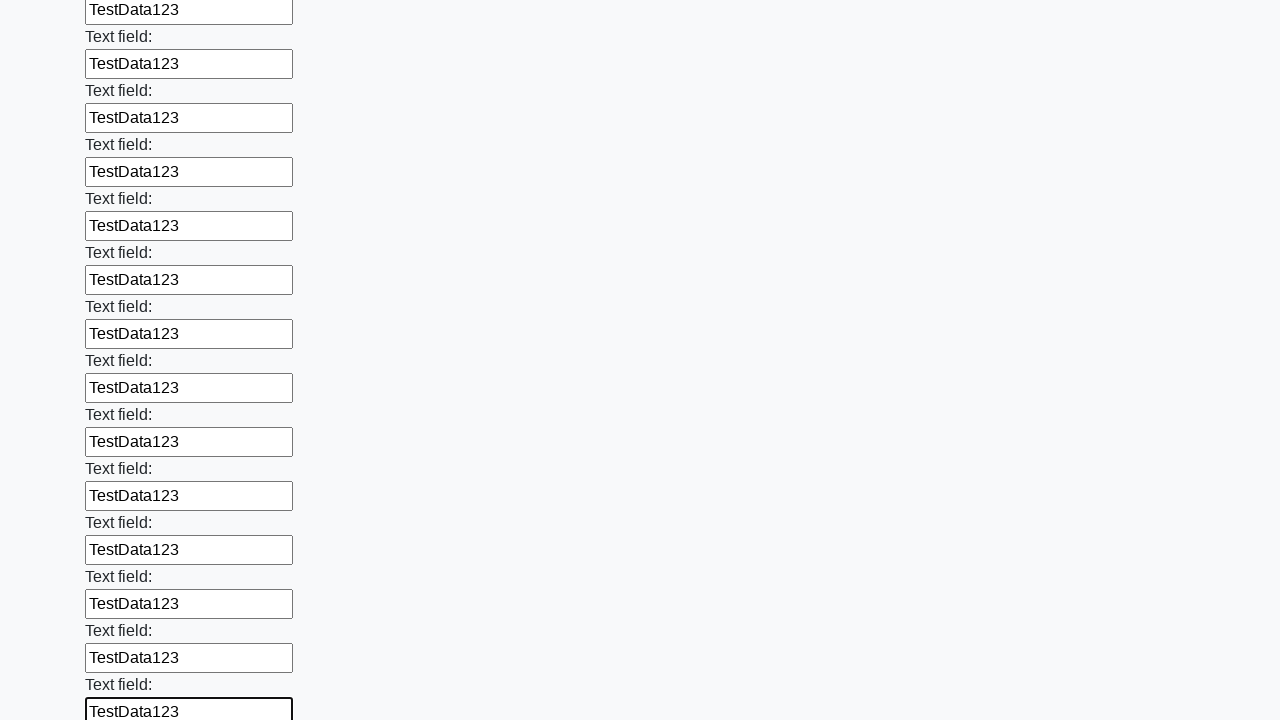

Filled an input field with 'TestData123' on input >> nth=67
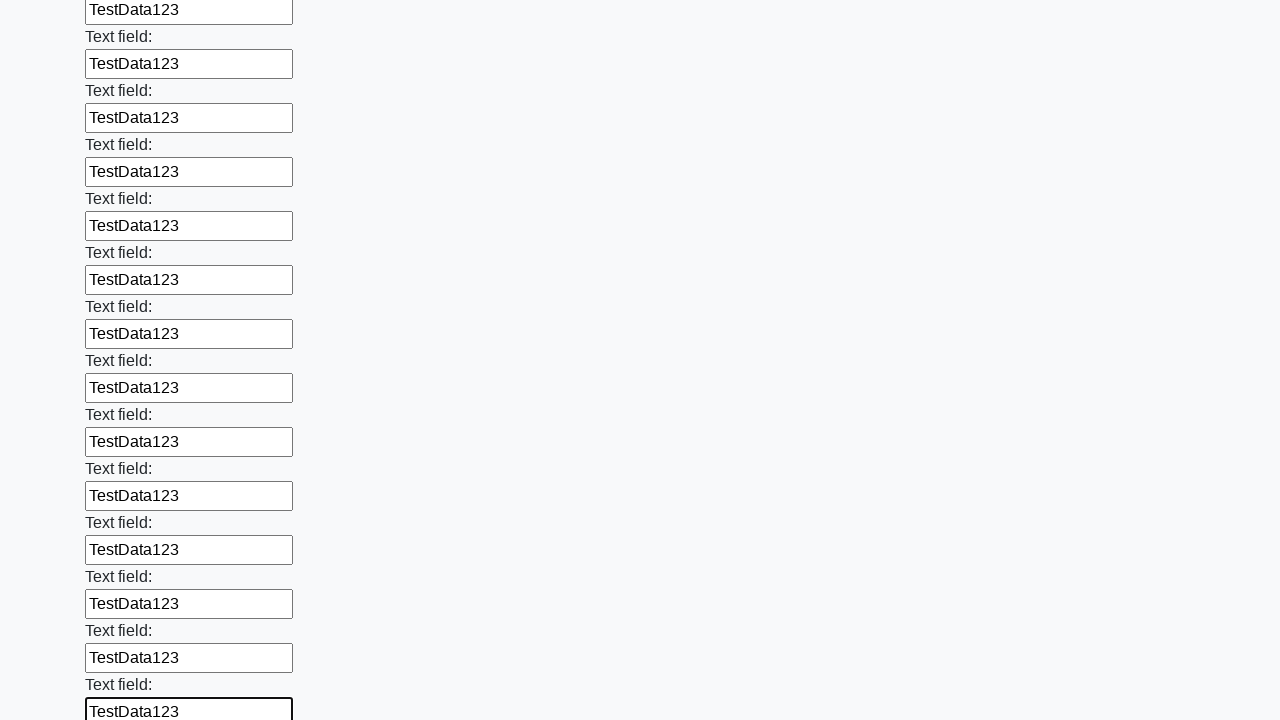

Filled an input field with 'TestData123' on input >> nth=68
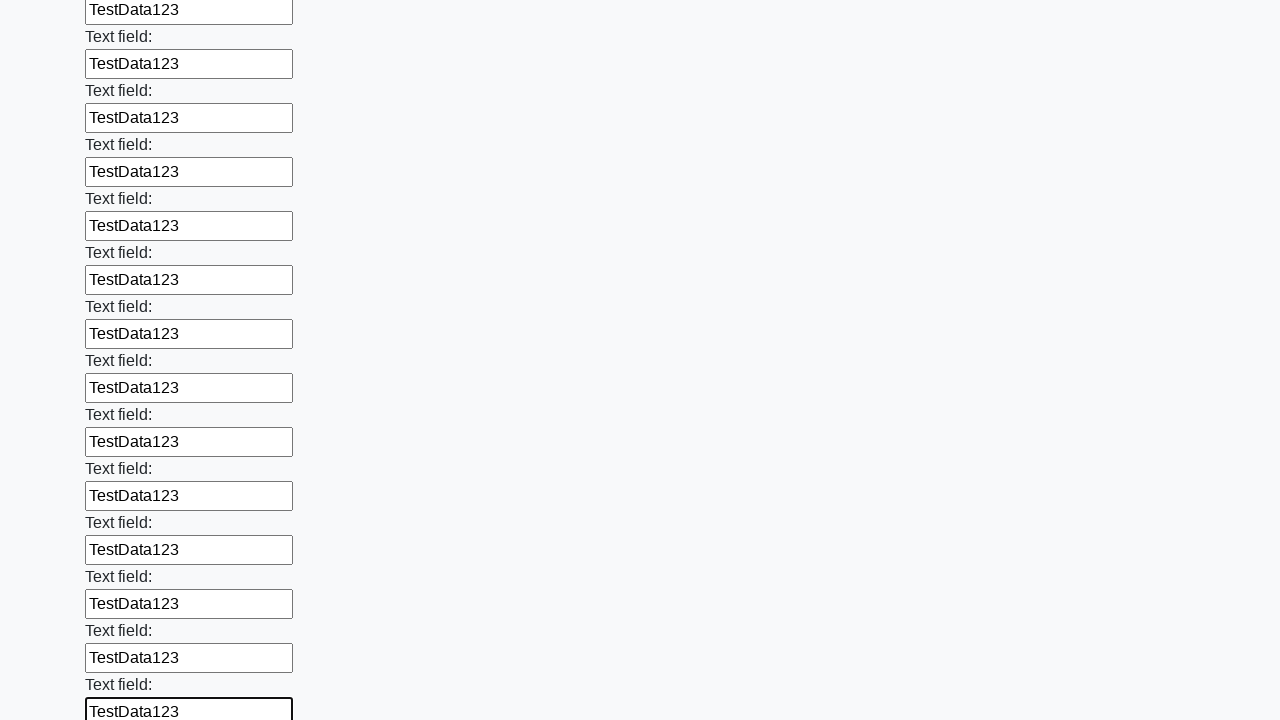

Filled an input field with 'TestData123' on input >> nth=69
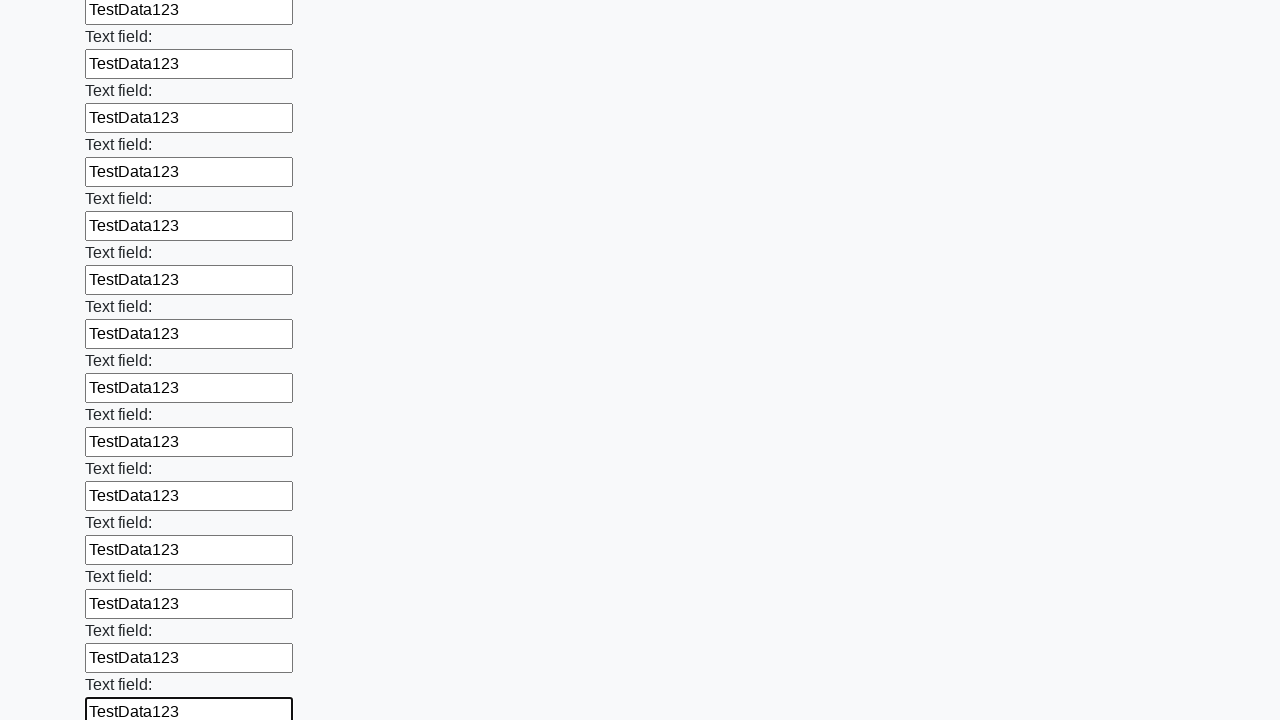

Filled an input field with 'TestData123' on input >> nth=70
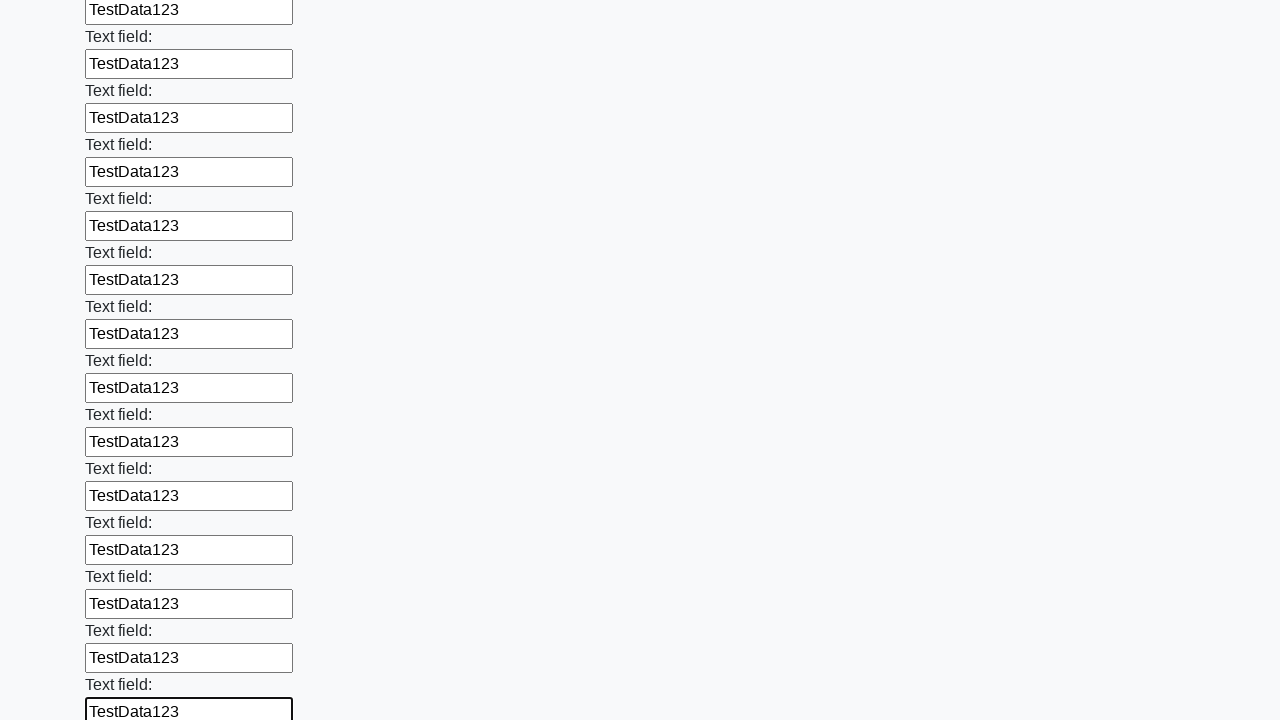

Filled an input field with 'TestData123' on input >> nth=71
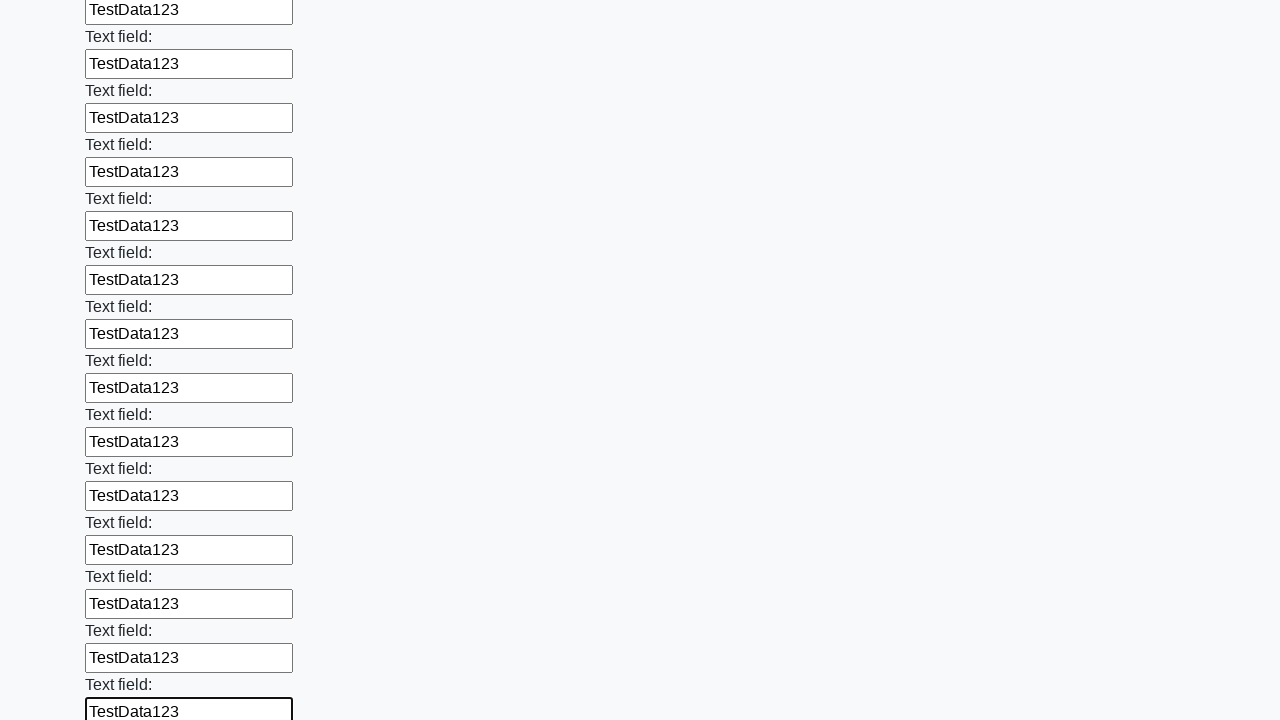

Filled an input field with 'TestData123' on input >> nth=72
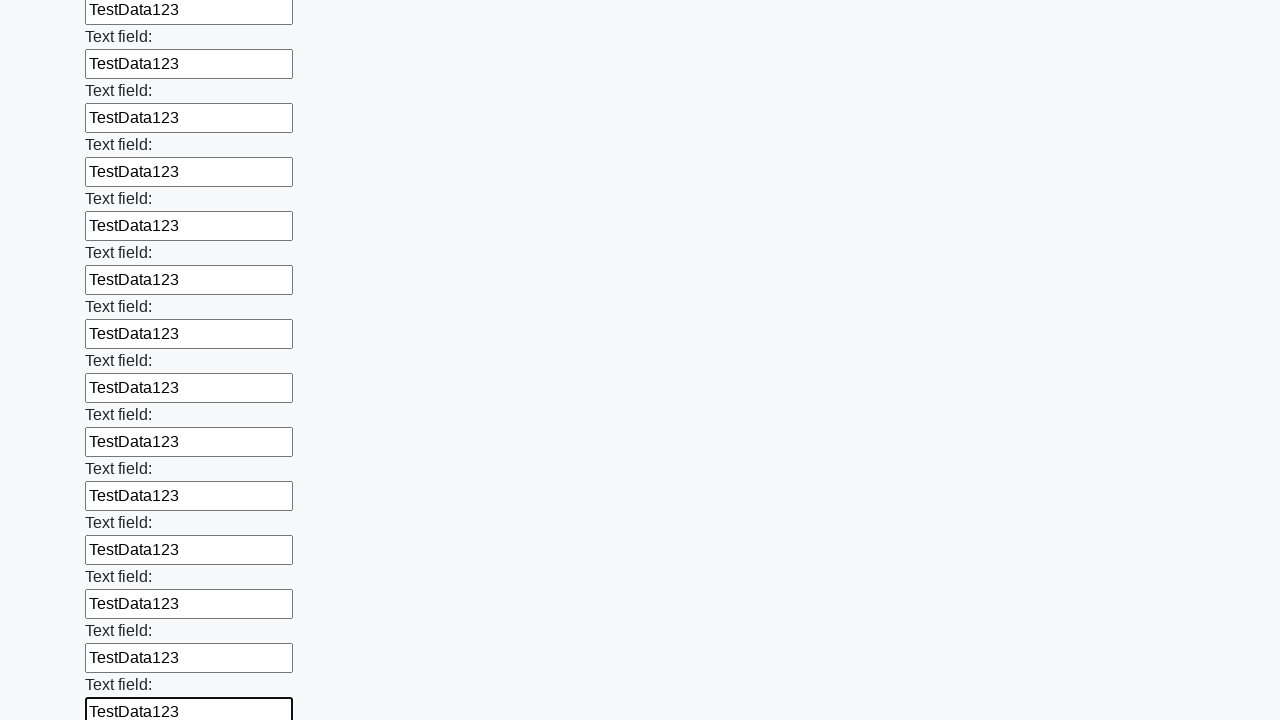

Filled an input field with 'TestData123' on input >> nth=73
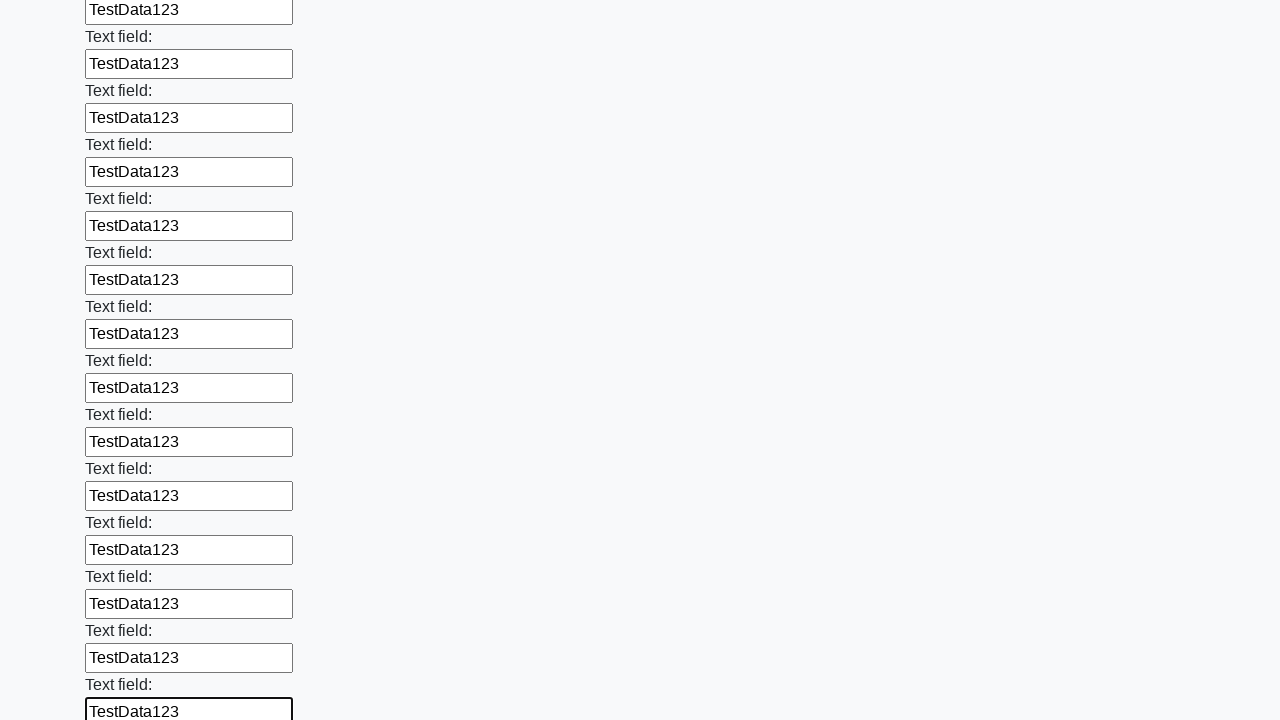

Filled an input field with 'TestData123' on input >> nth=74
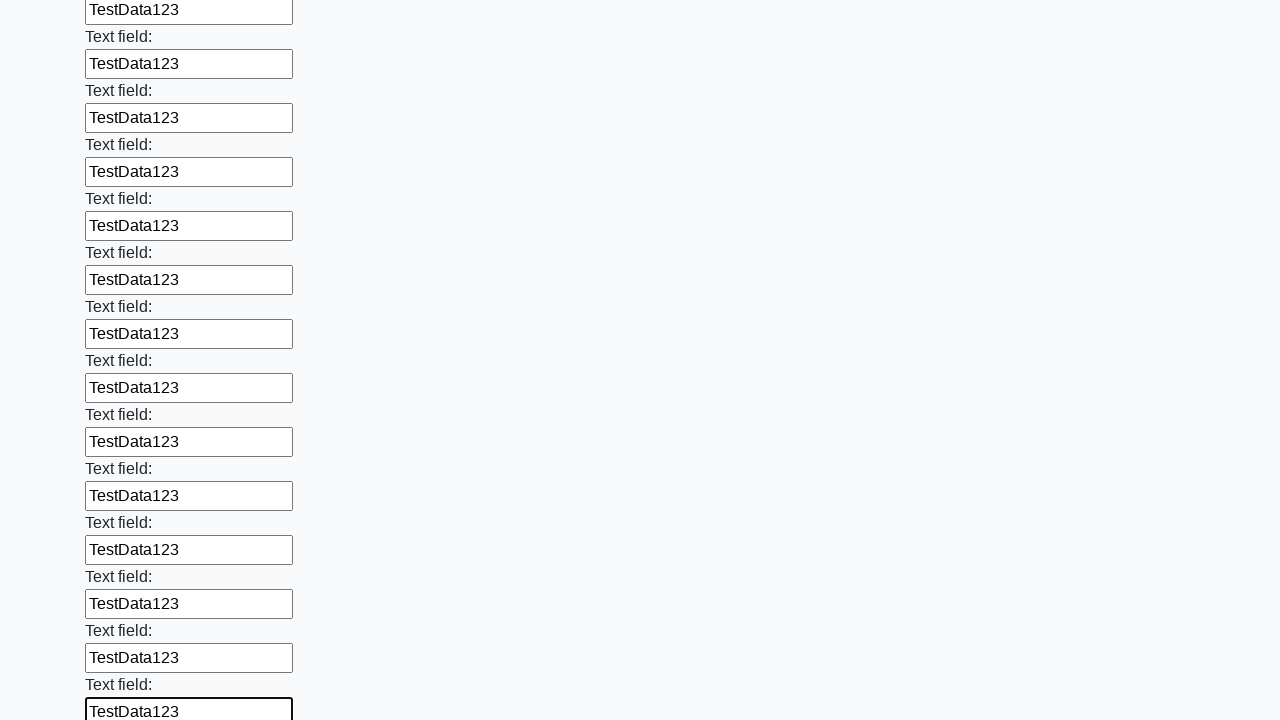

Filled an input field with 'TestData123' on input >> nth=75
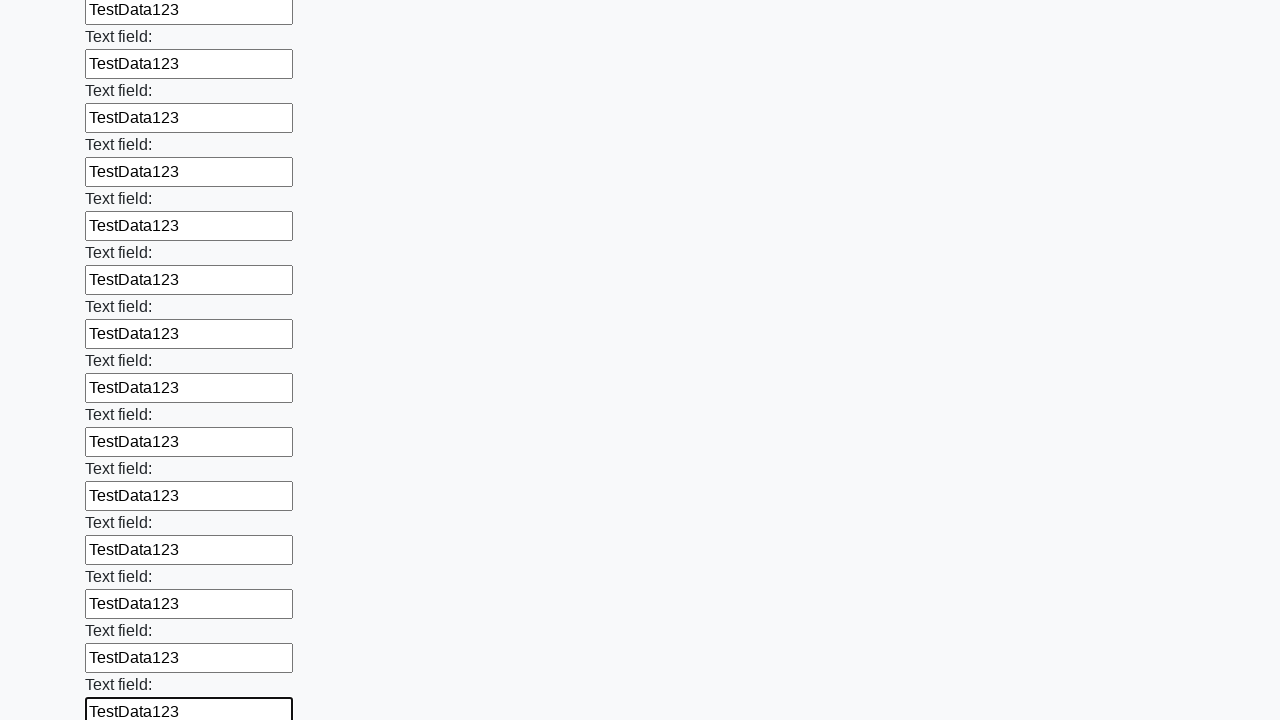

Filled an input field with 'TestData123' on input >> nth=76
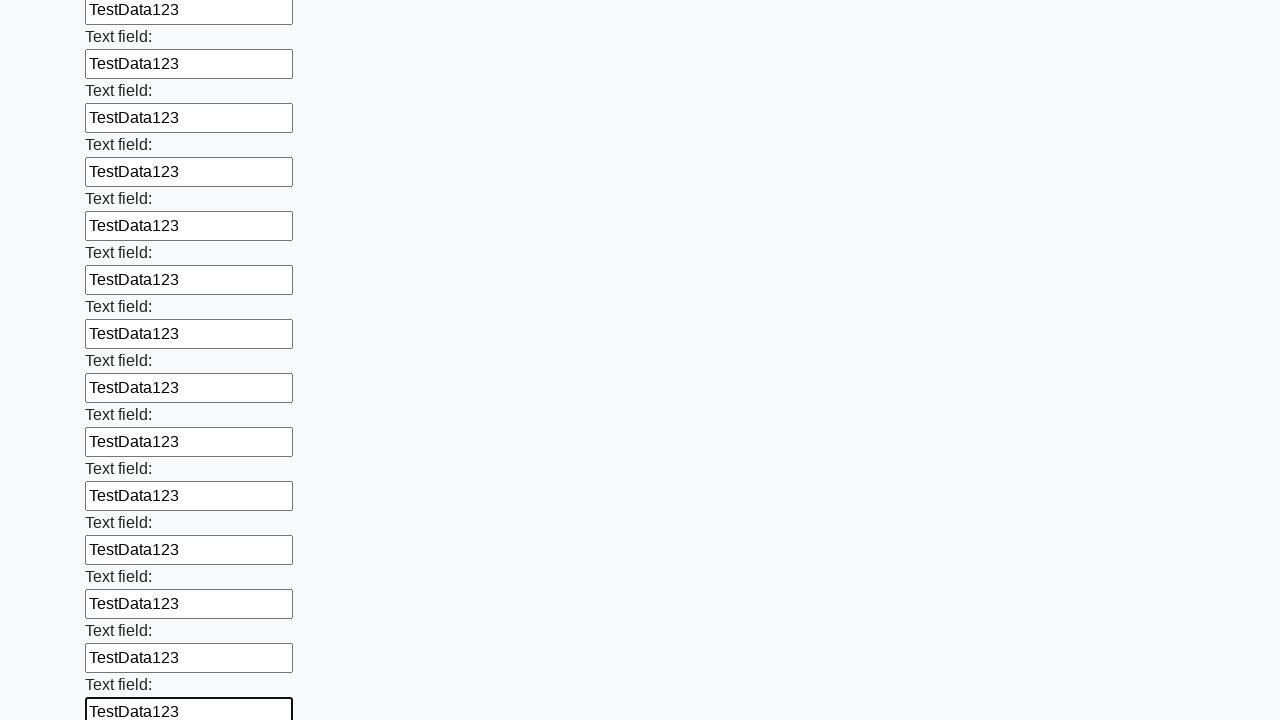

Filled an input field with 'TestData123' on input >> nth=77
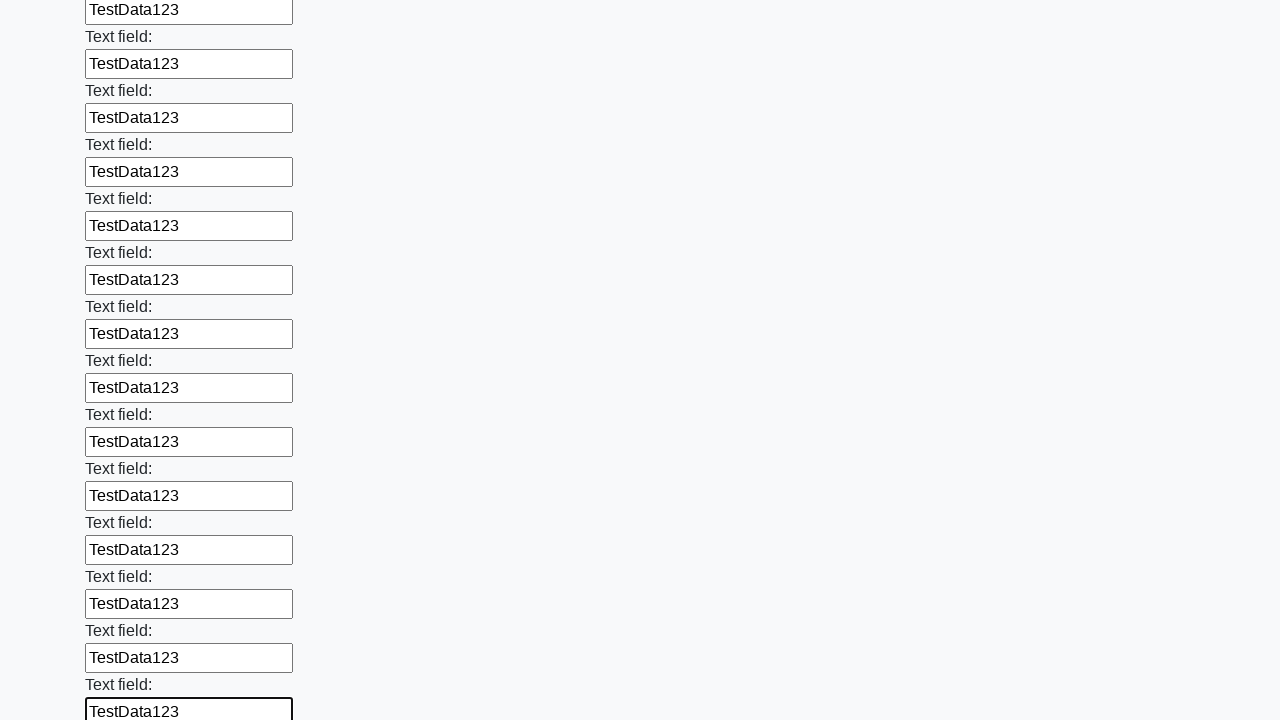

Filled an input field with 'TestData123' on input >> nth=78
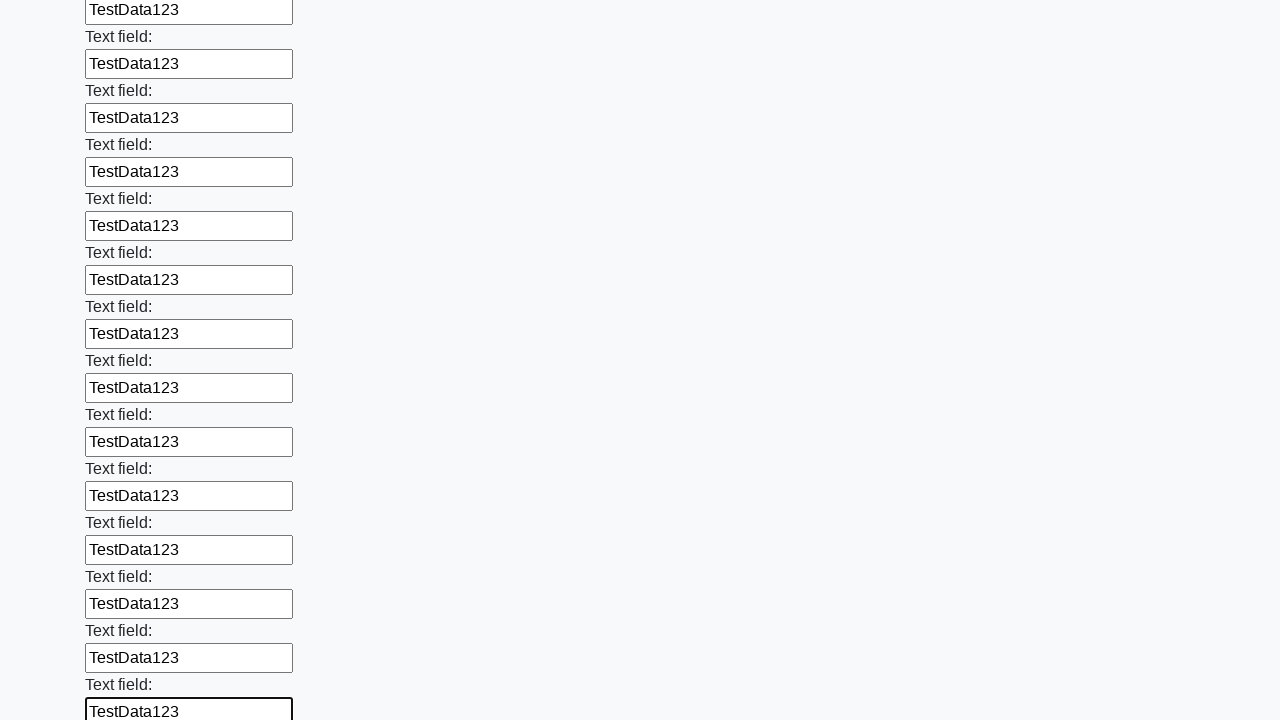

Filled an input field with 'TestData123' on input >> nth=79
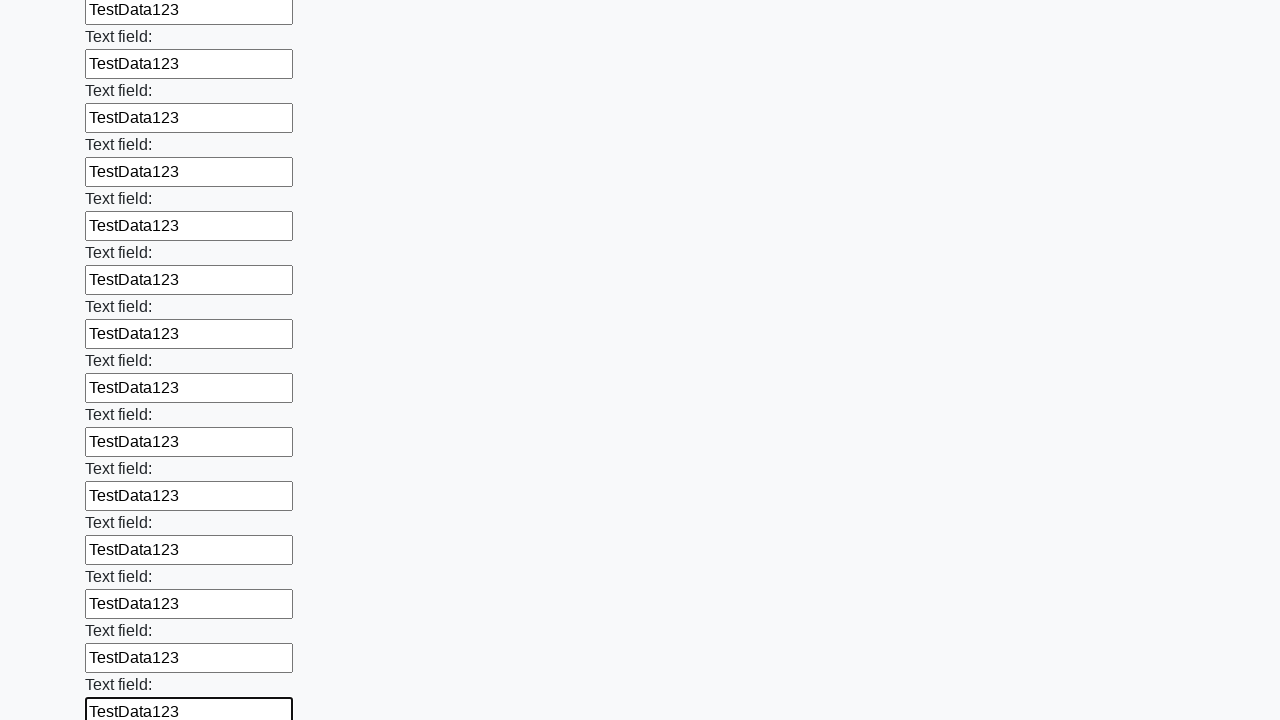

Filled an input field with 'TestData123' on input >> nth=80
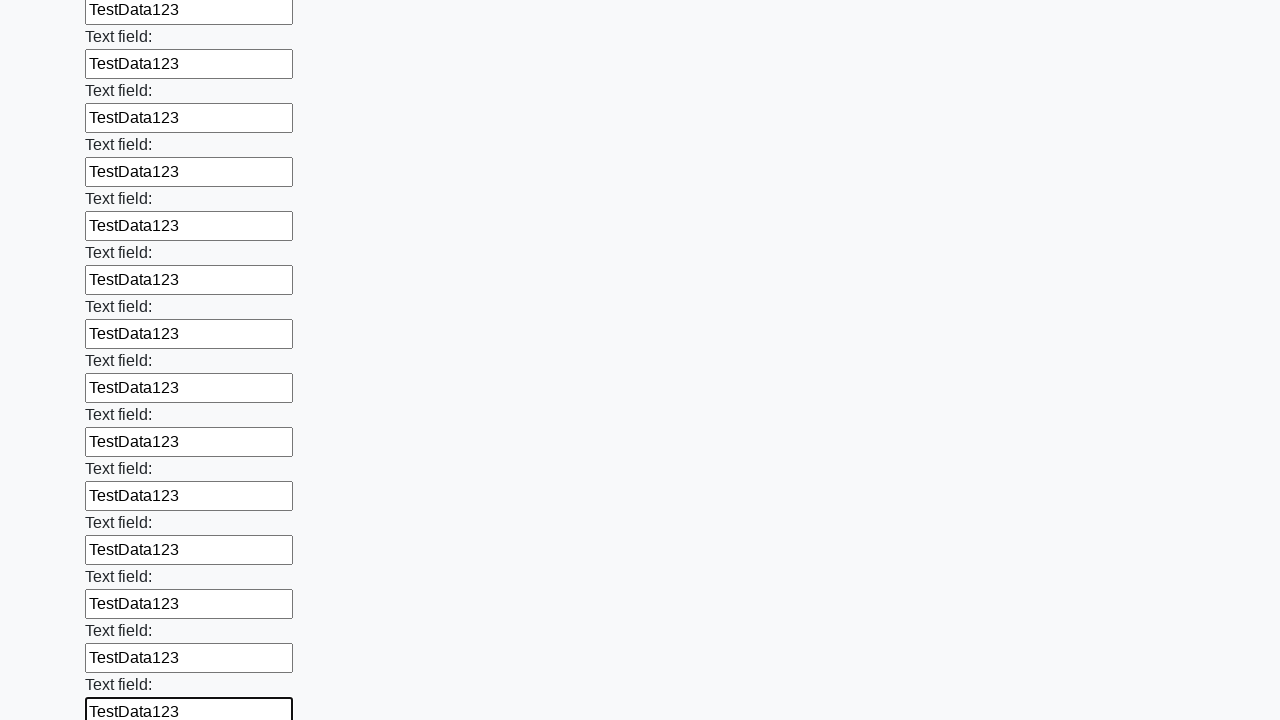

Filled an input field with 'TestData123' on input >> nth=81
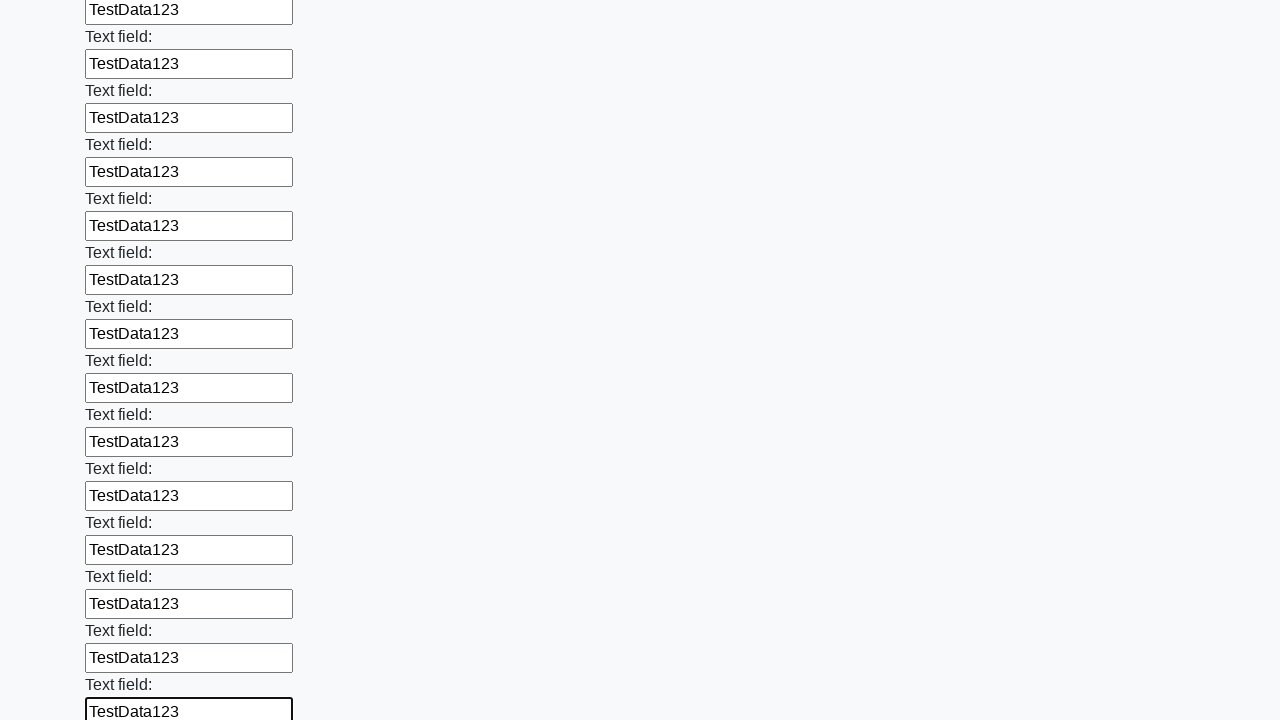

Filled an input field with 'TestData123' on input >> nth=82
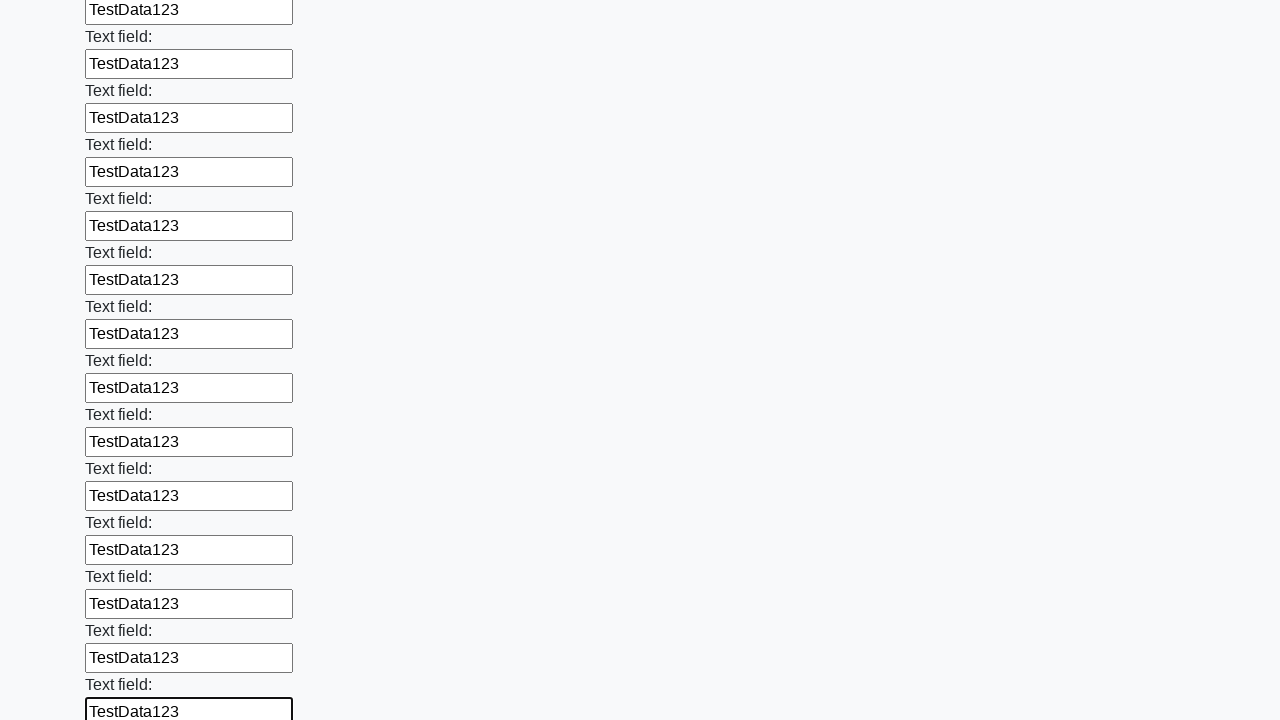

Filled an input field with 'TestData123' on input >> nth=83
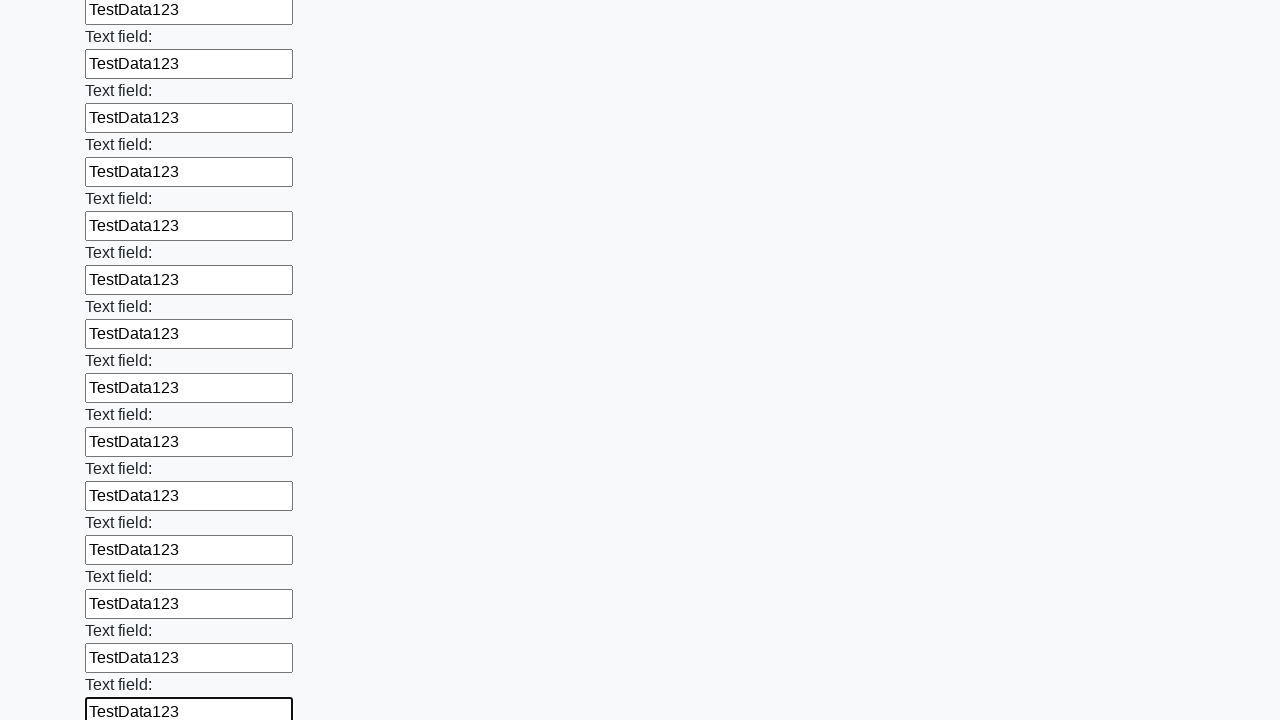

Filled an input field with 'TestData123' on input >> nth=84
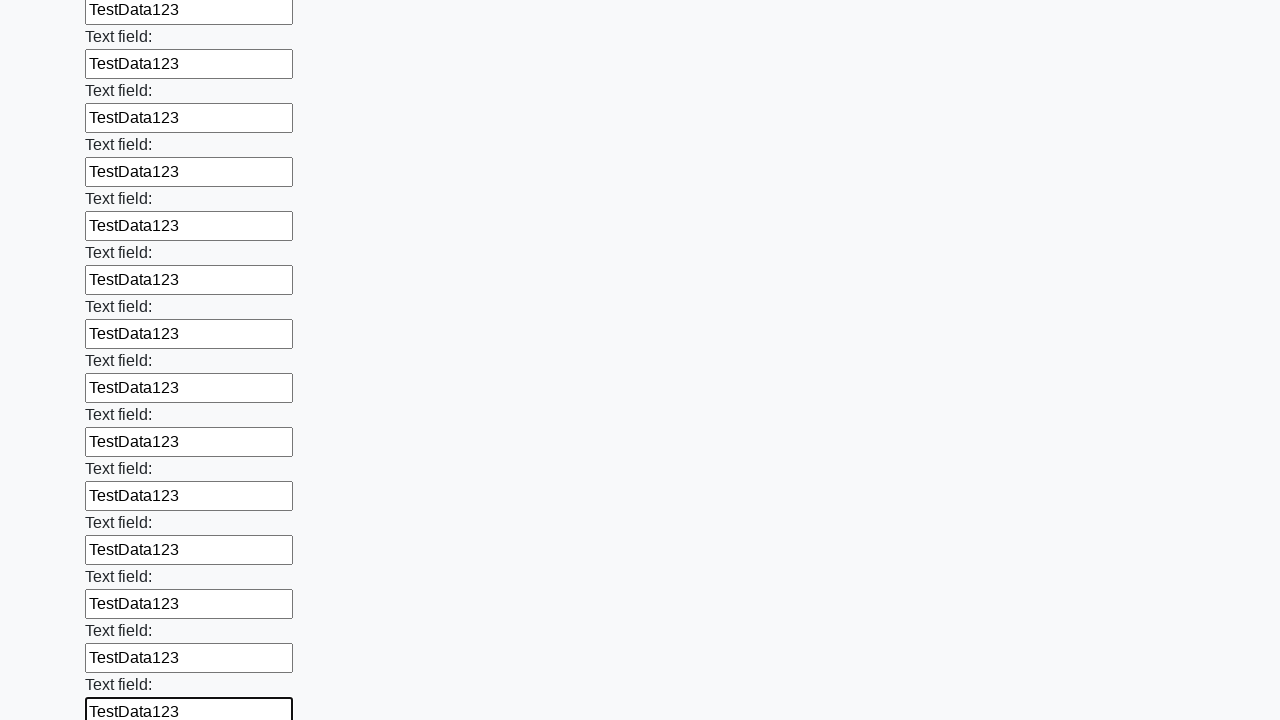

Filled an input field with 'TestData123' on input >> nth=85
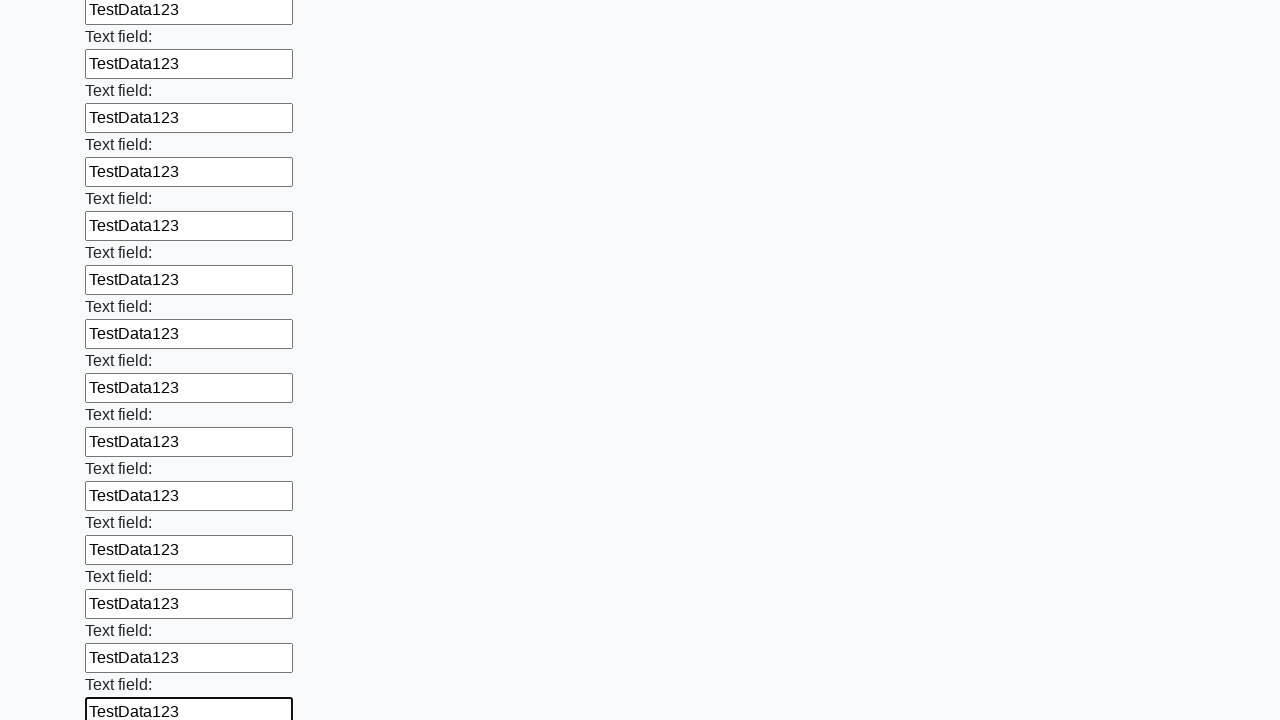

Filled an input field with 'TestData123' on input >> nth=86
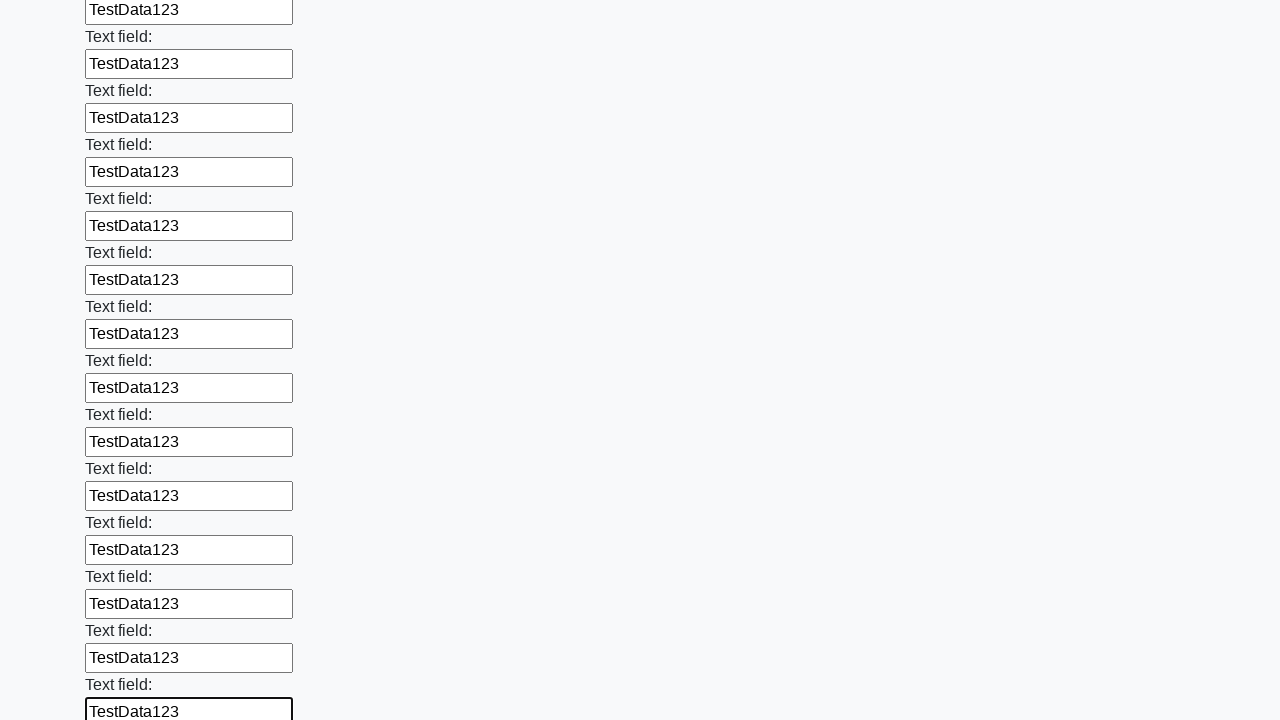

Filled an input field with 'TestData123' on input >> nth=87
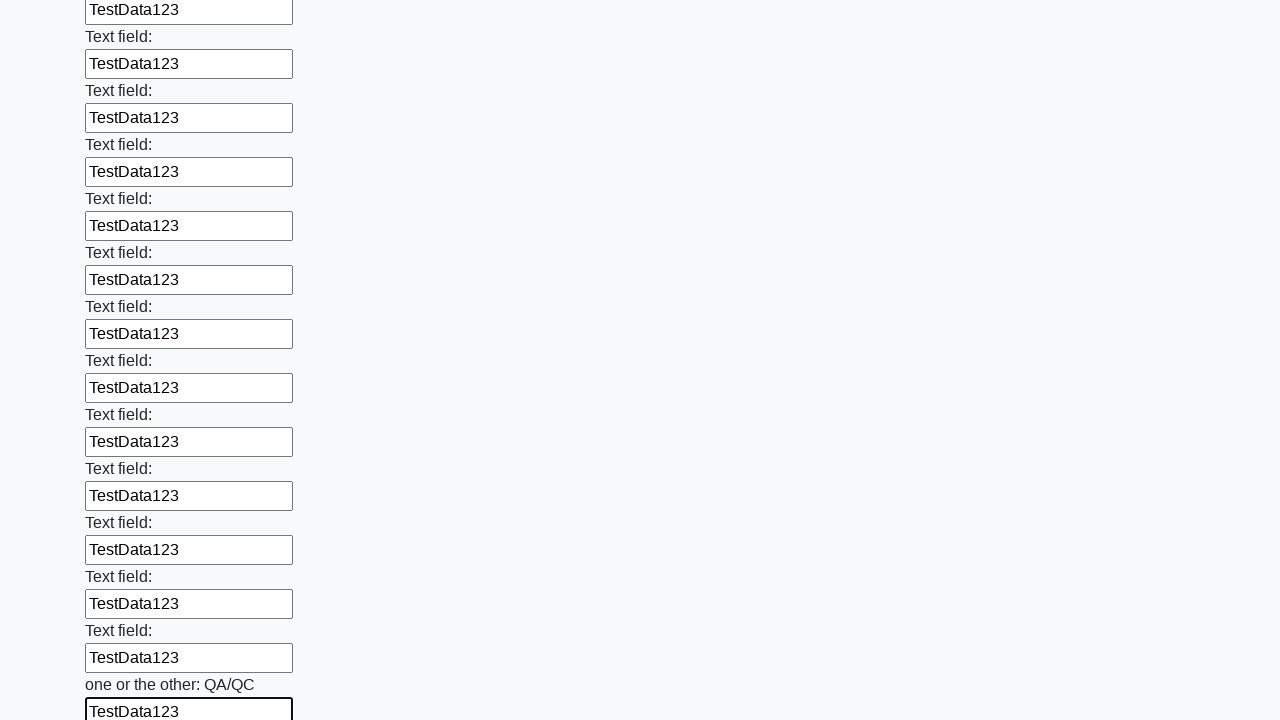

Filled an input field with 'TestData123' on input >> nth=88
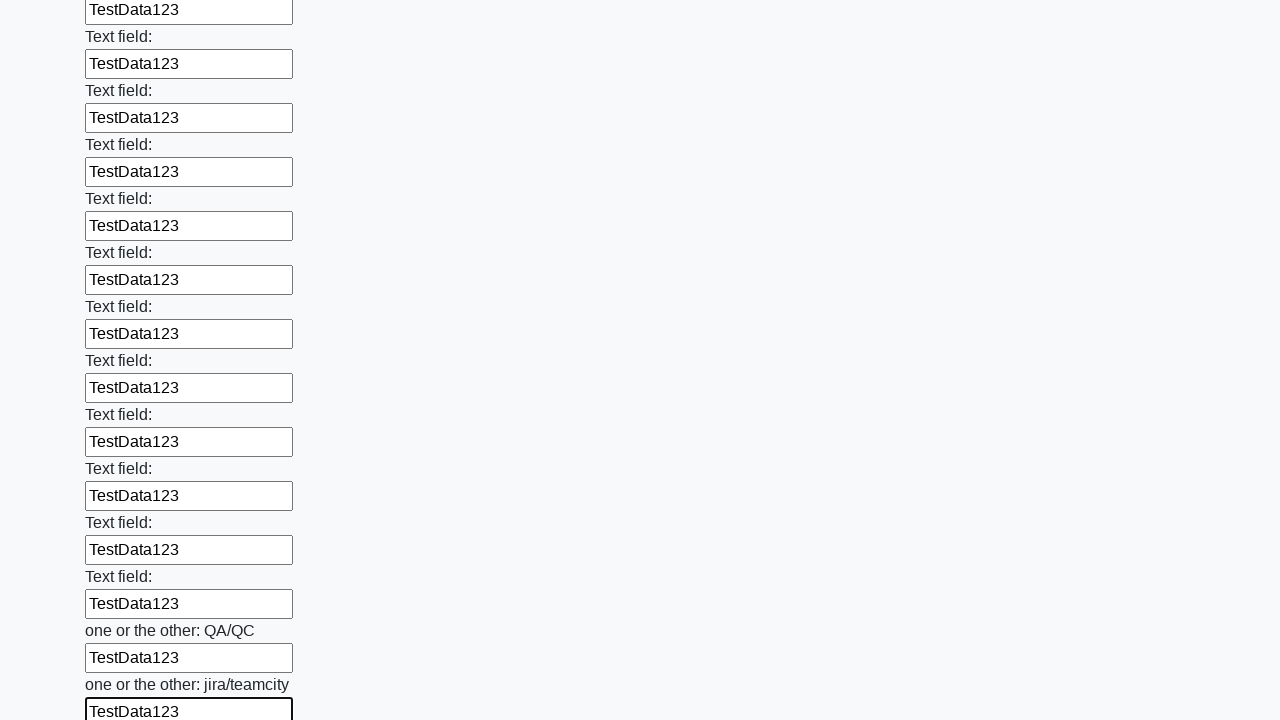

Filled an input field with 'TestData123' on input >> nth=89
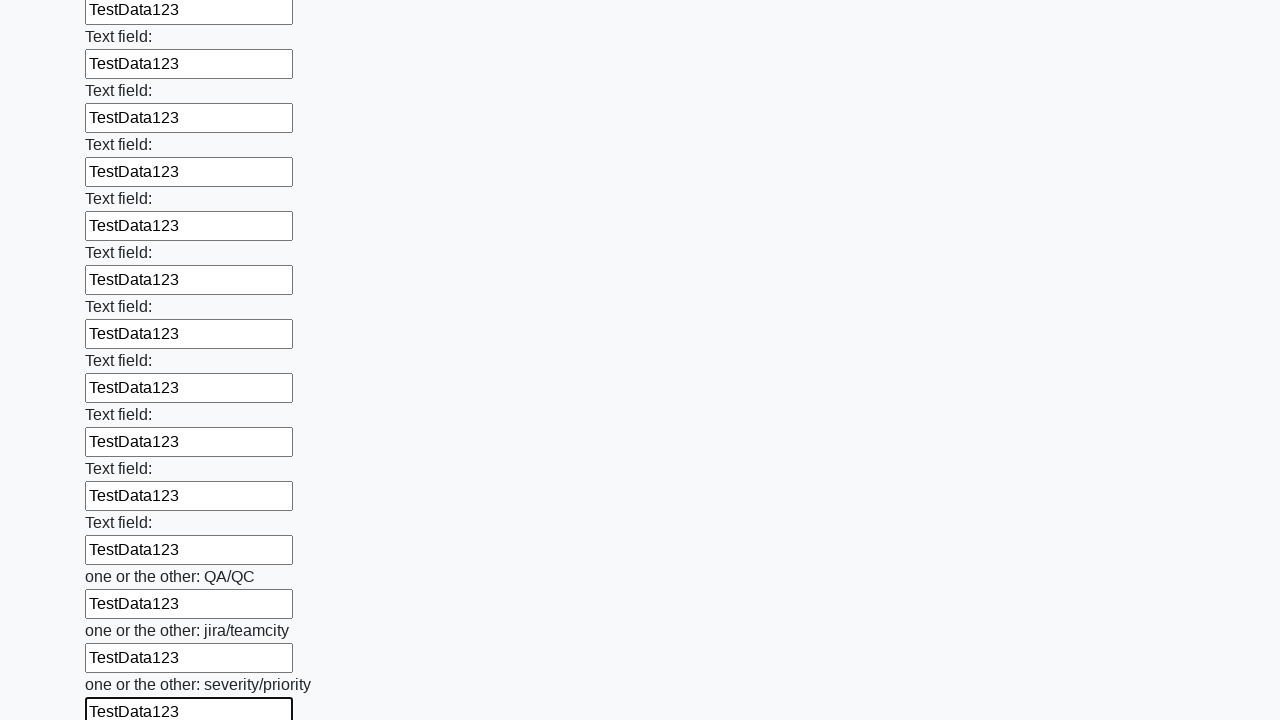

Filled an input field with 'TestData123' on input >> nth=90
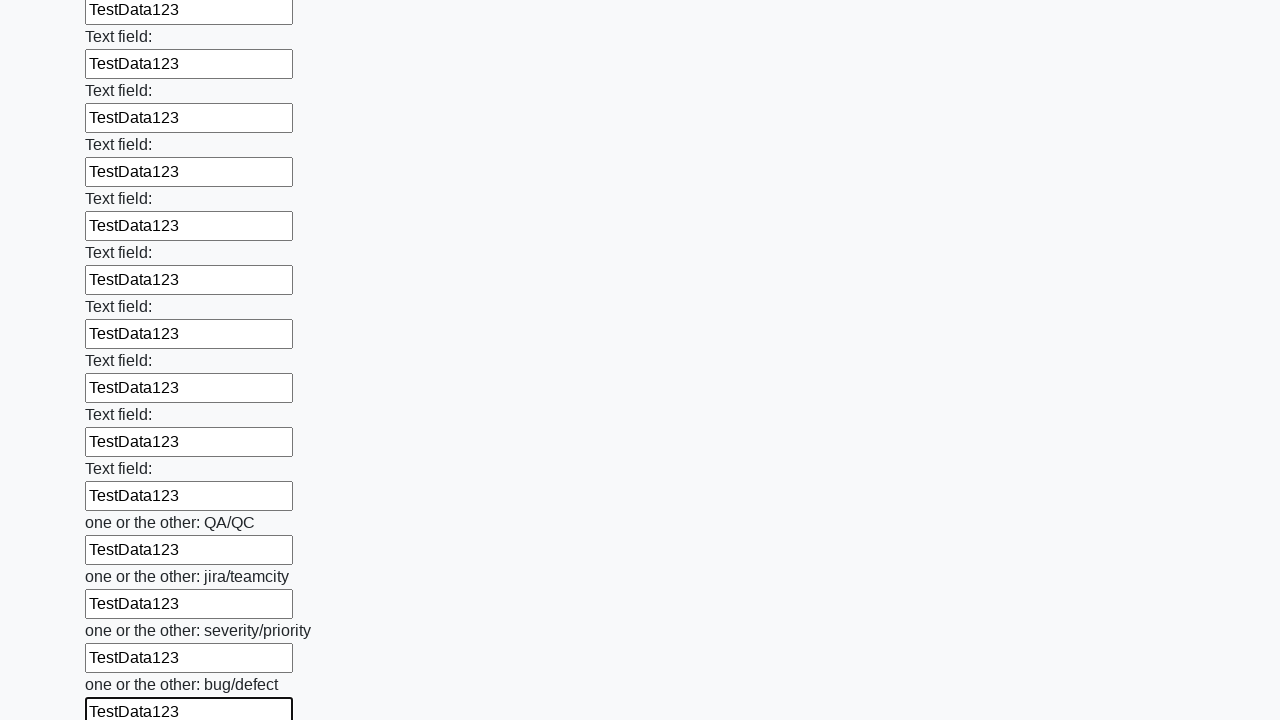

Filled an input field with 'TestData123' on input >> nth=91
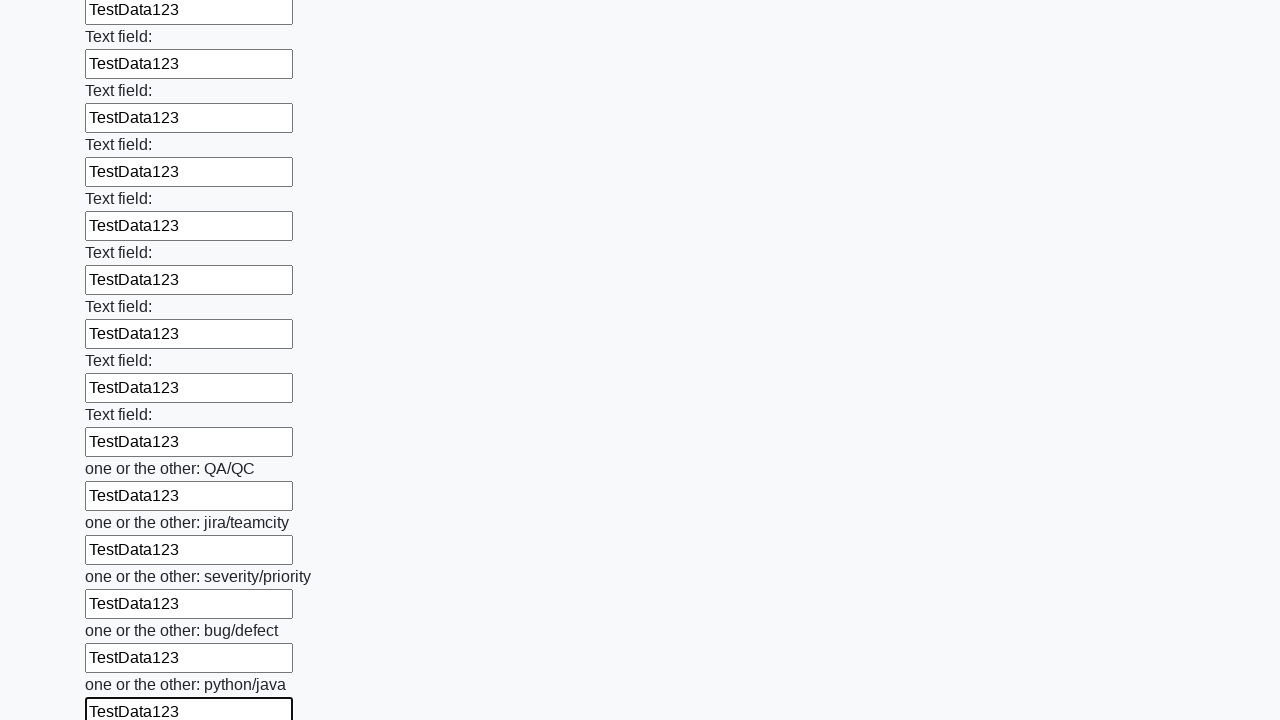

Filled an input field with 'TestData123' on input >> nth=92
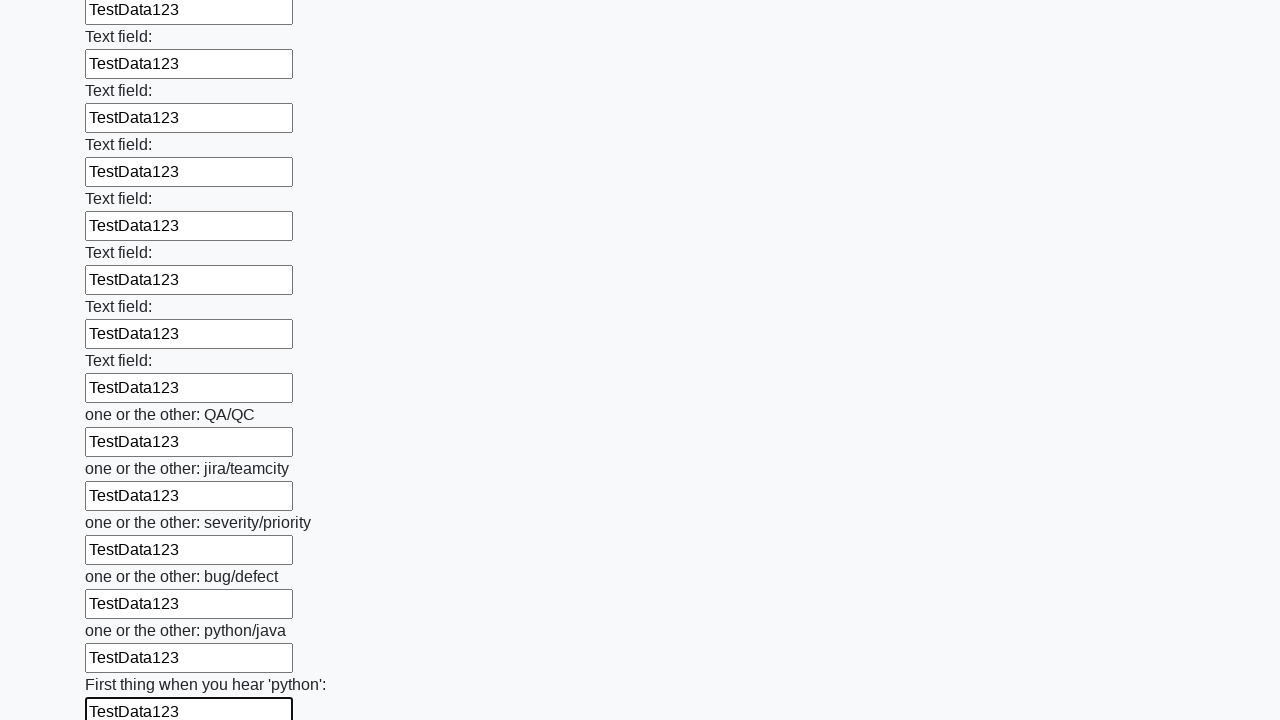

Filled an input field with 'TestData123' on input >> nth=93
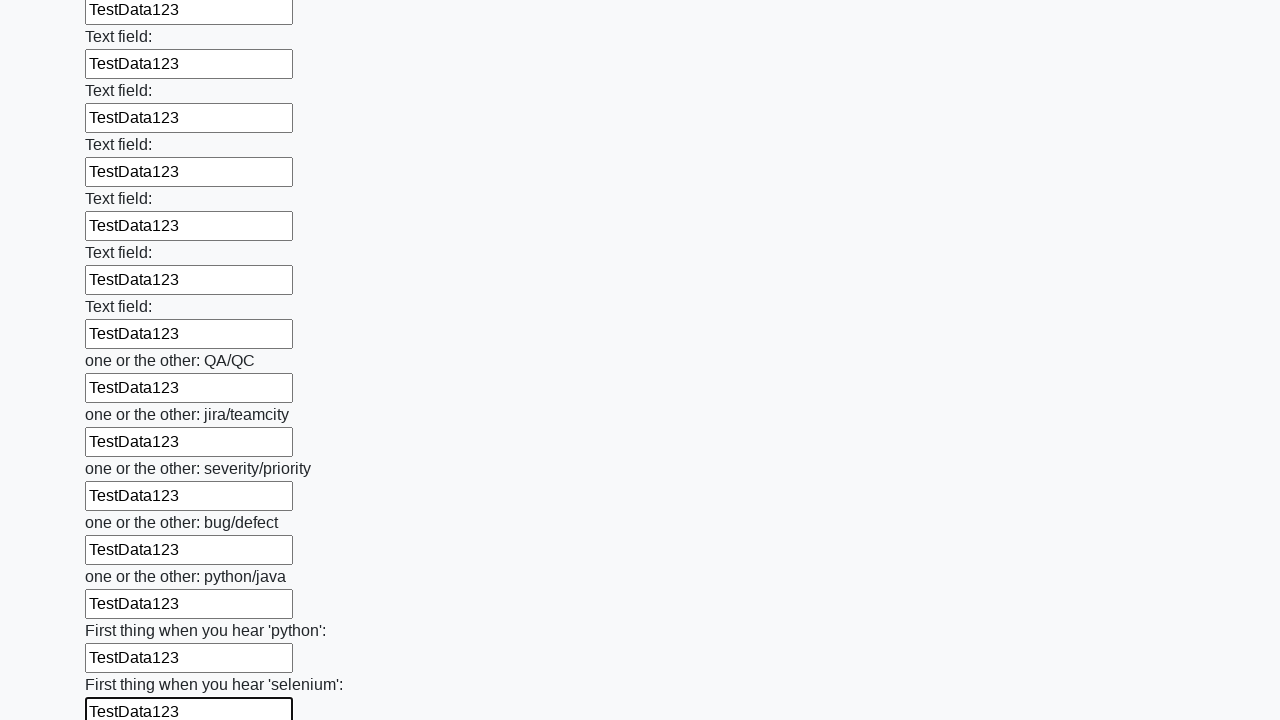

Filled an input field with 'TestData123' on input >> nth=94
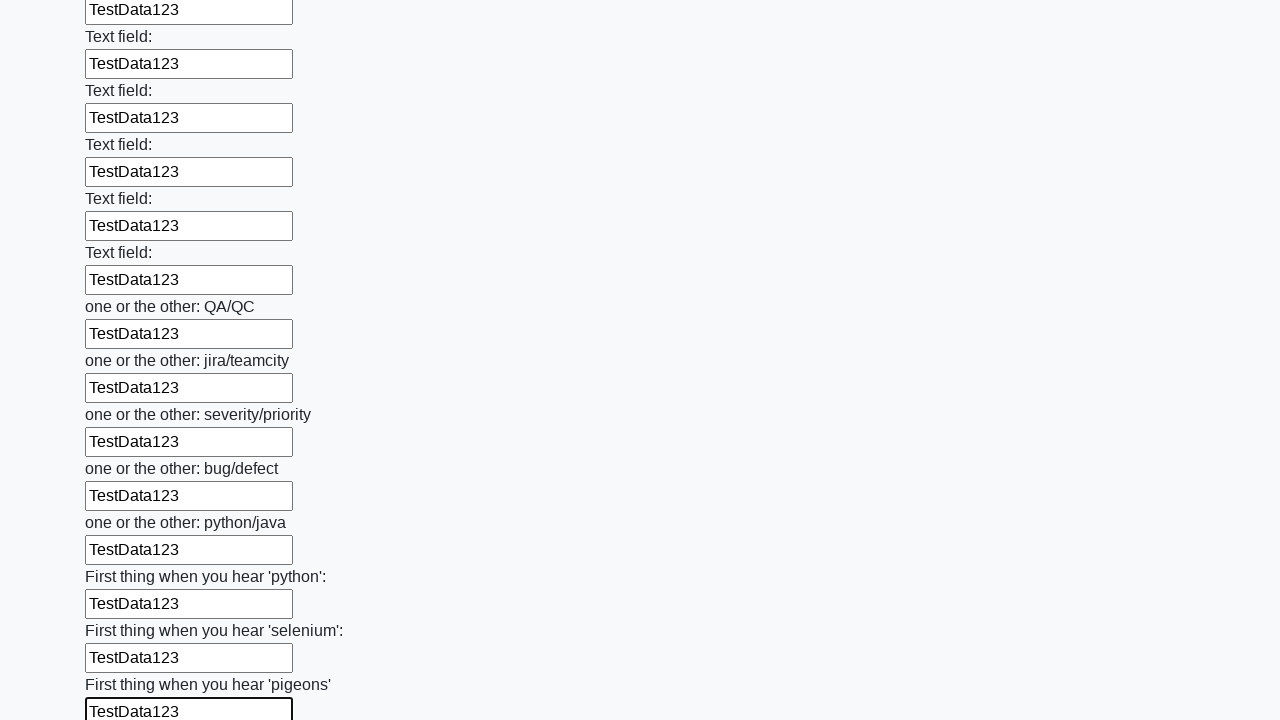

Filled an input field with 'TestData123' on input >> nth=95
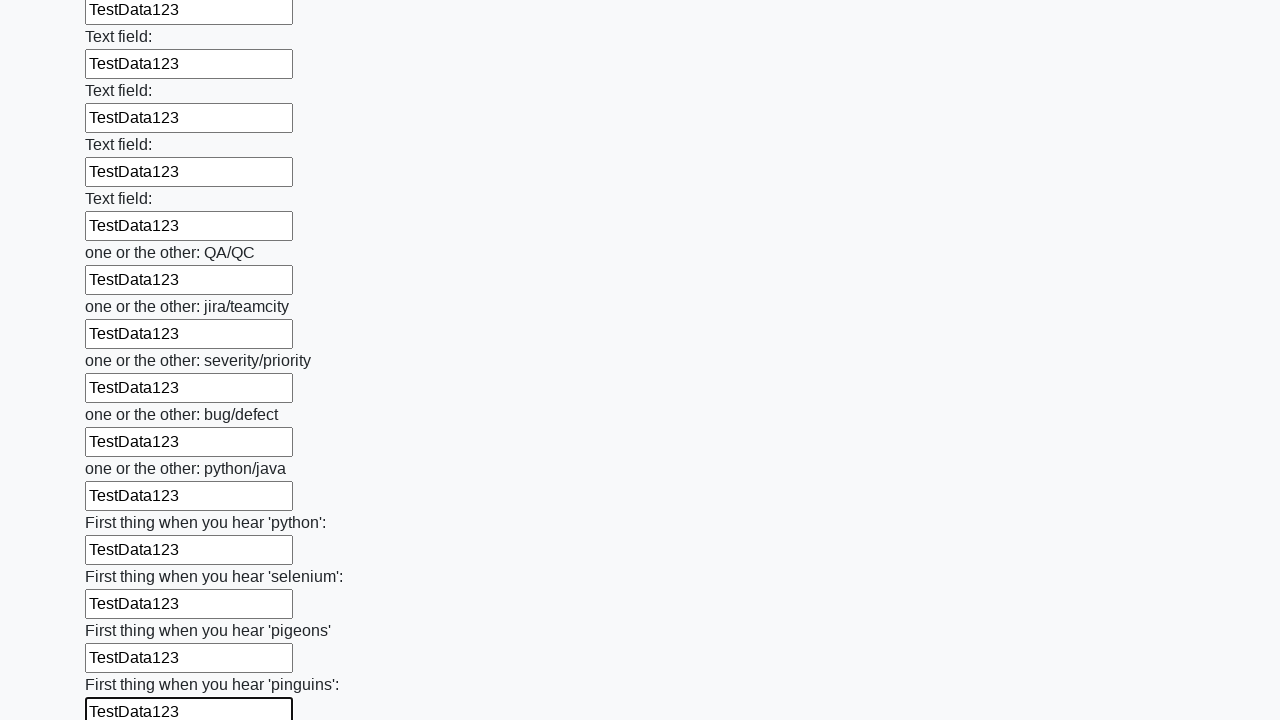

Filled an input field with 'TestData123' on input >> nth=96
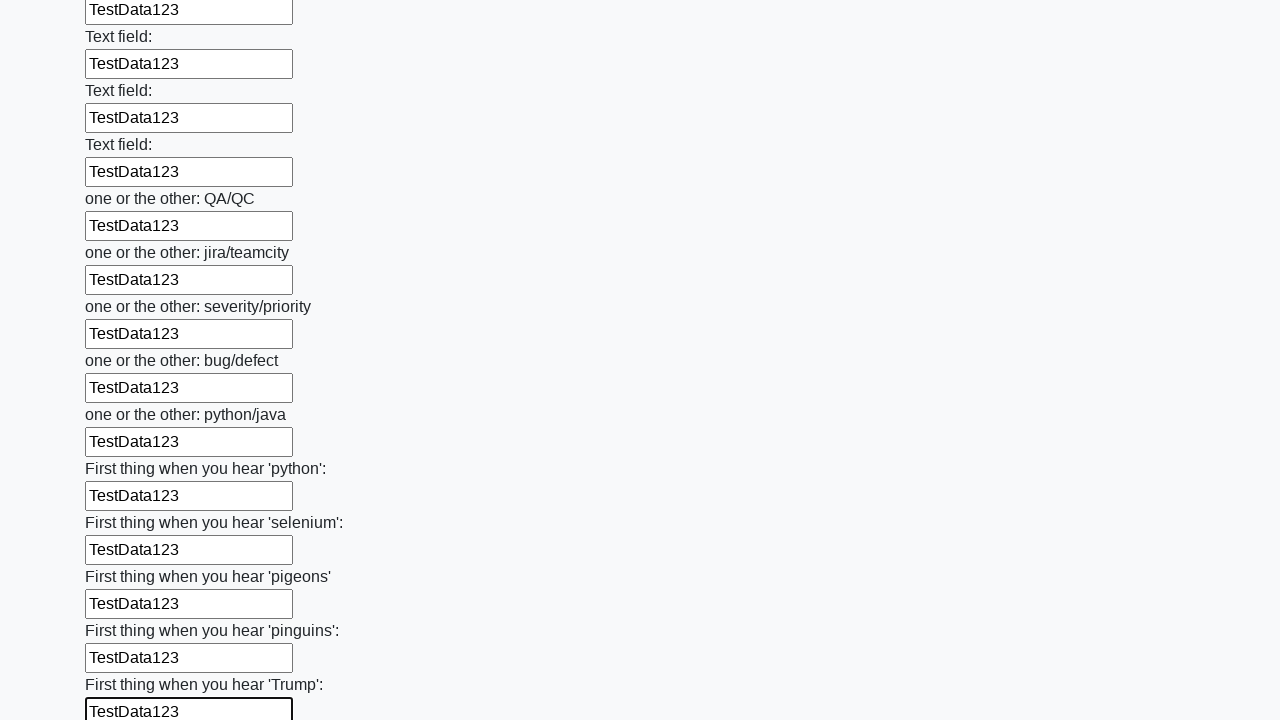

Filled an input field with 'TestData123' on input >> nth=97
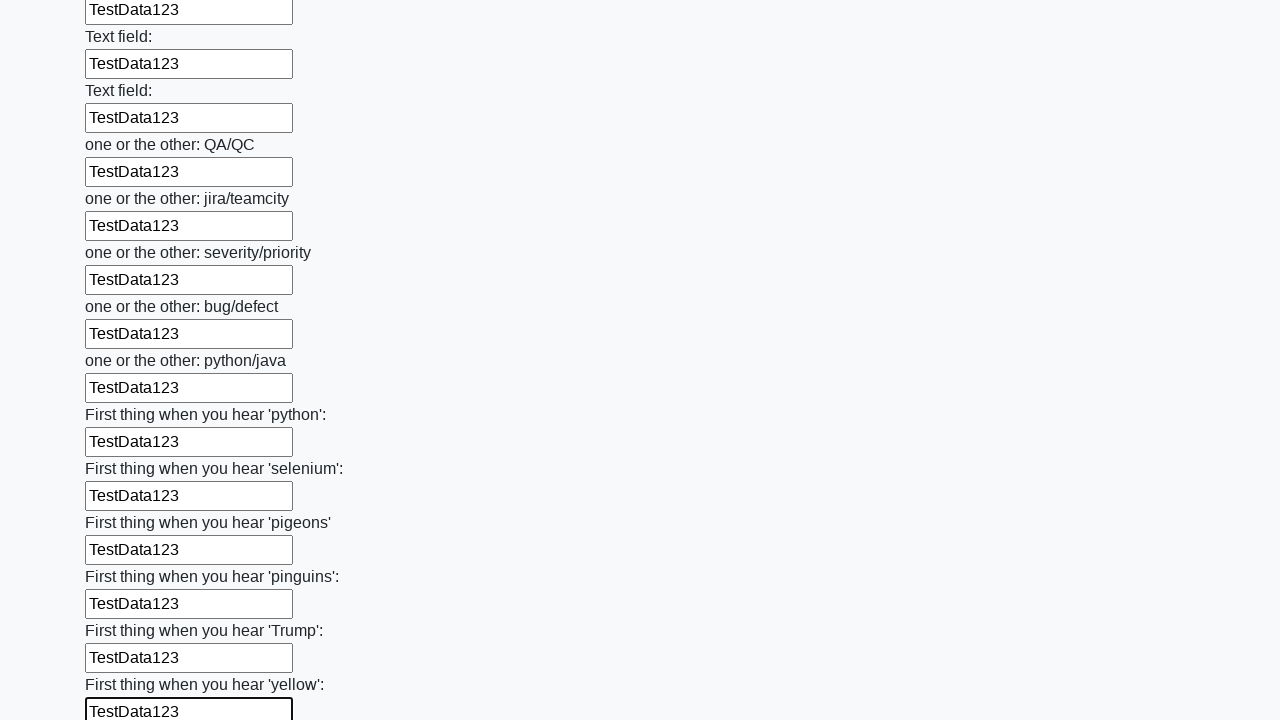

Filled an input field with 'TestData123' on input >> nth=98
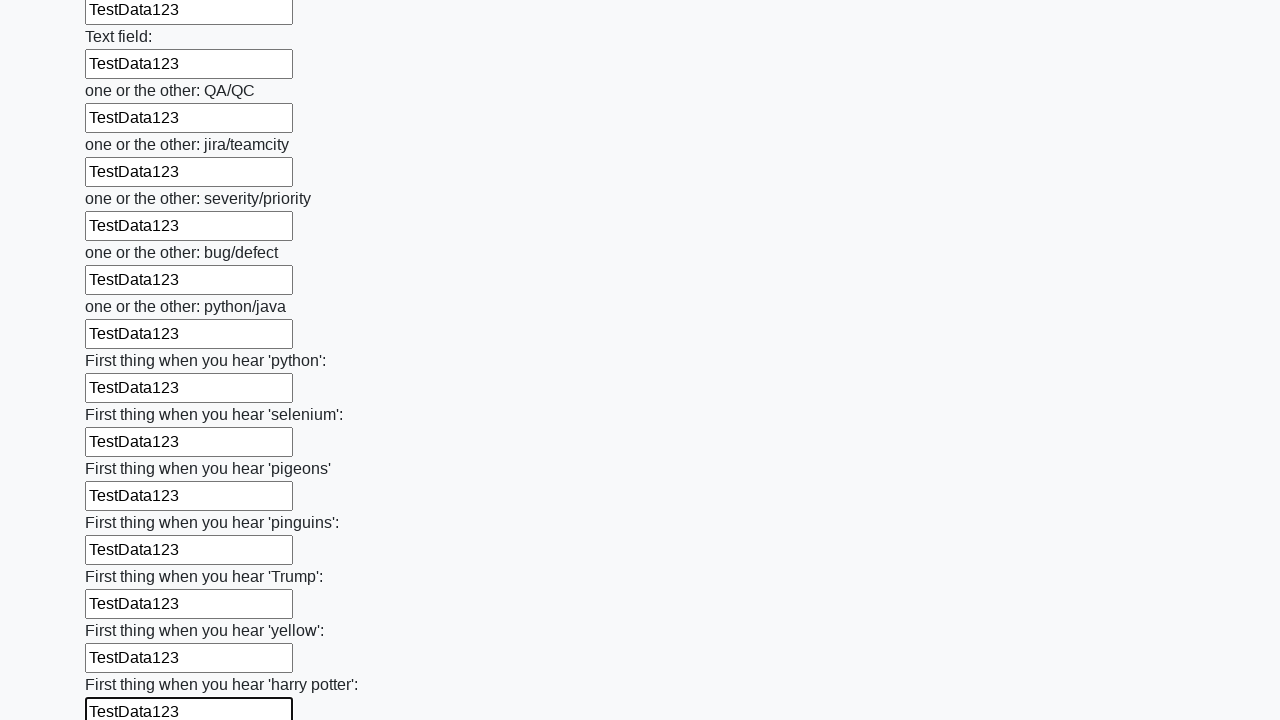

Filled an input field with 'TestData123' on input >> nth=99
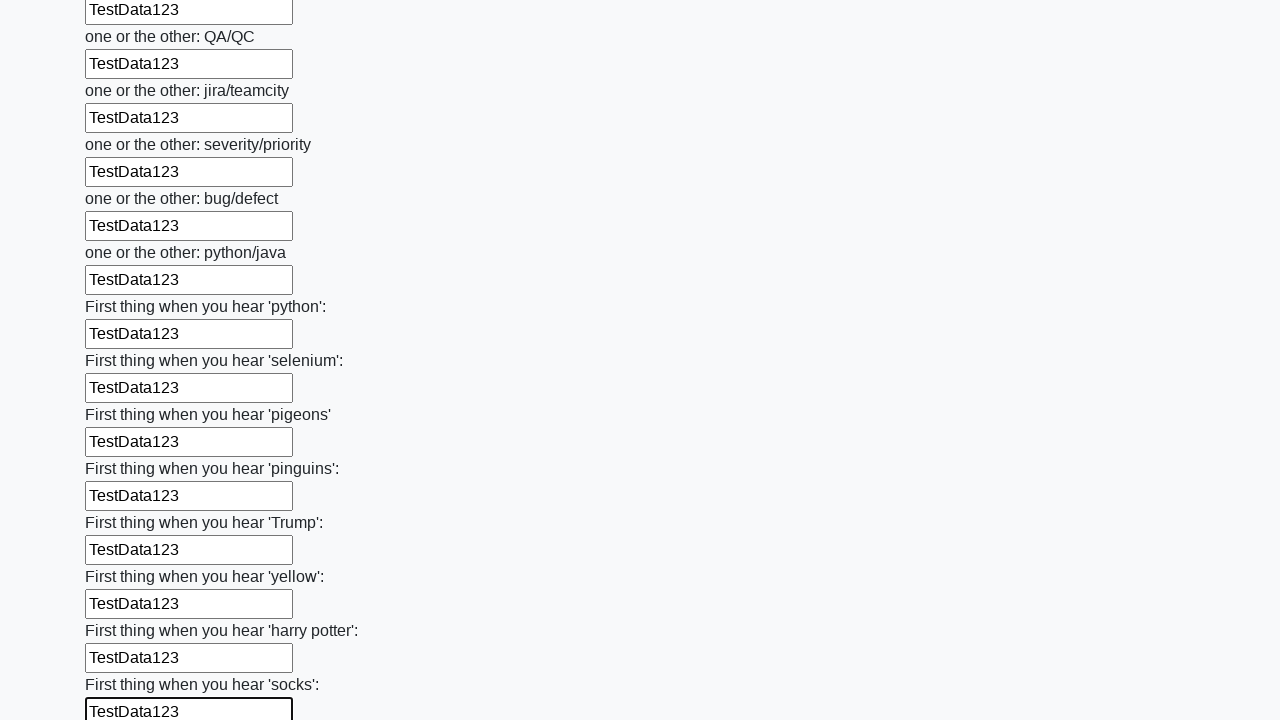

Clicked the submit button at (123, 611) on button.btn
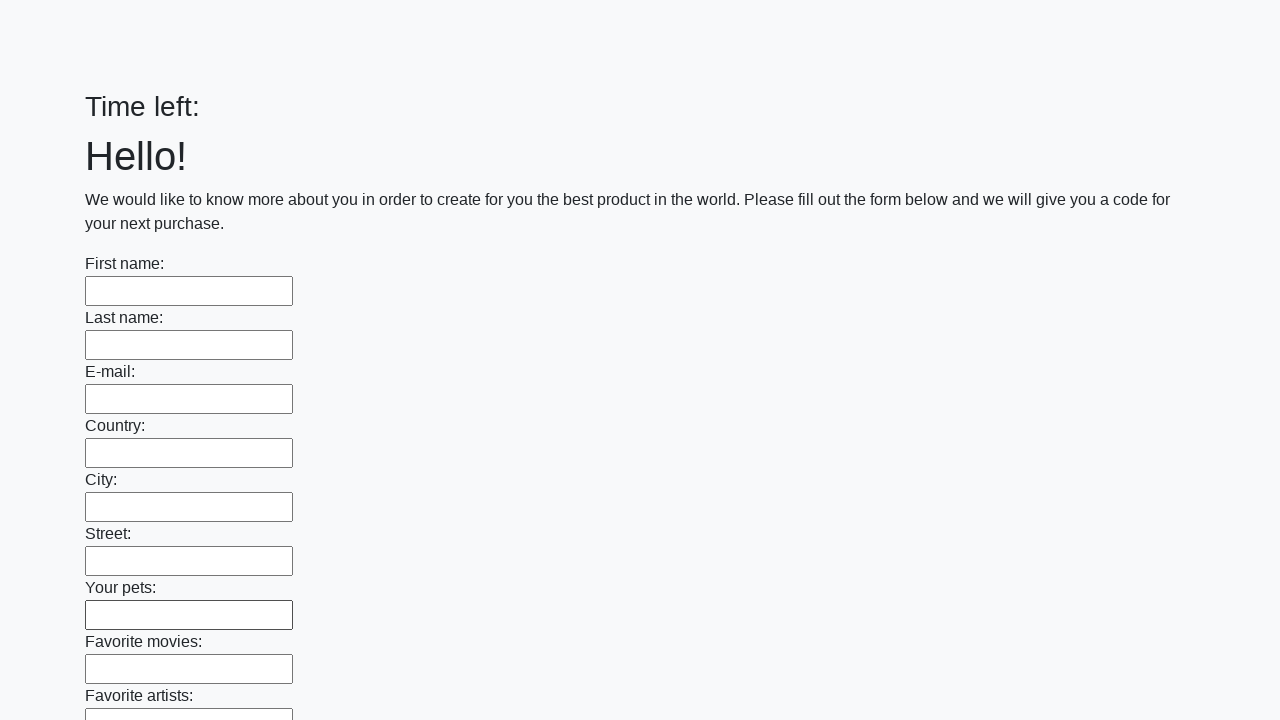

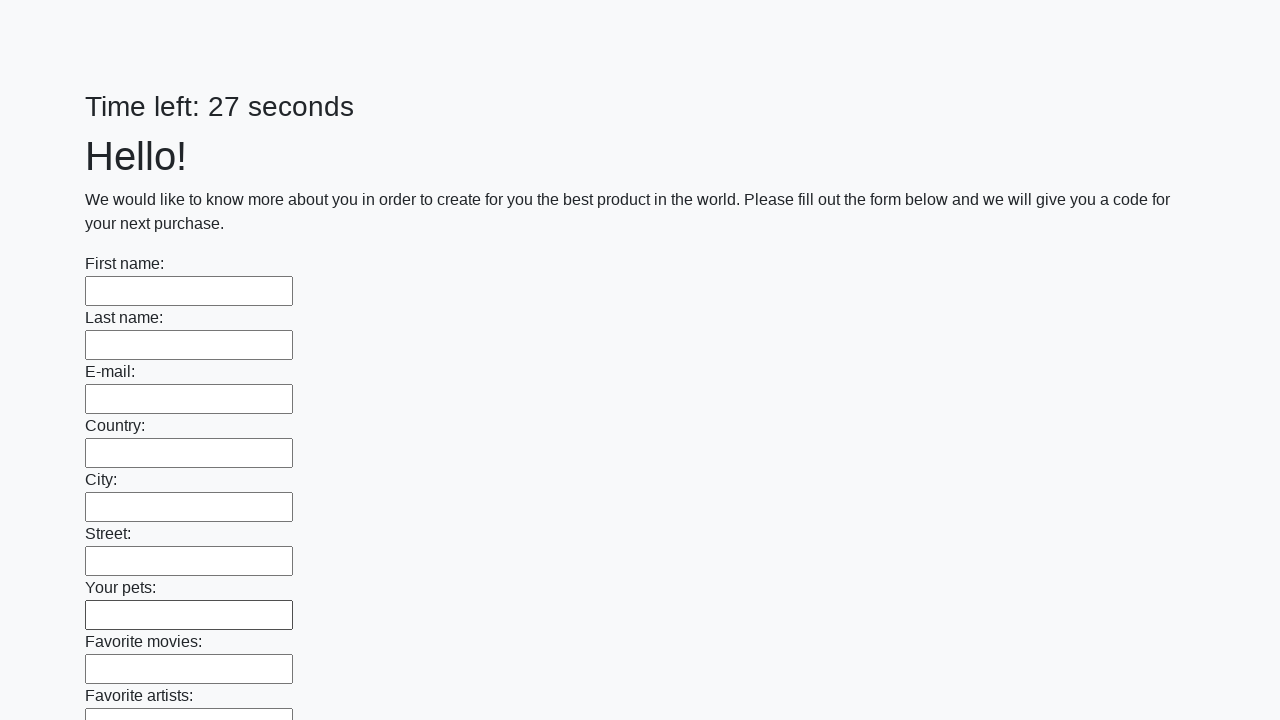